Navigates to a practice automation page and interacts with a web table to verify table data is accessible

Starting URL: https://rahulshettyacademy.com/AutomationPractice/

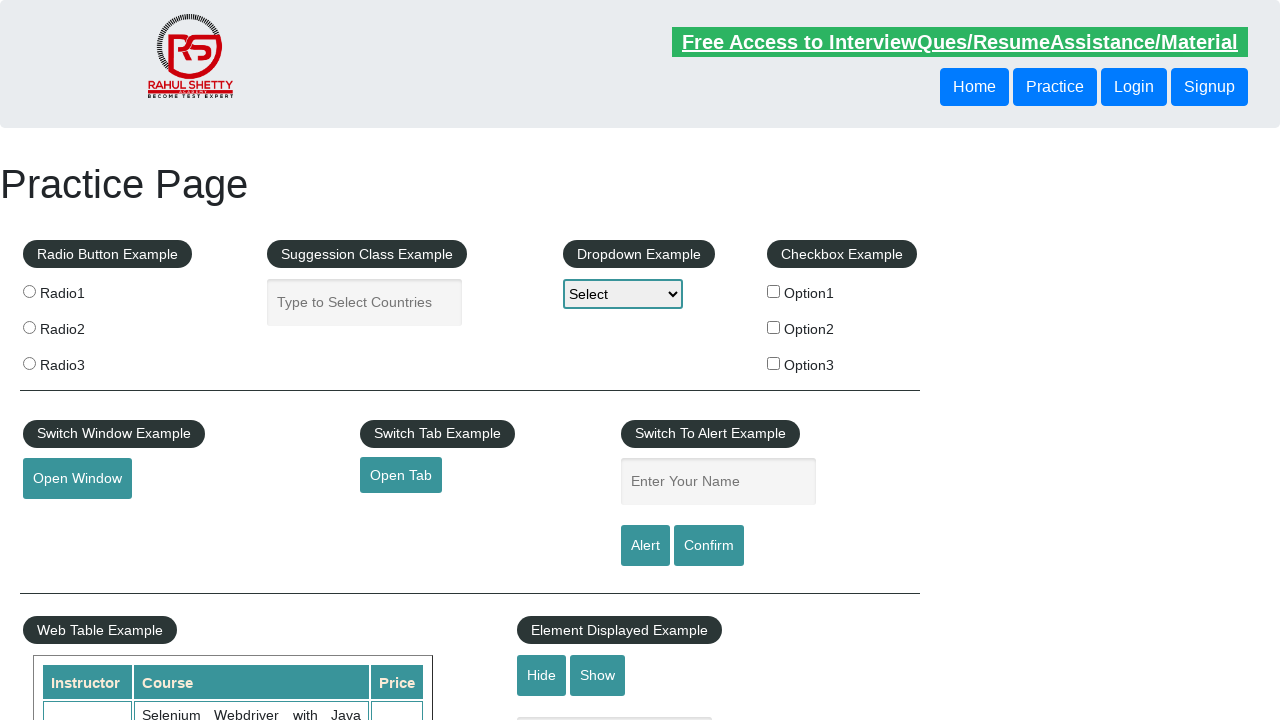

Waited for product table to be present
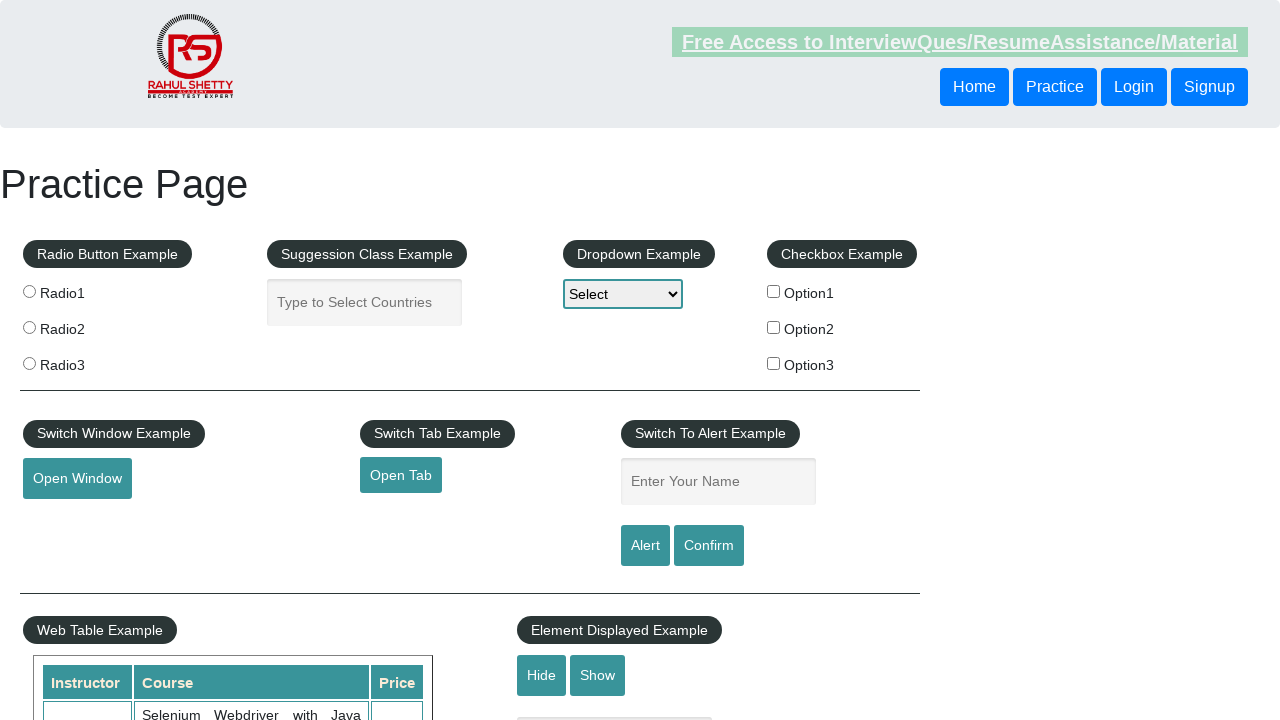

Located product table element
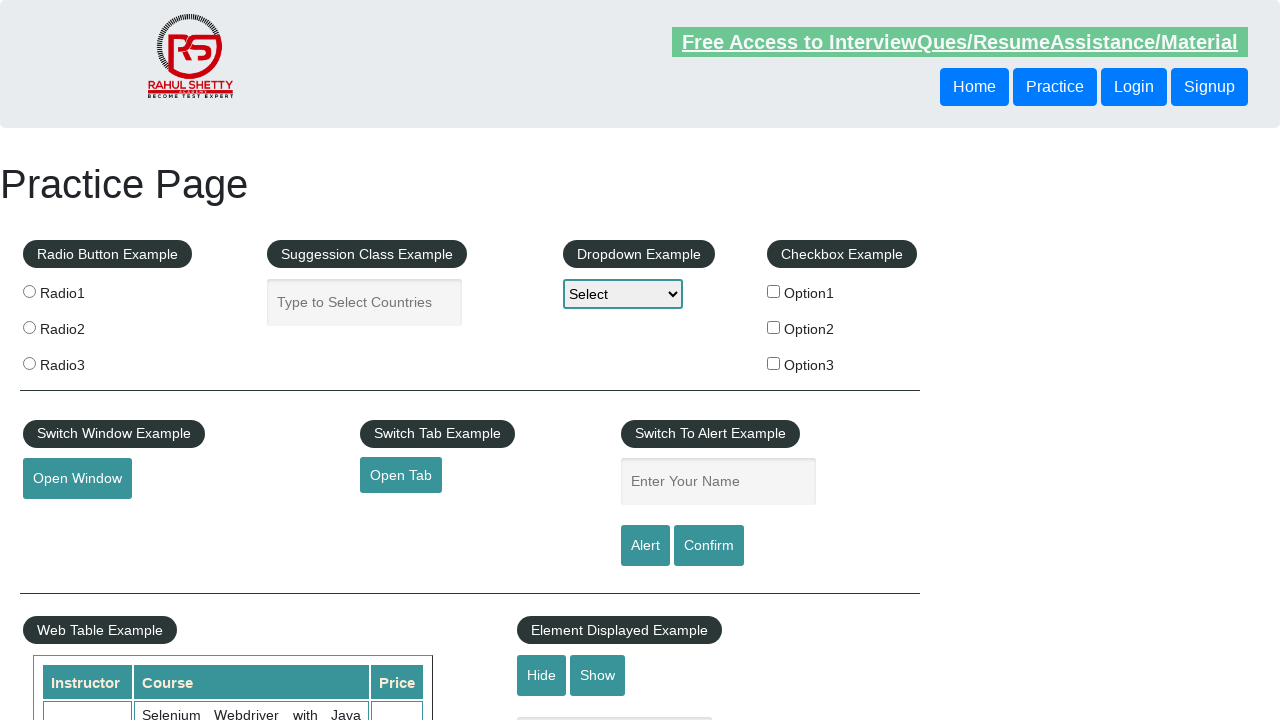

Retrieved all 21 rows from the table
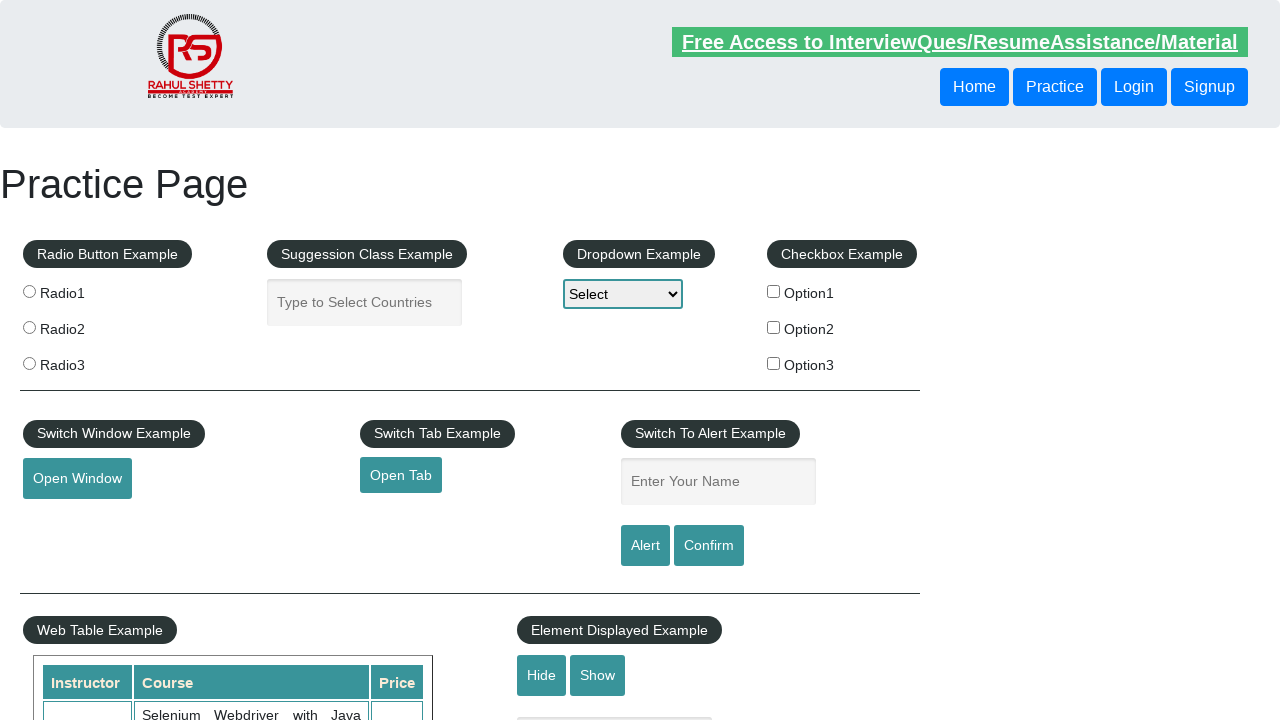

Verified that table contains rows
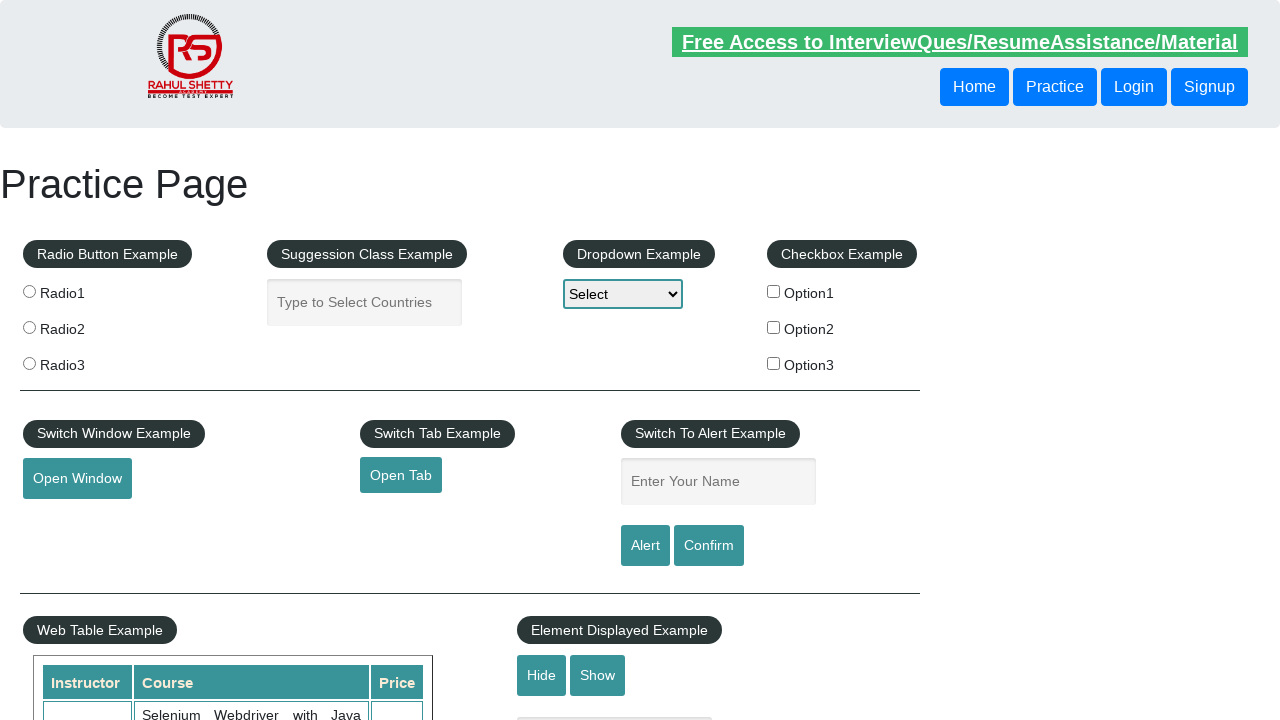

Located price cell in table row 1
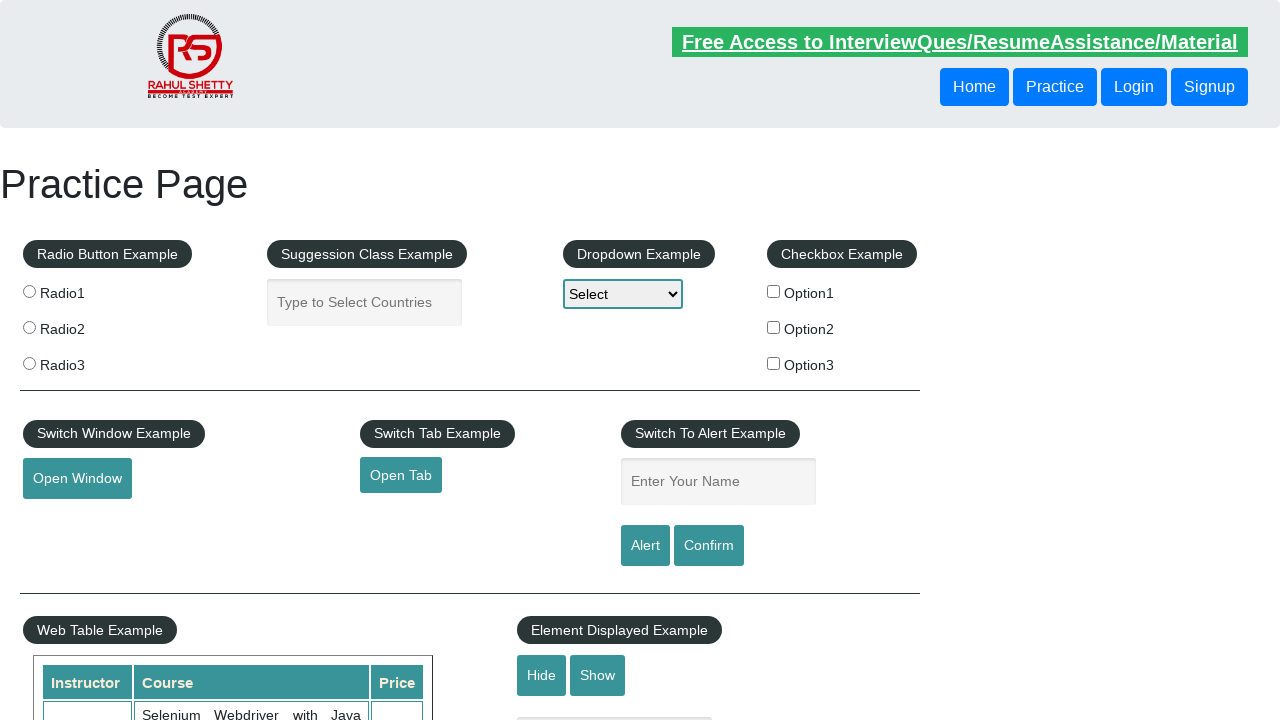

Retrieved price text from row 1: 30
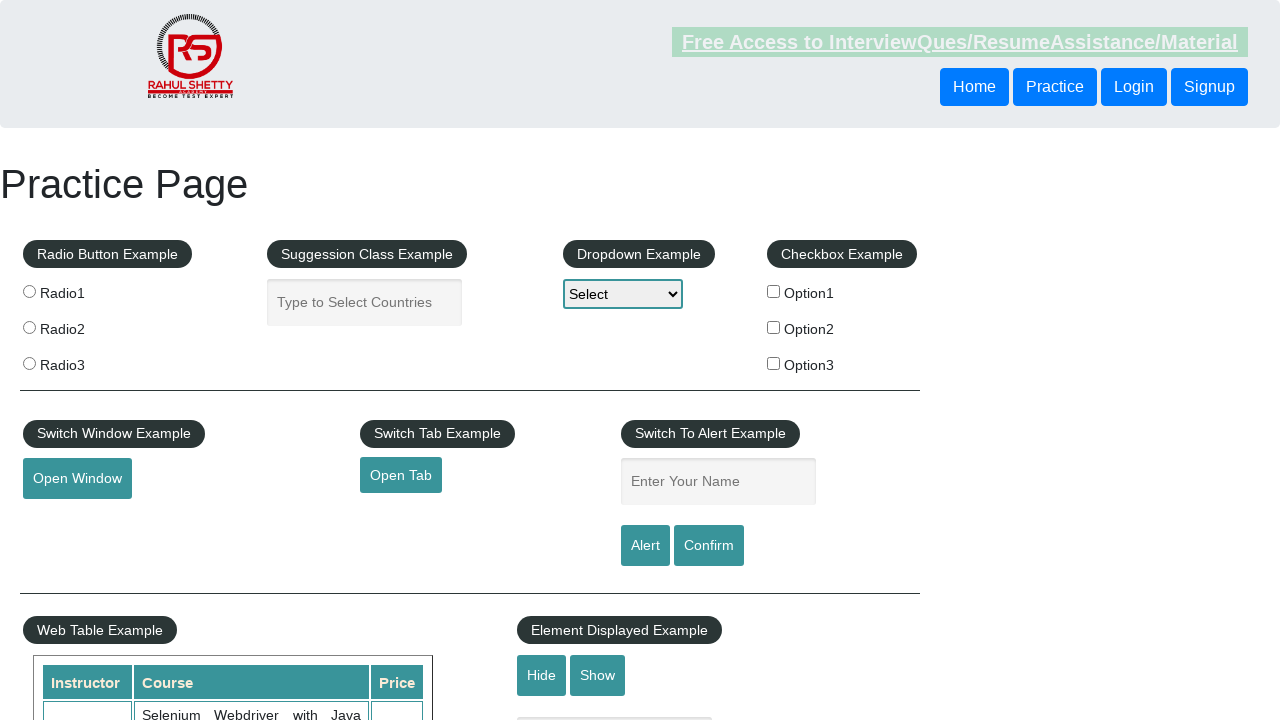

Located price cell in table row 2
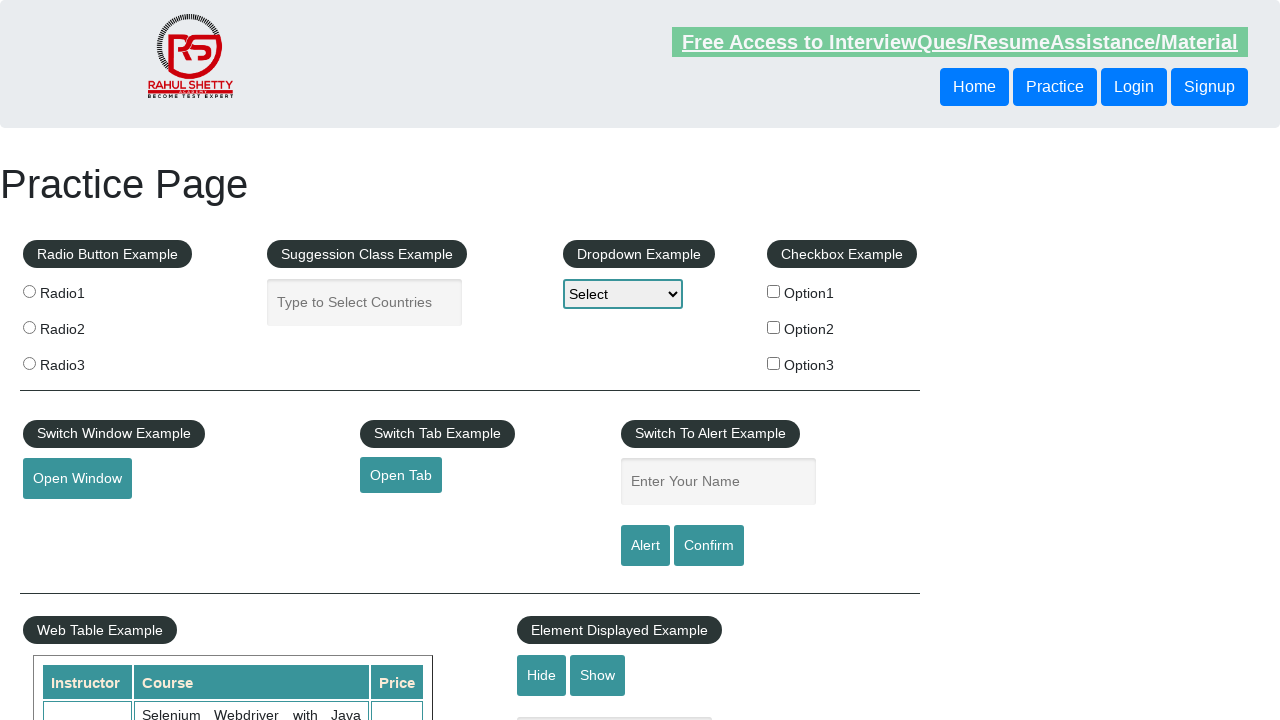

Retrieved price text from row 2: 25
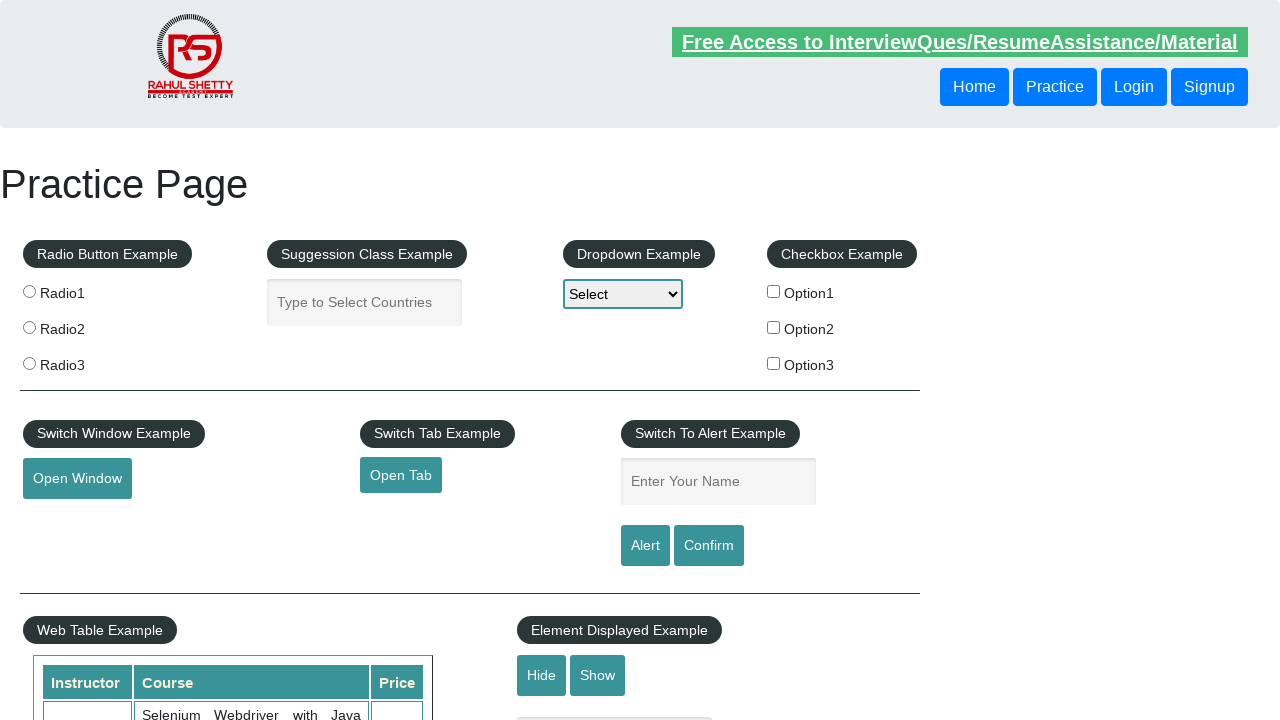

Located price cell in table row 3
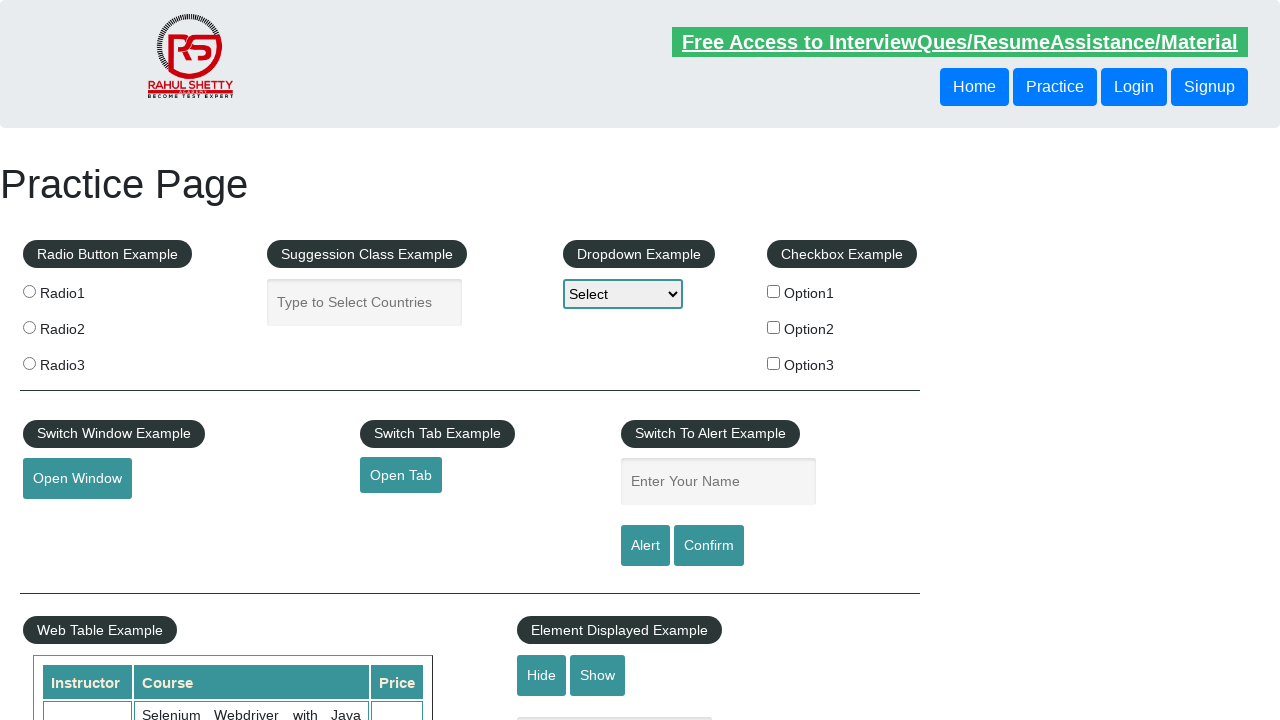

Retrieved price text from row 3: 30
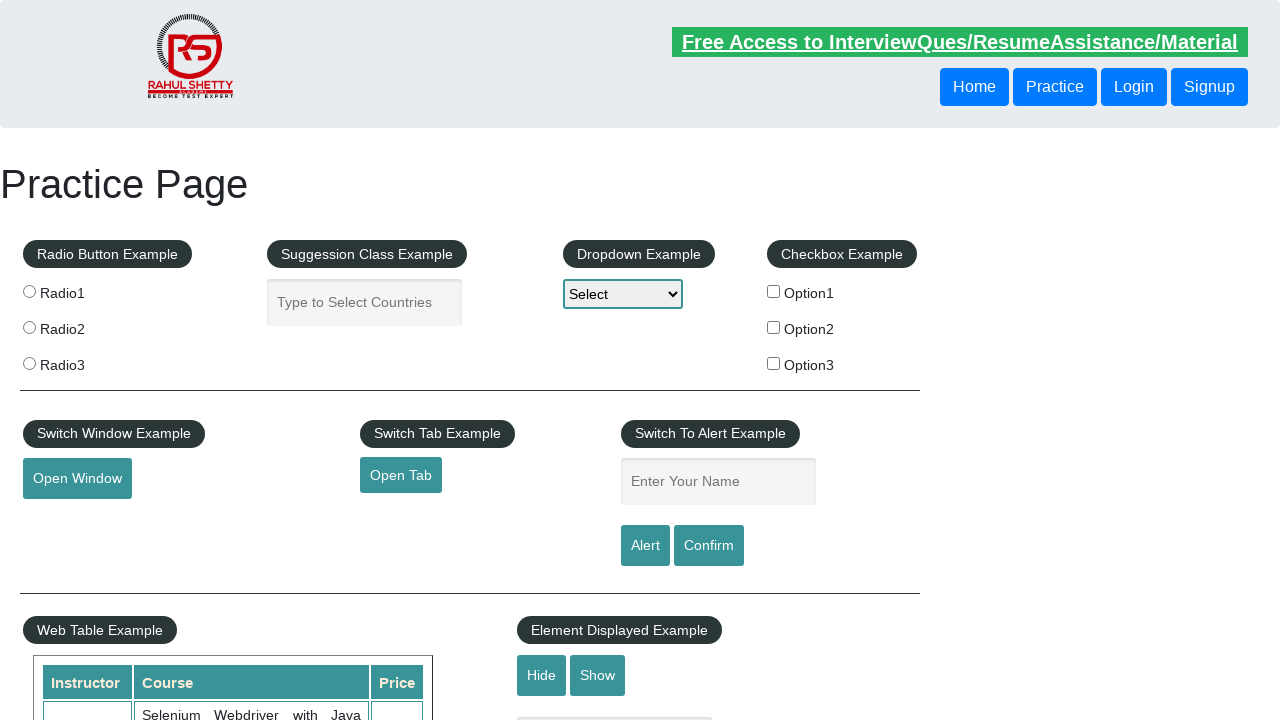

Located price cell in table row 4
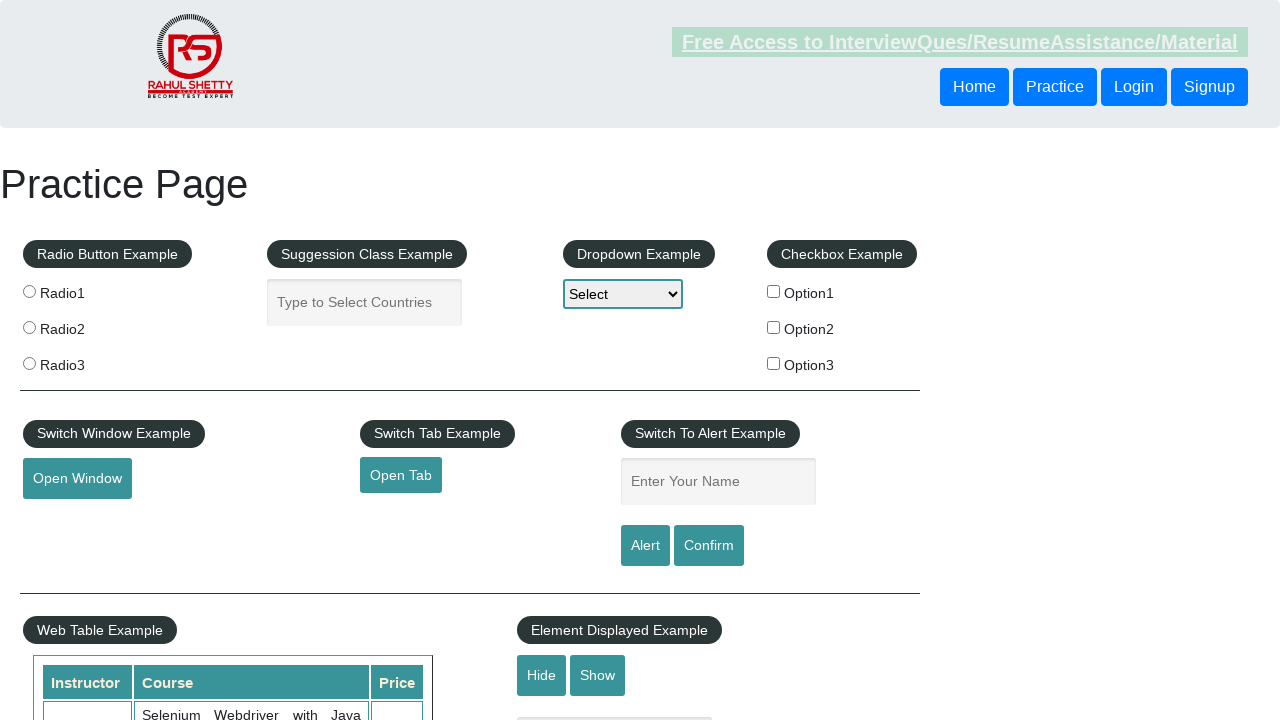

Retrieved price text from row 4: 20
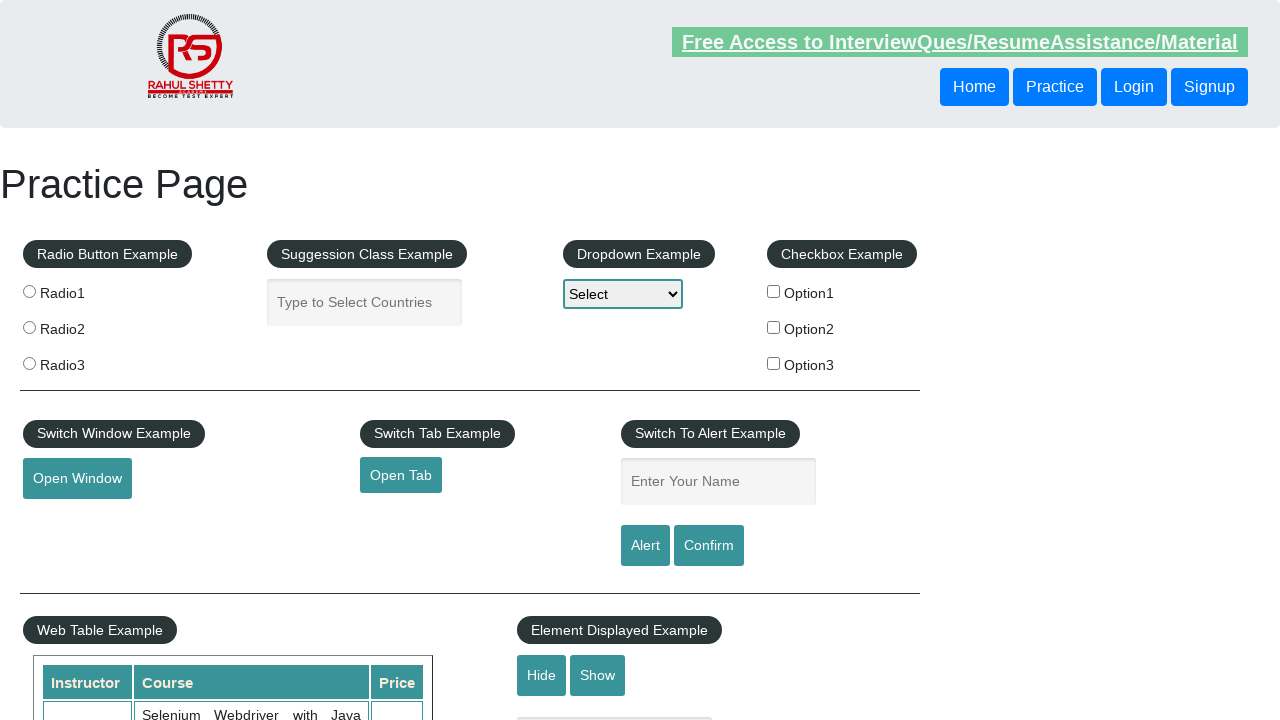

Located price cell in table row 5
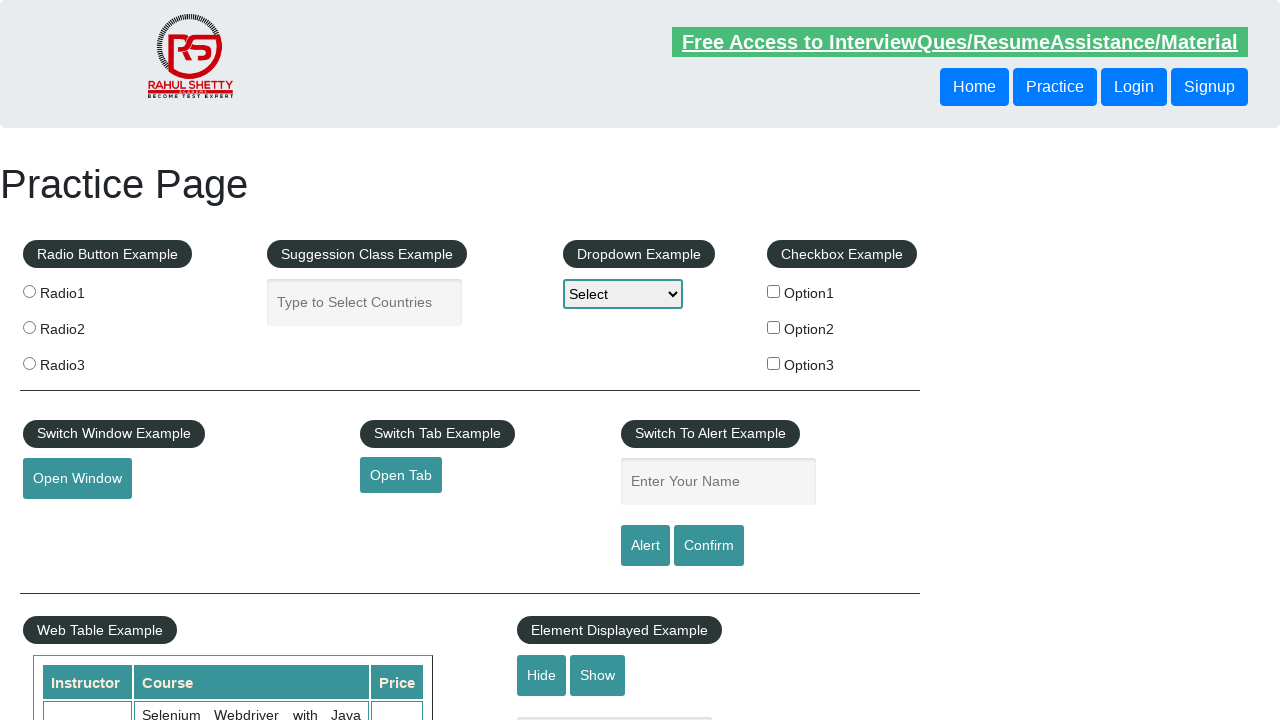

Retrieved price text from row 5: 25
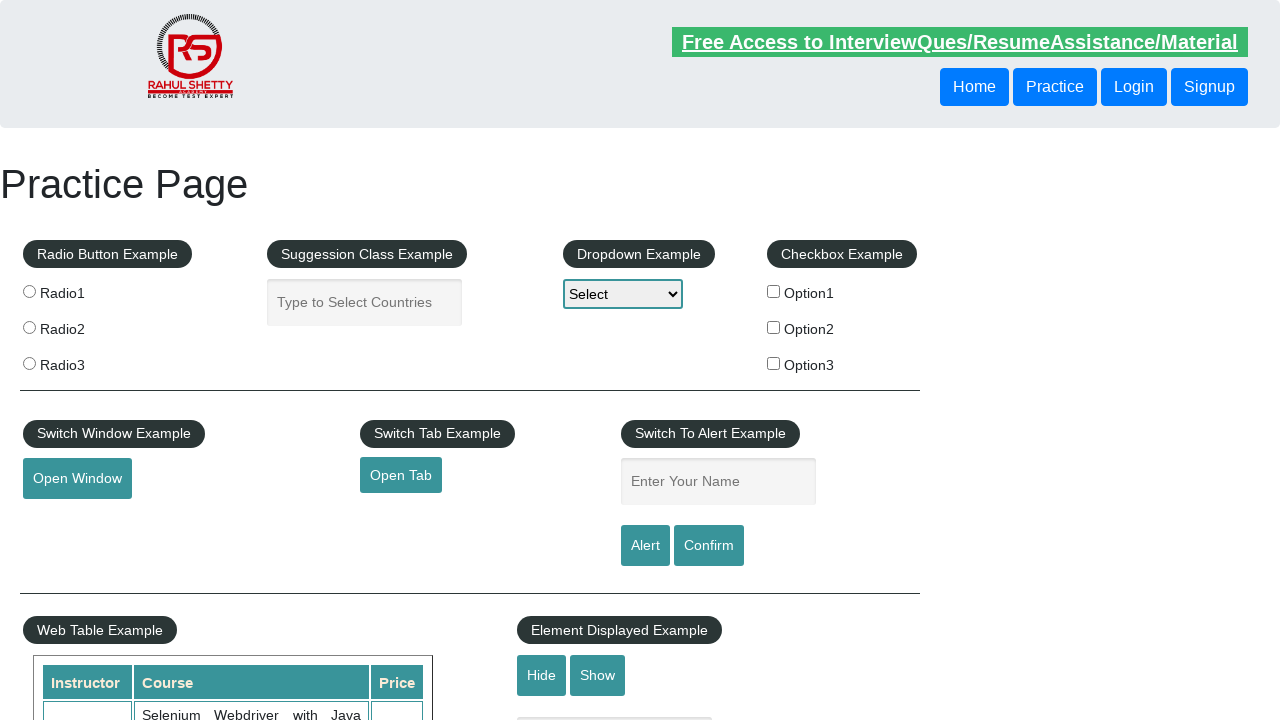

Located price cell in table row 6
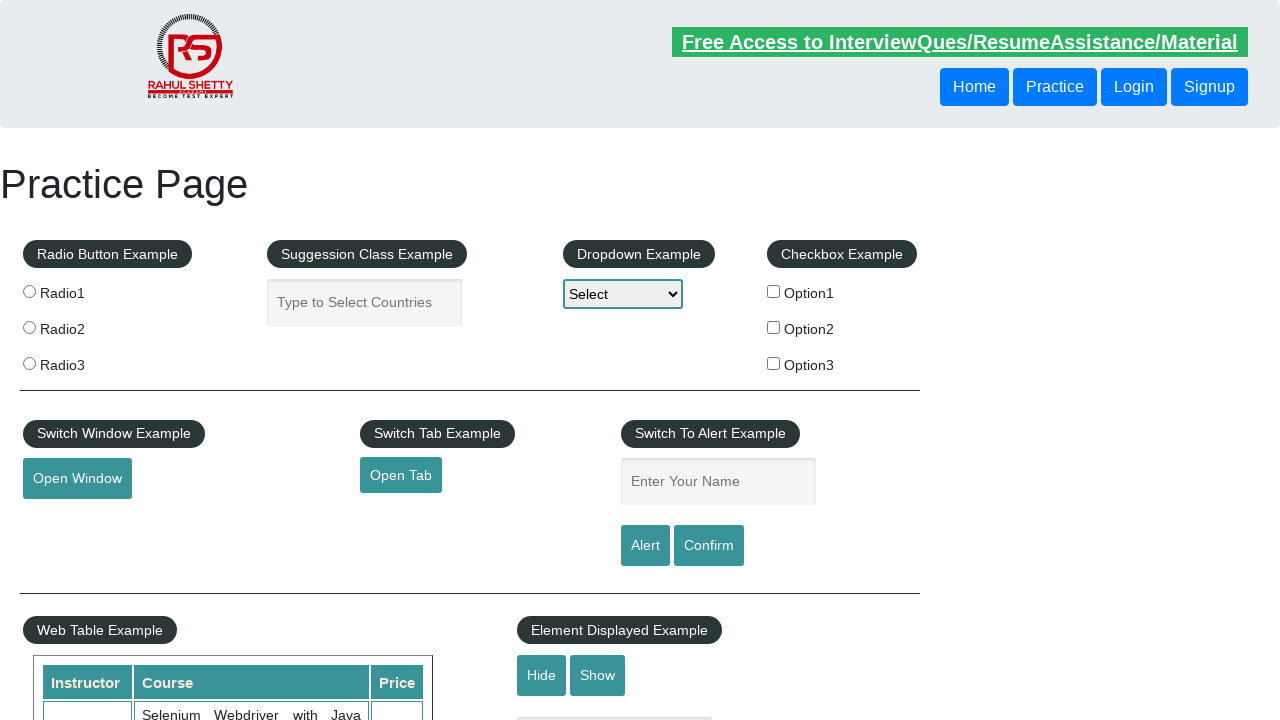

Retrieved price text from row 6: 35
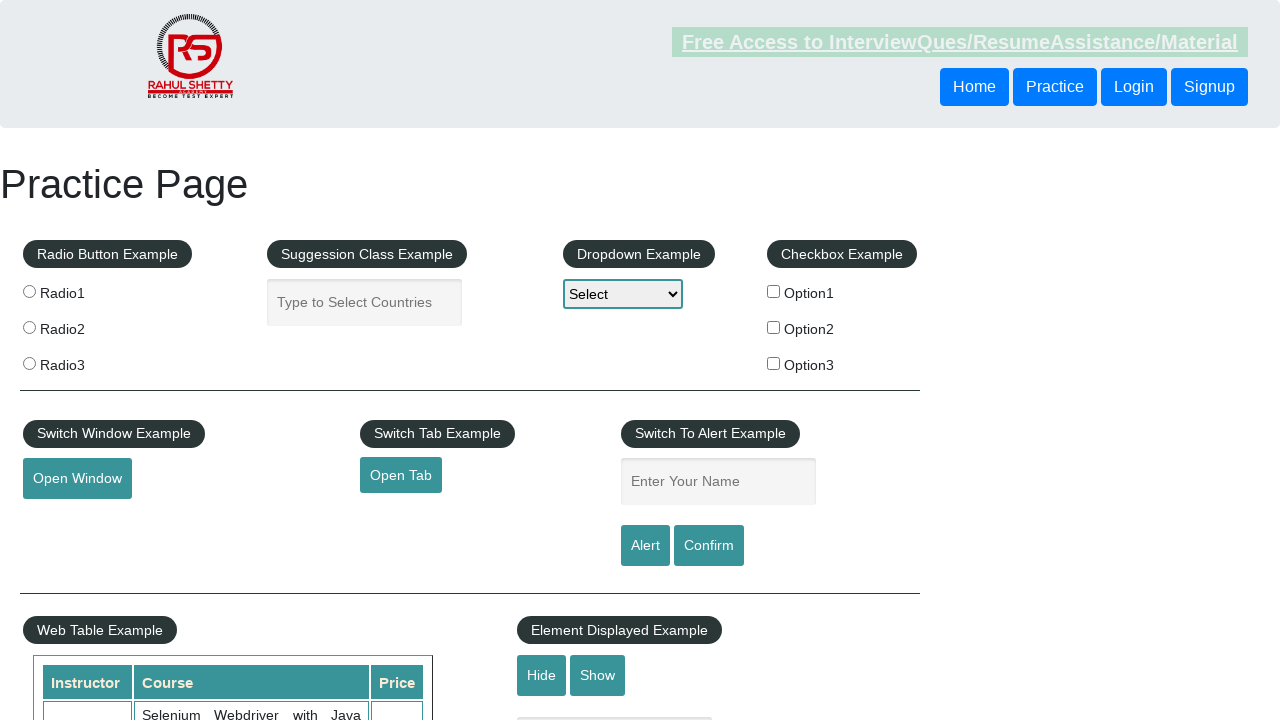

Located price cell in table row 7
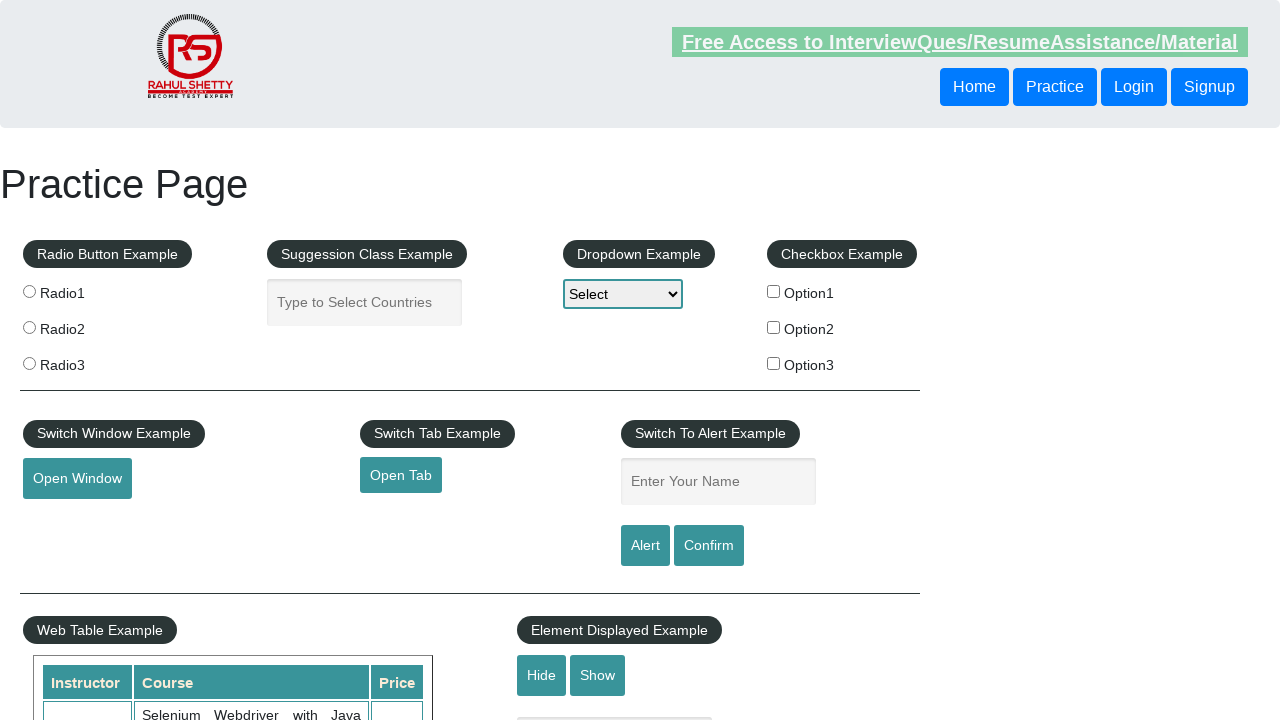

Retrieved price text from row 7: 25
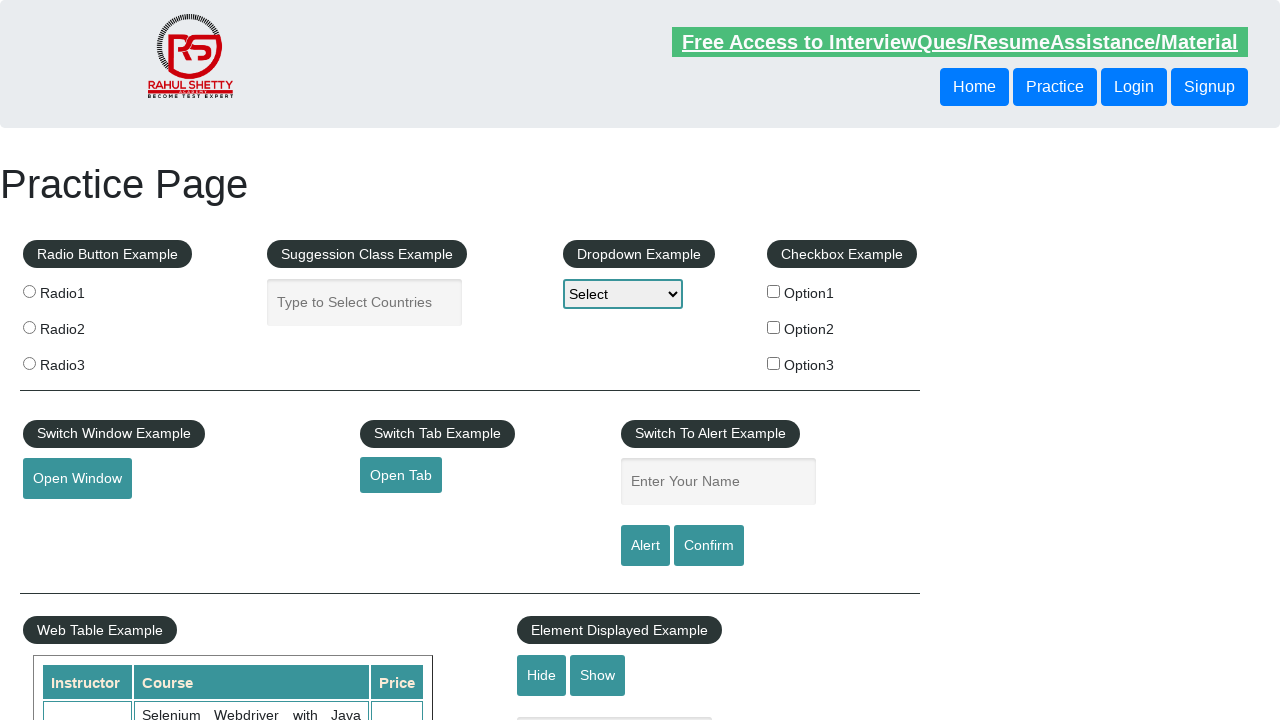

Located price cell in table row 8
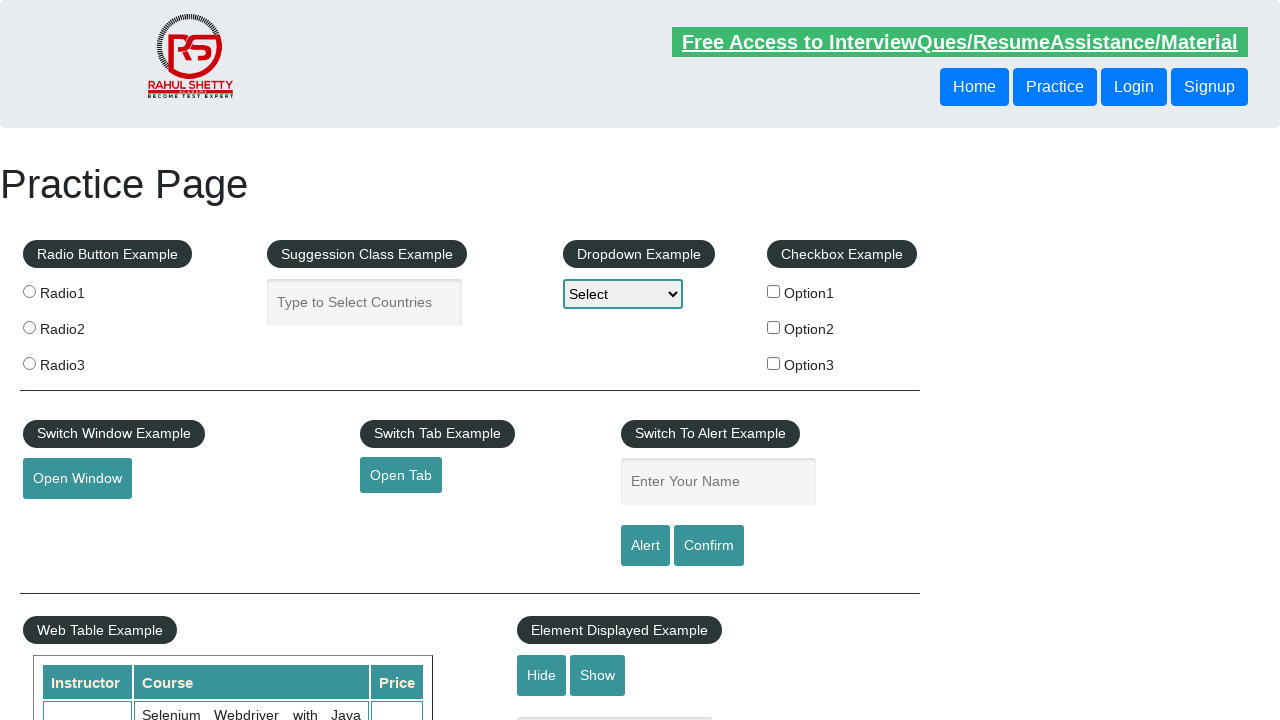

Retrieved price text from row 8: 25
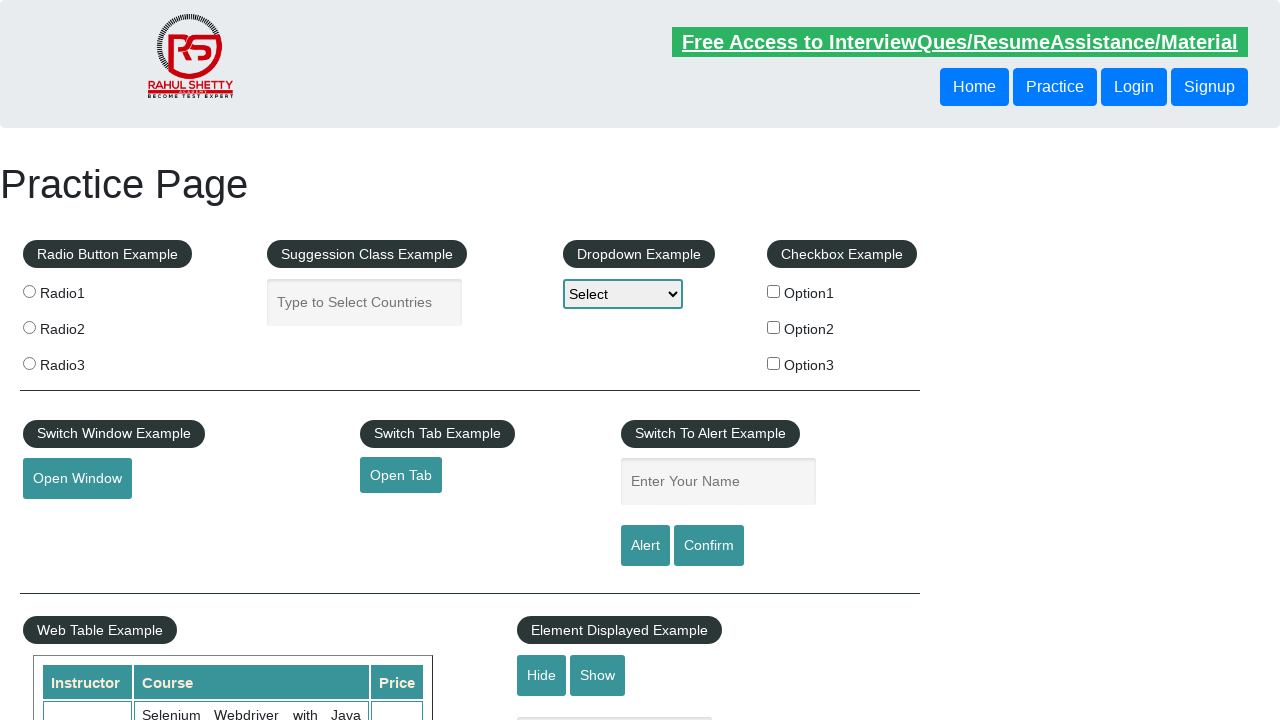

Located price cell in table row 9
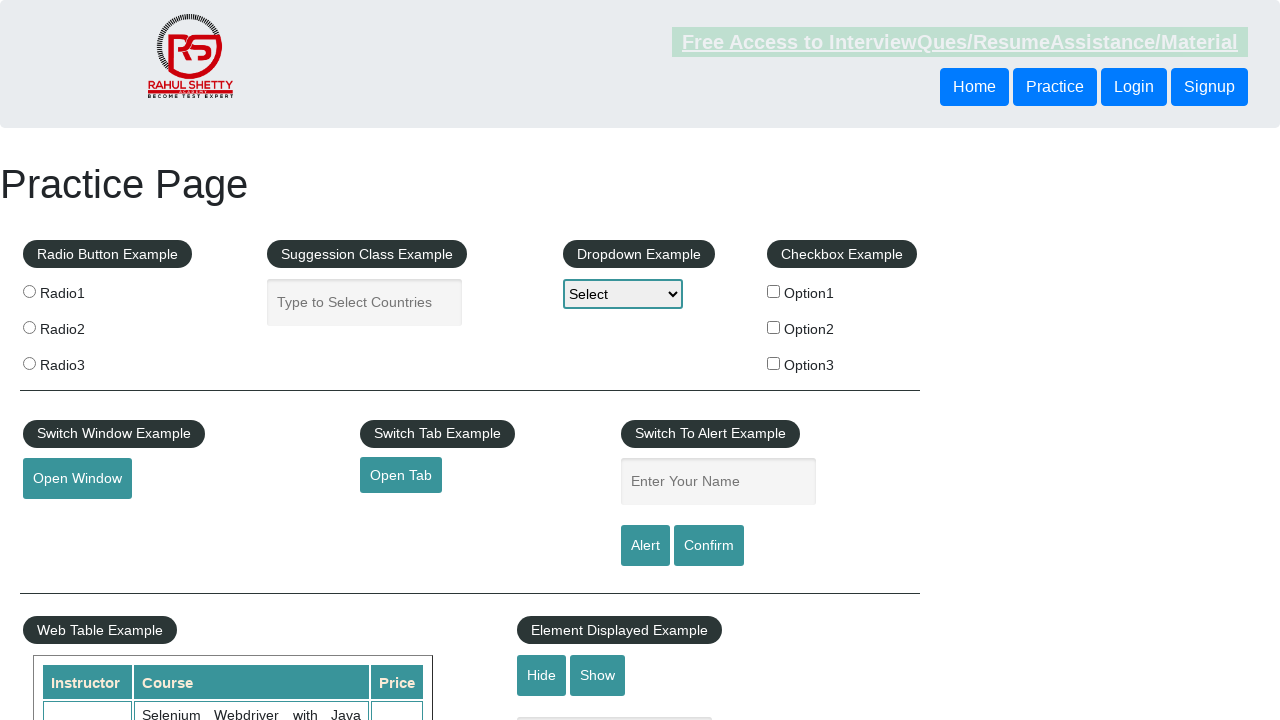

Retrieved price text from row 9: 20
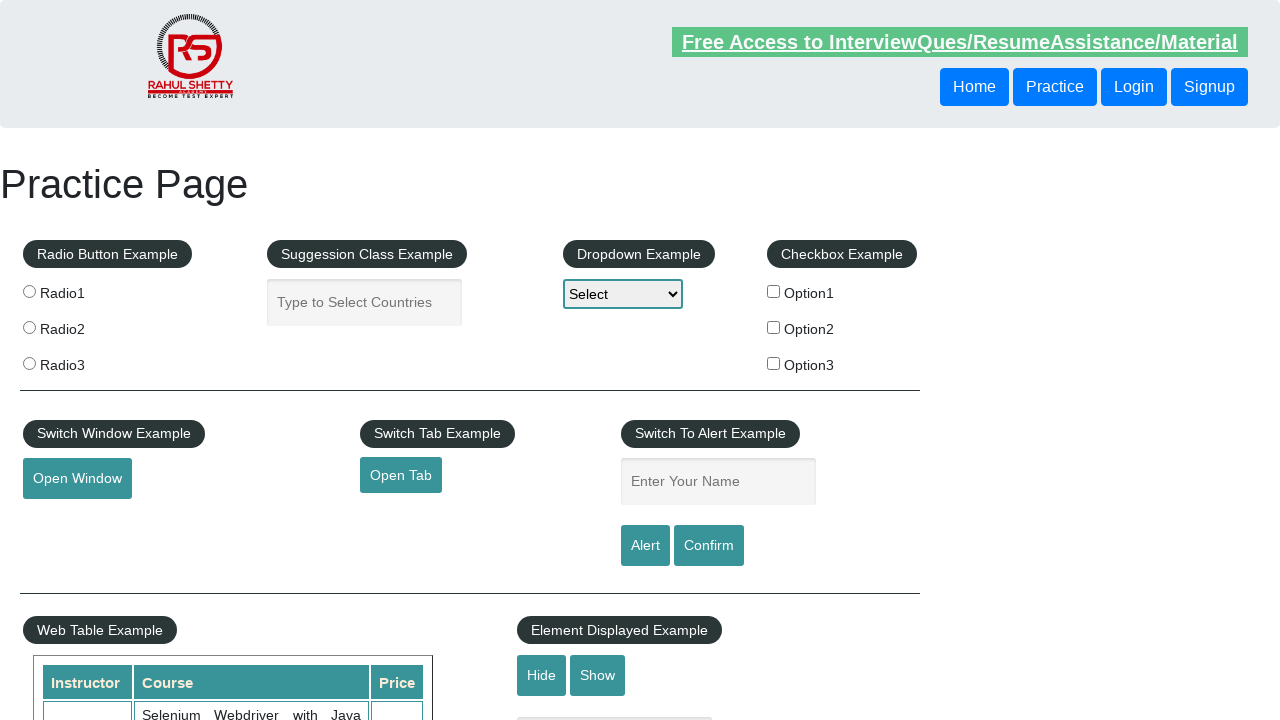

Located price cell in table row 10
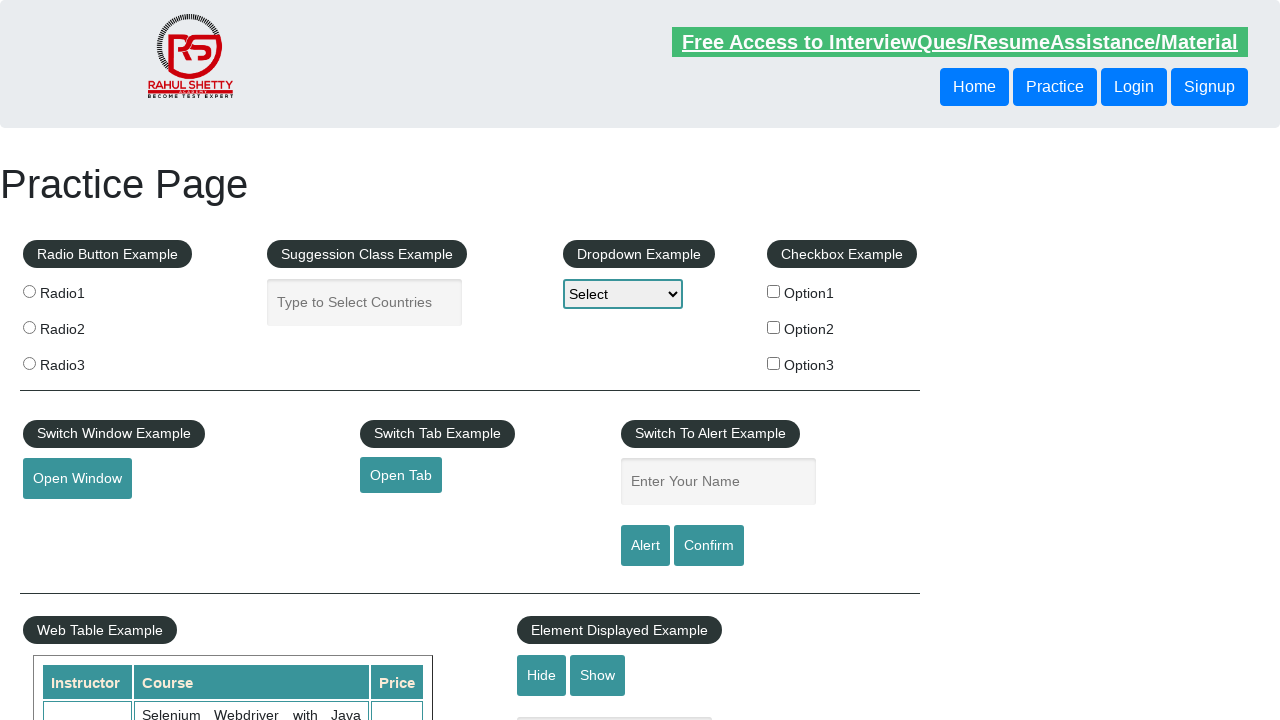

Retrieved price text from row 10: 0
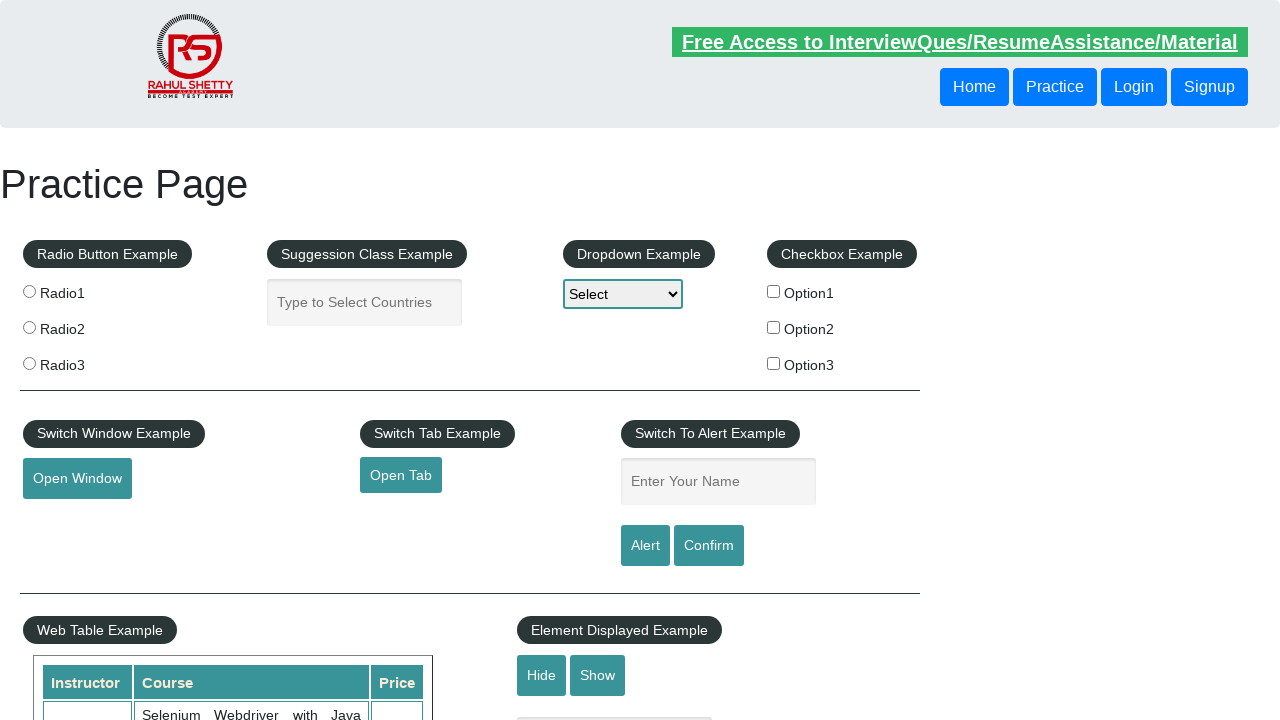

Located price cell in table row 11
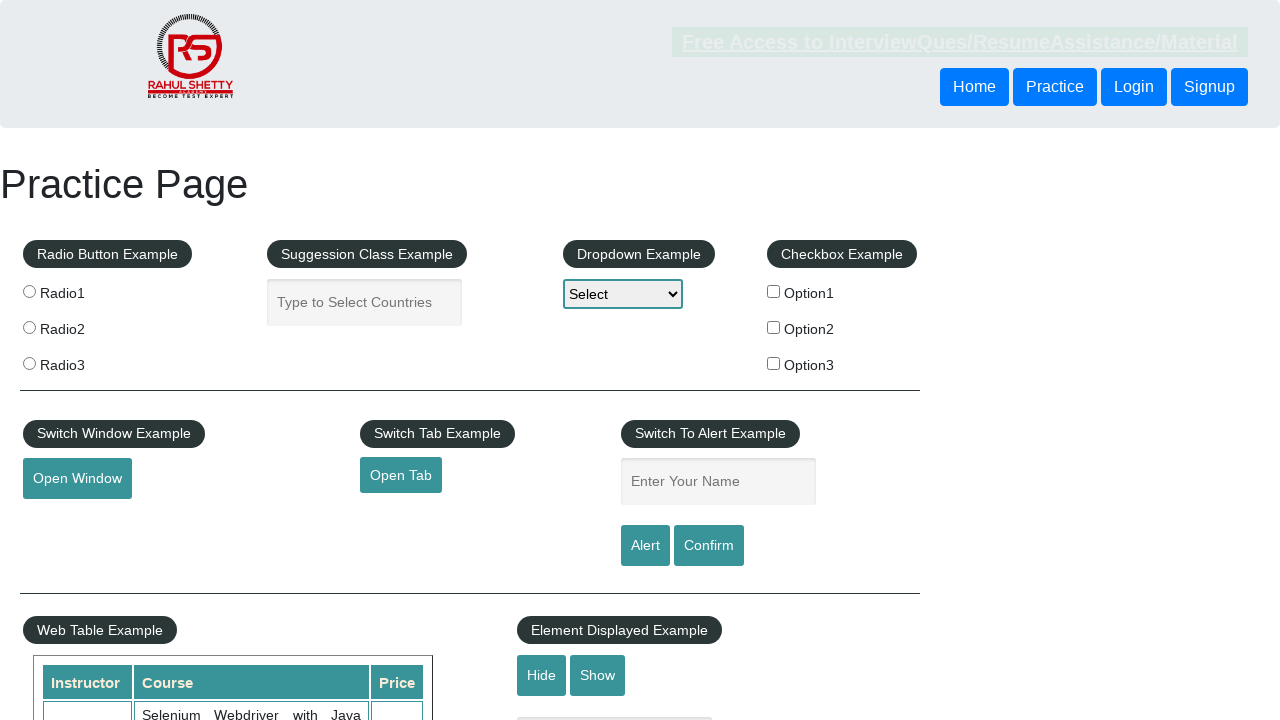

Located price cell in table row 12
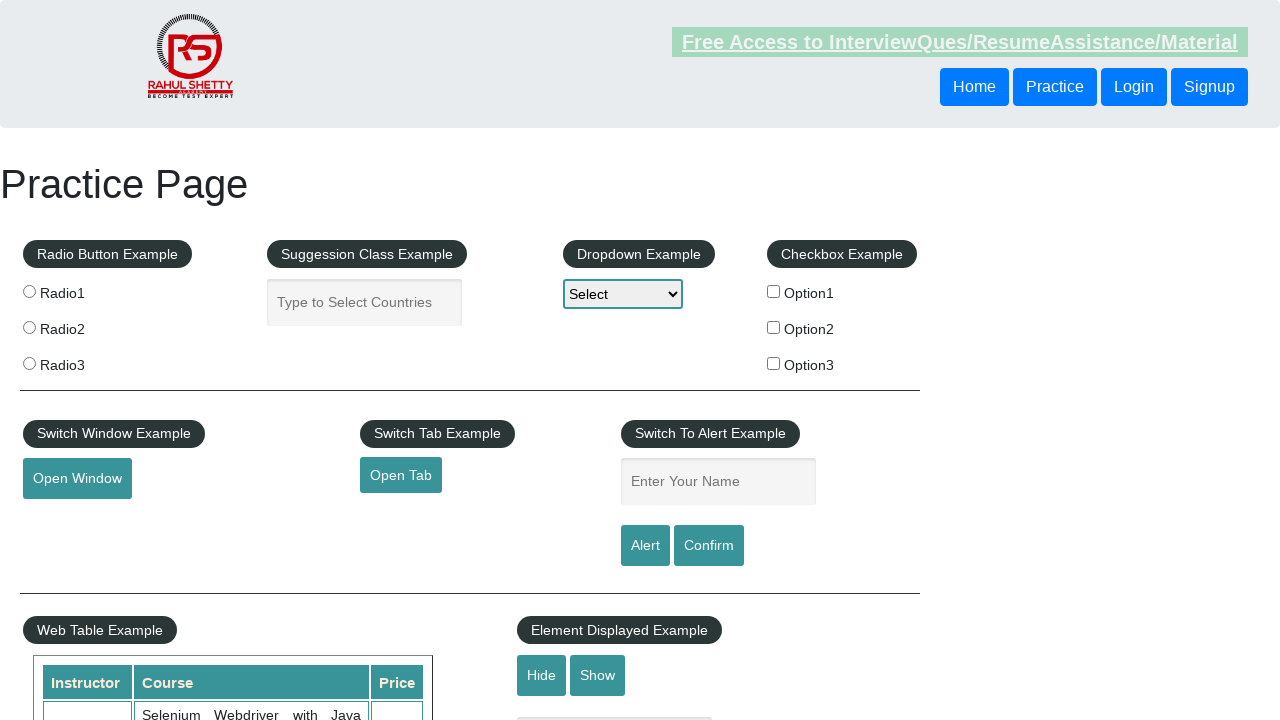

Retrieved price text from row 12: Chennai
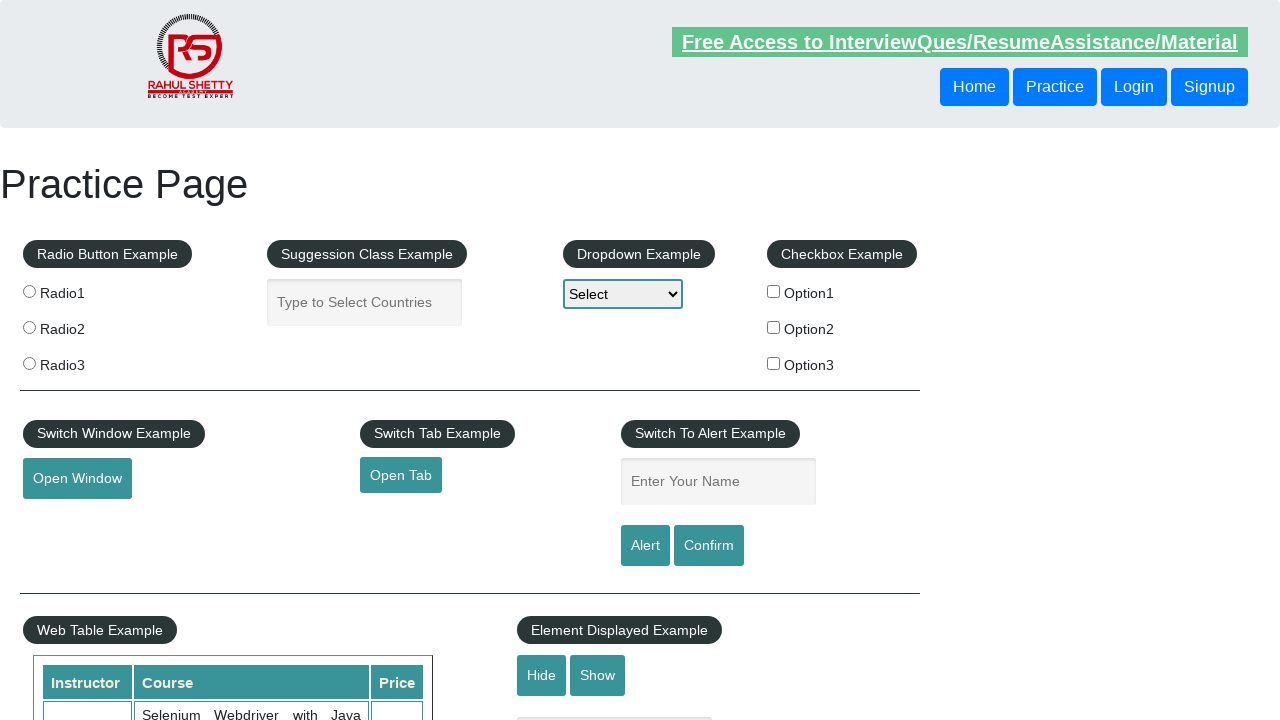

Located price cell in table row 13
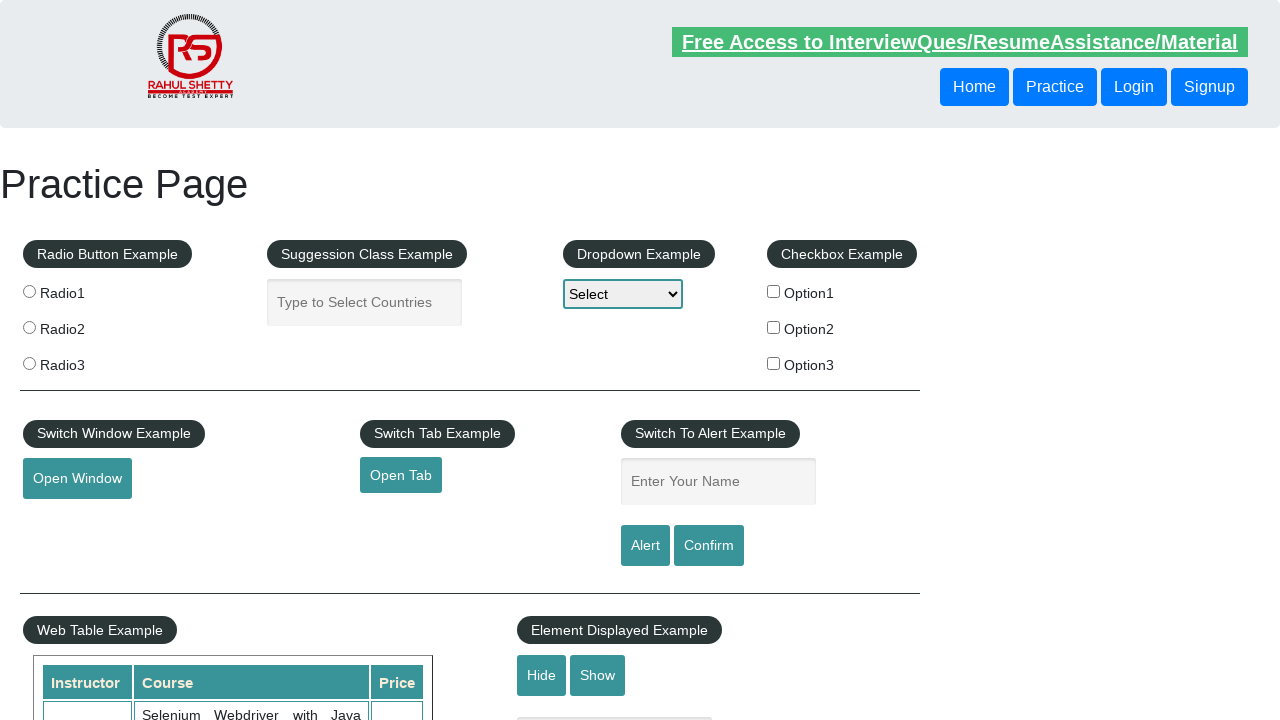

Retrieved price text from row 13: Bengaluru
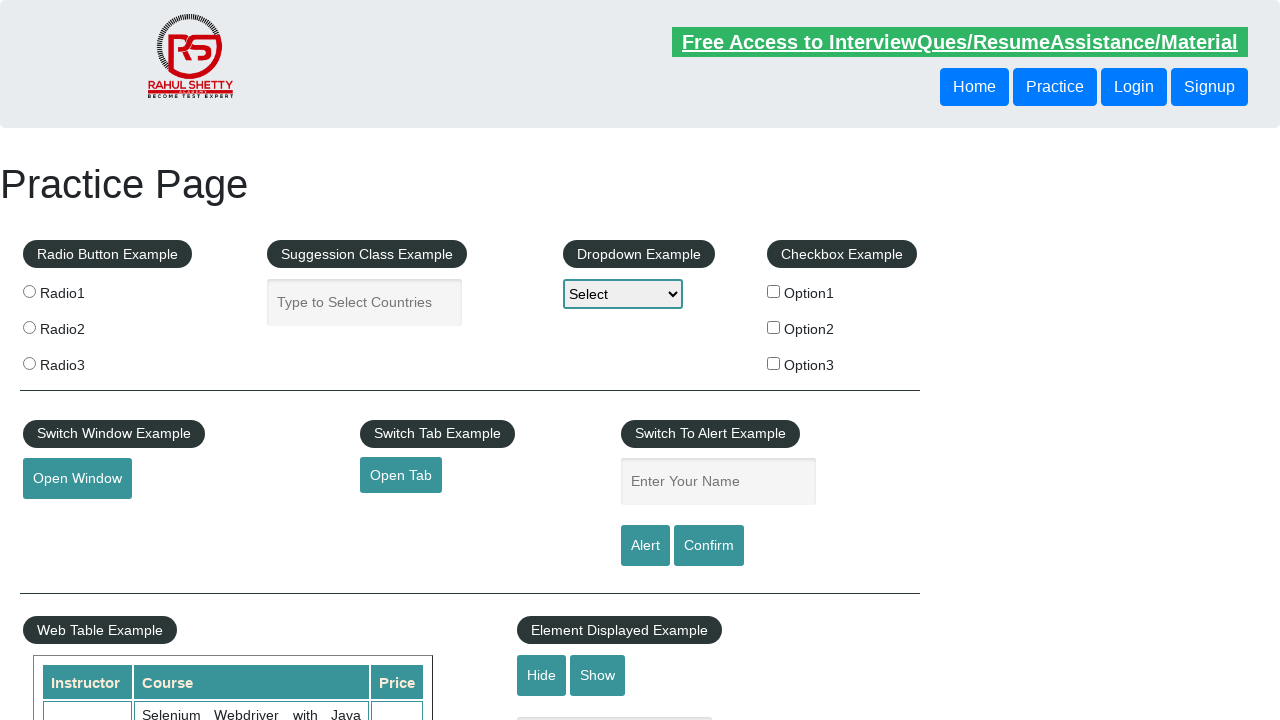

Located price cell in table row 14
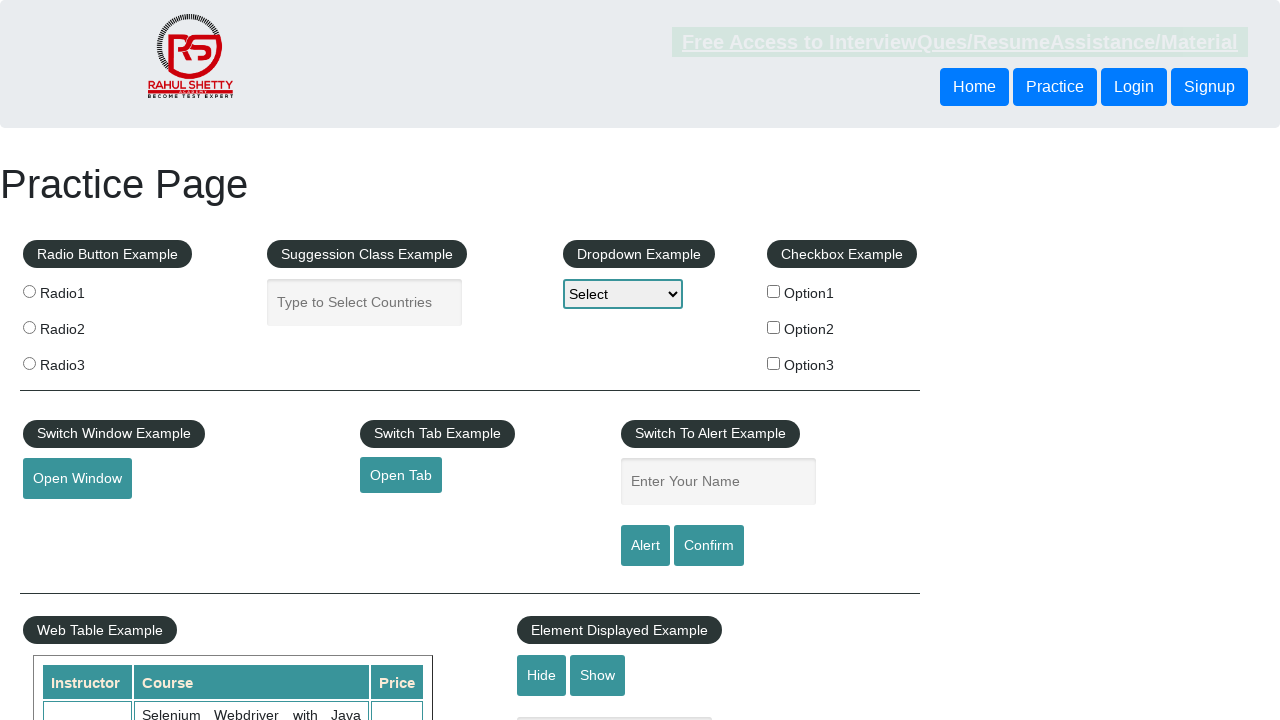

Retrieved price text from row 14: Kolkata
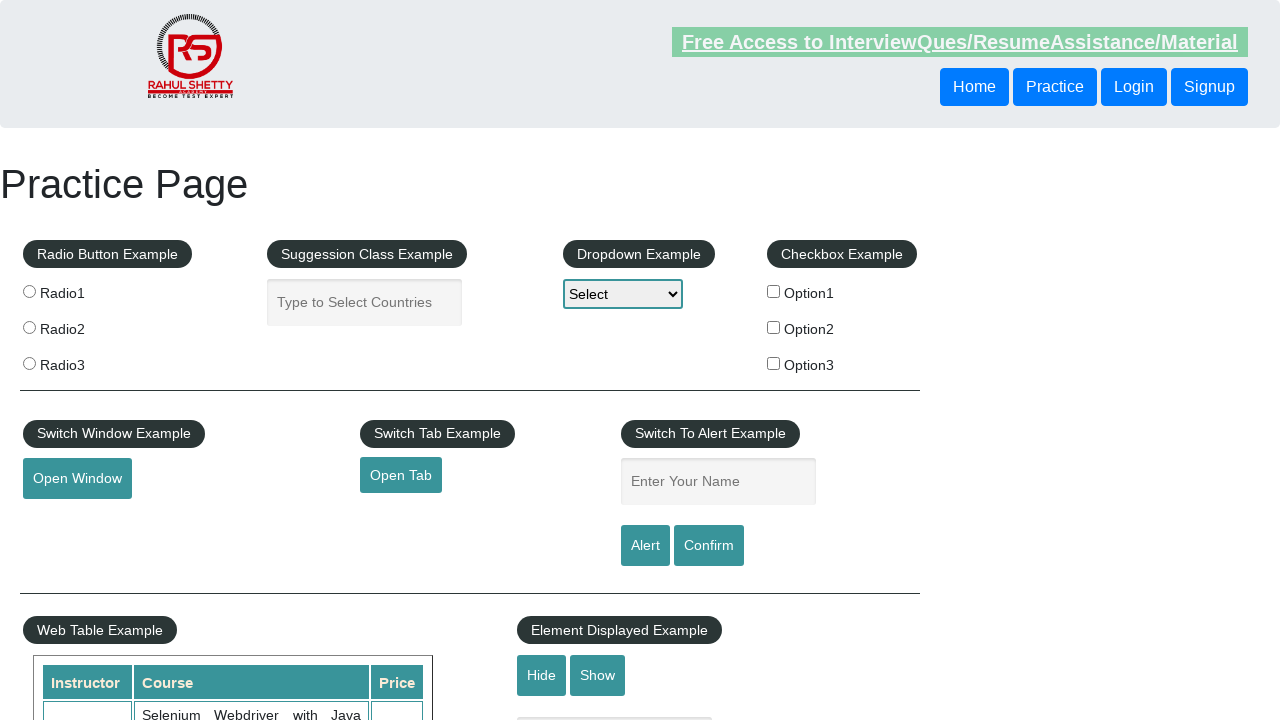

Located price cell in table row 15
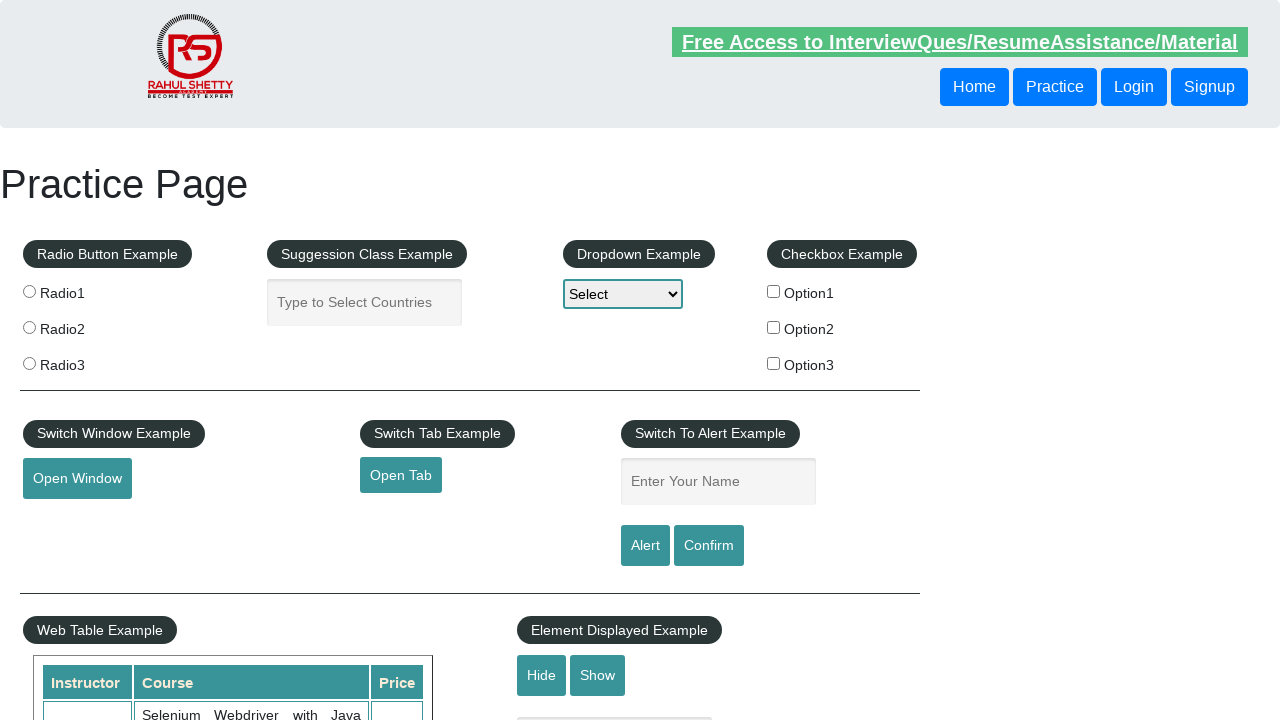

Retrieved price text from row 15: Chennai
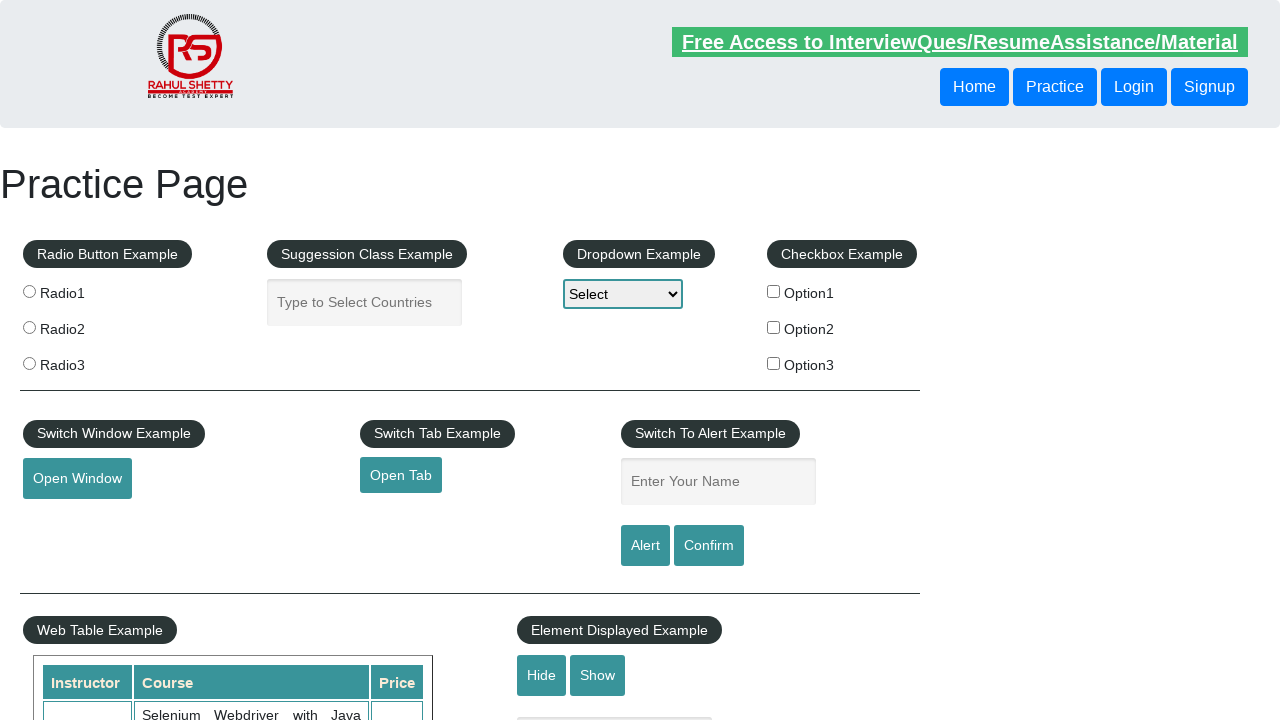

Located price cell in table row 16
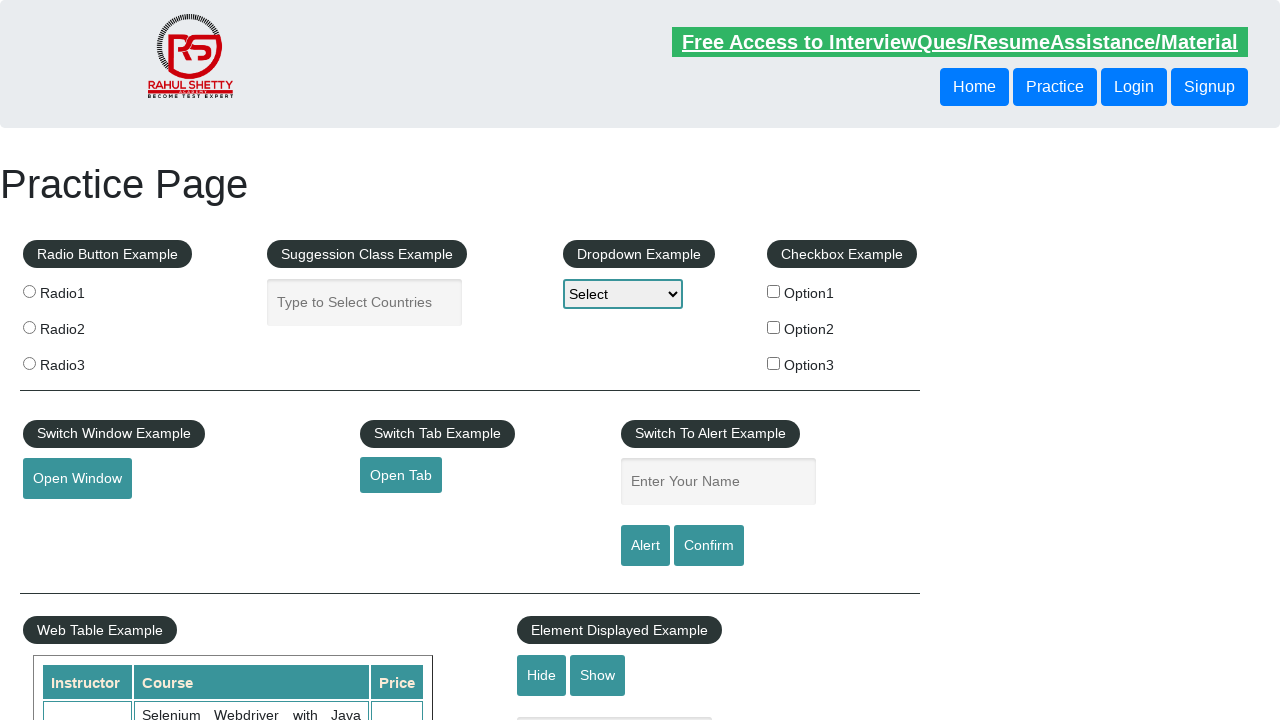

Retrieved price text from row 16: Pune
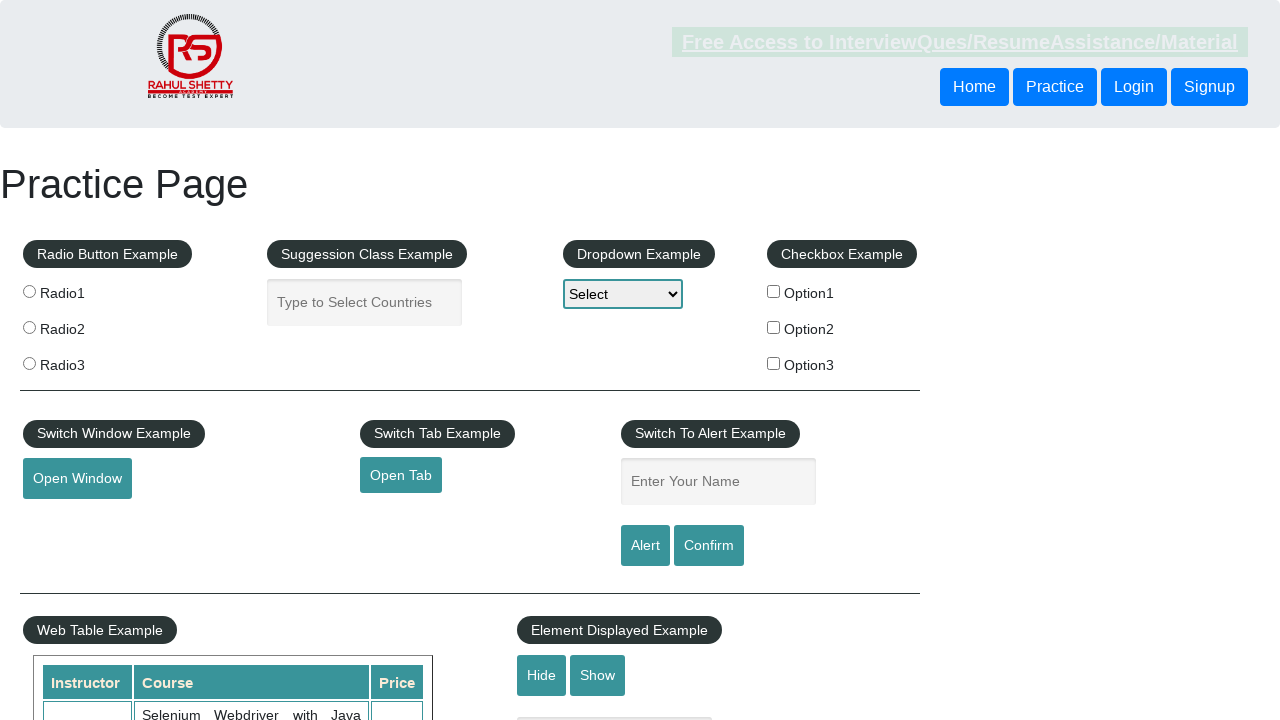

Located price cell in table row 17
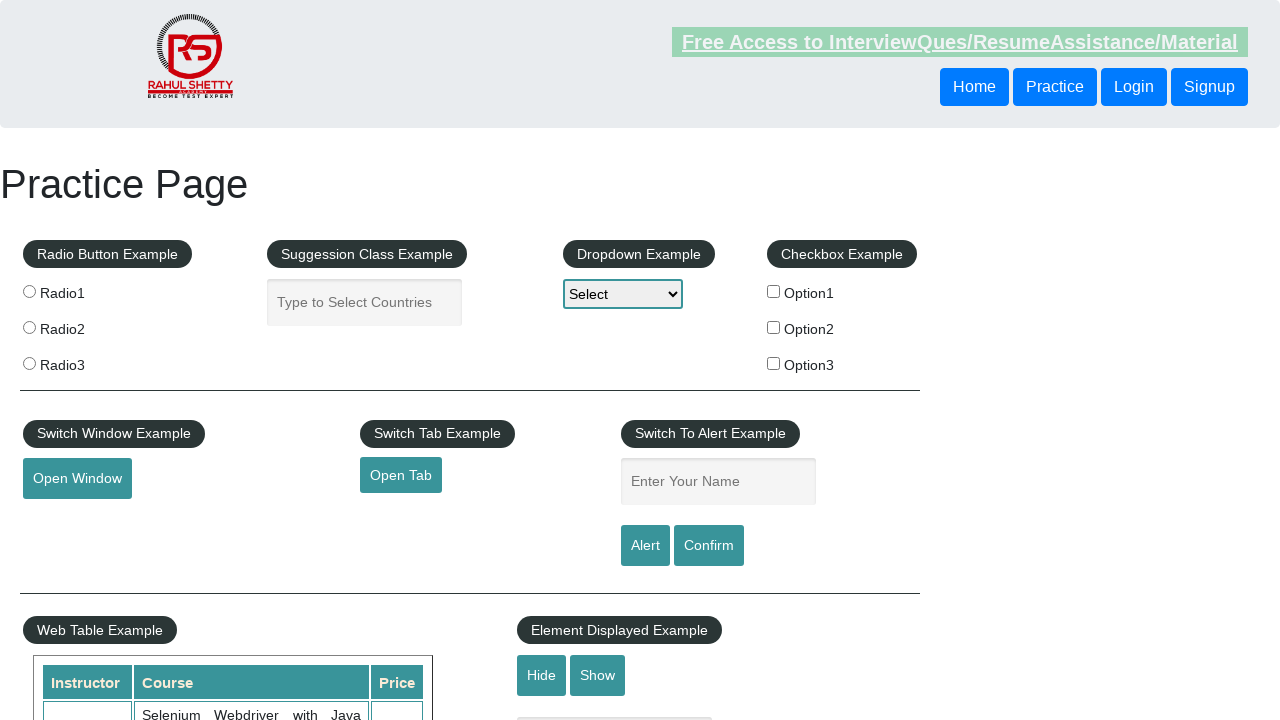

Retrieved price text from row 17: Chennai
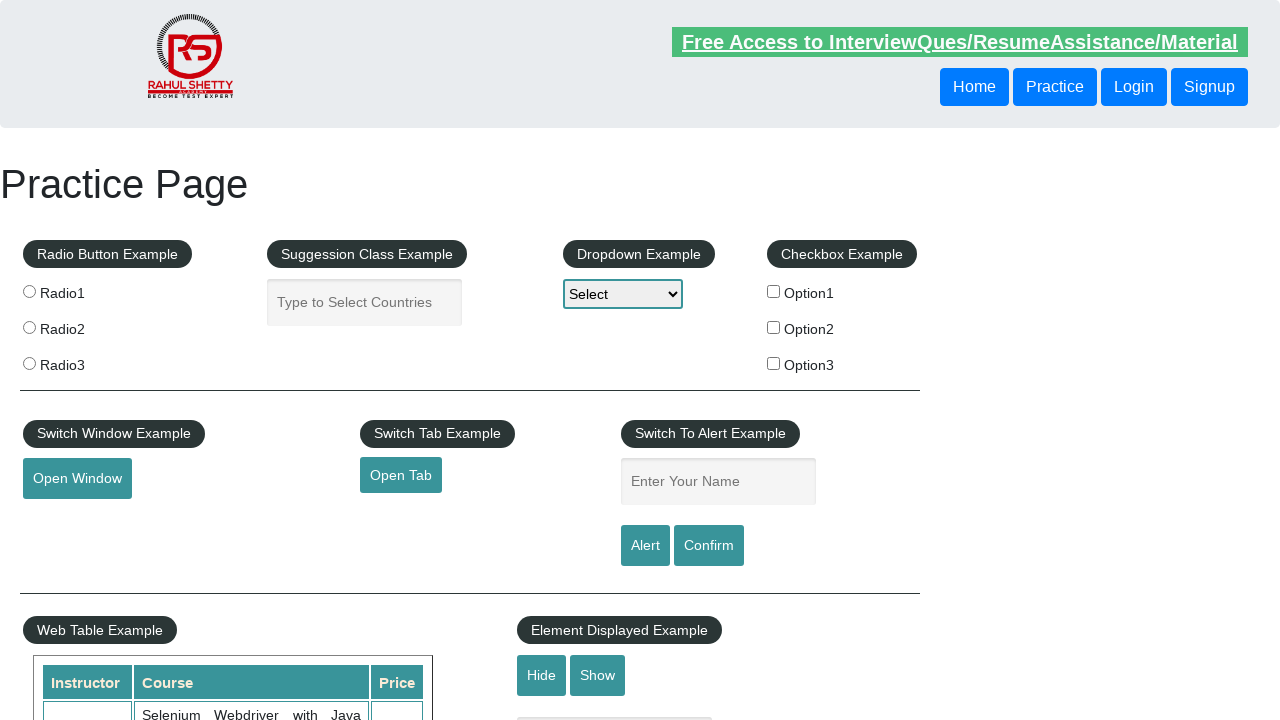

Located price cell in table row 18
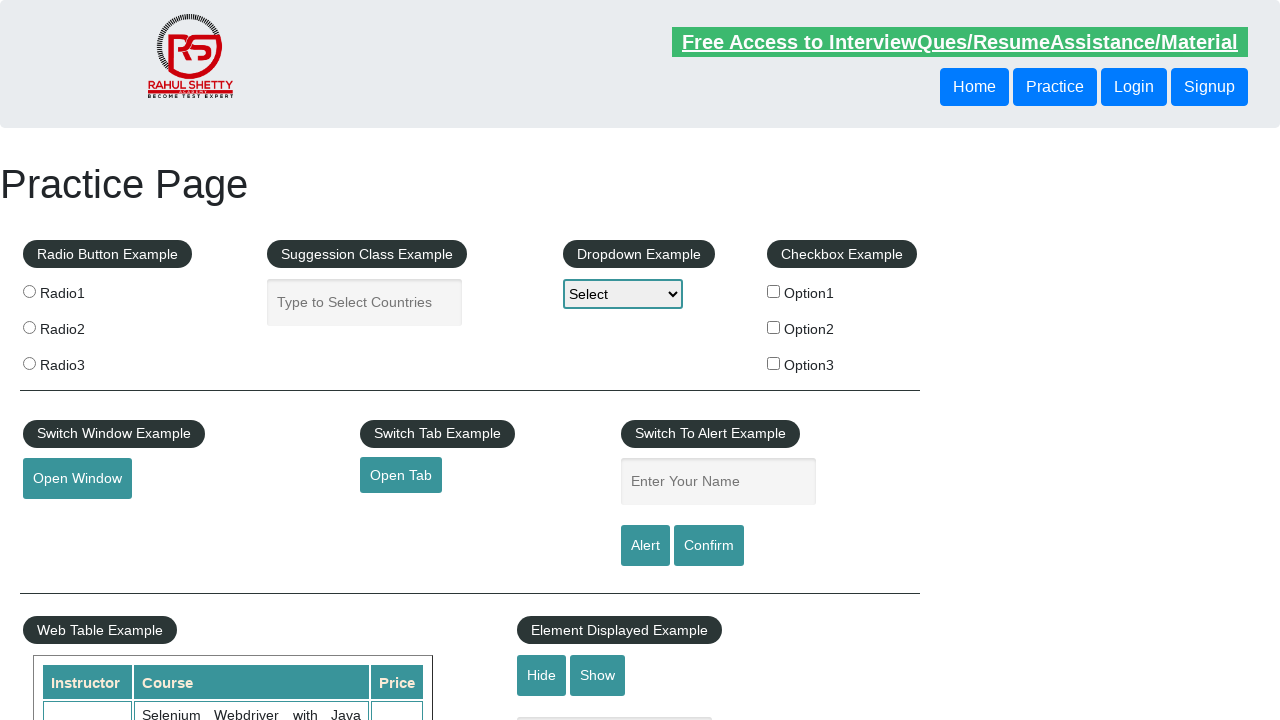

Retrieved price text from row 18: Mumbai
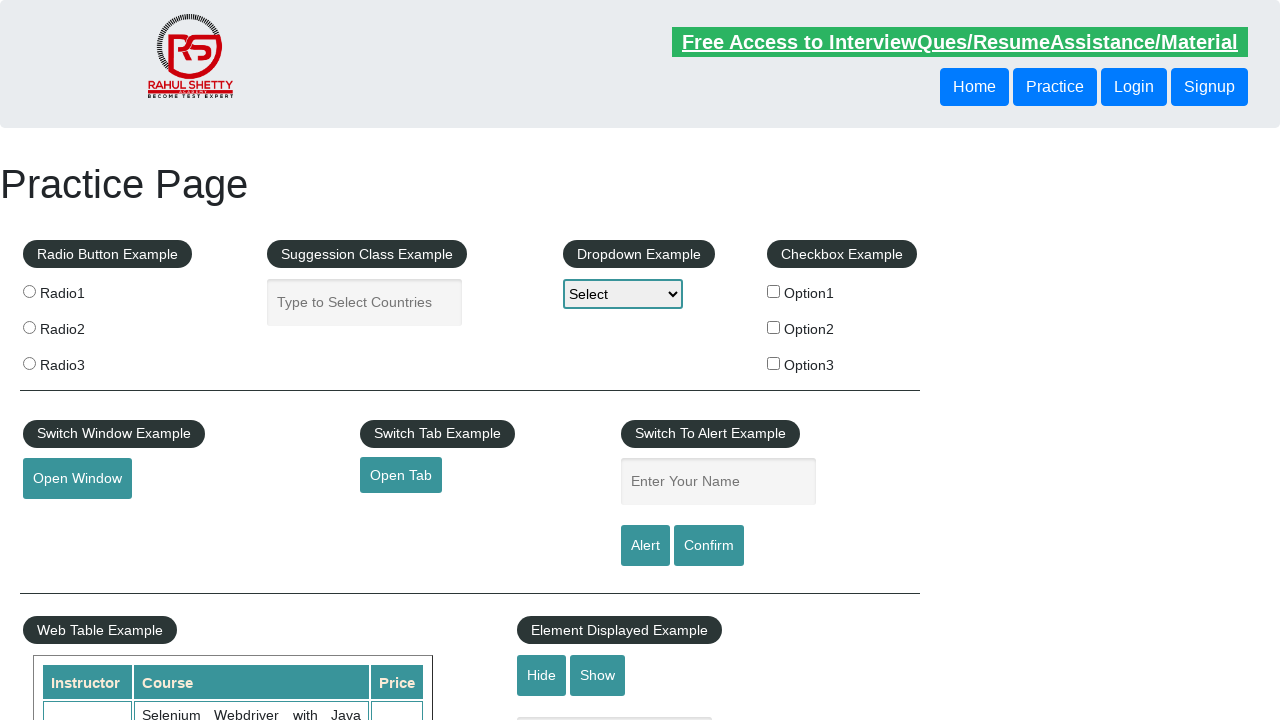

Located price cell in table row 19
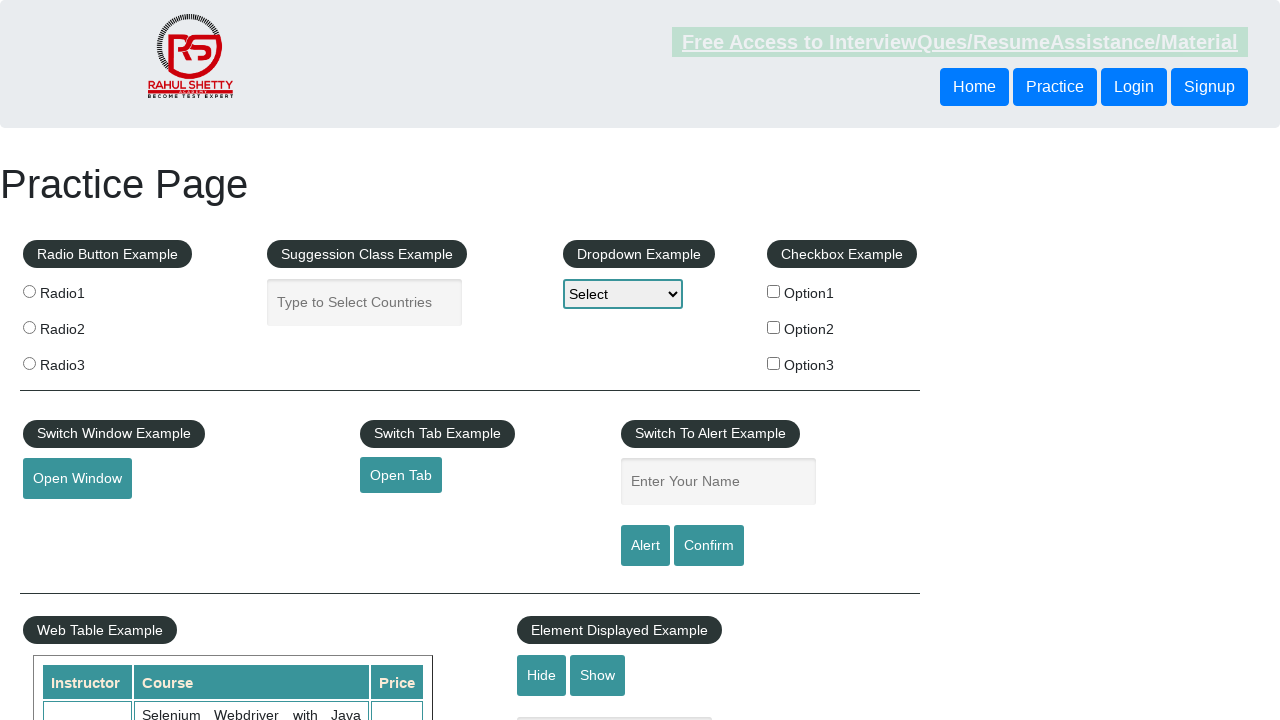

Retrieved price text from row 19: Chennai
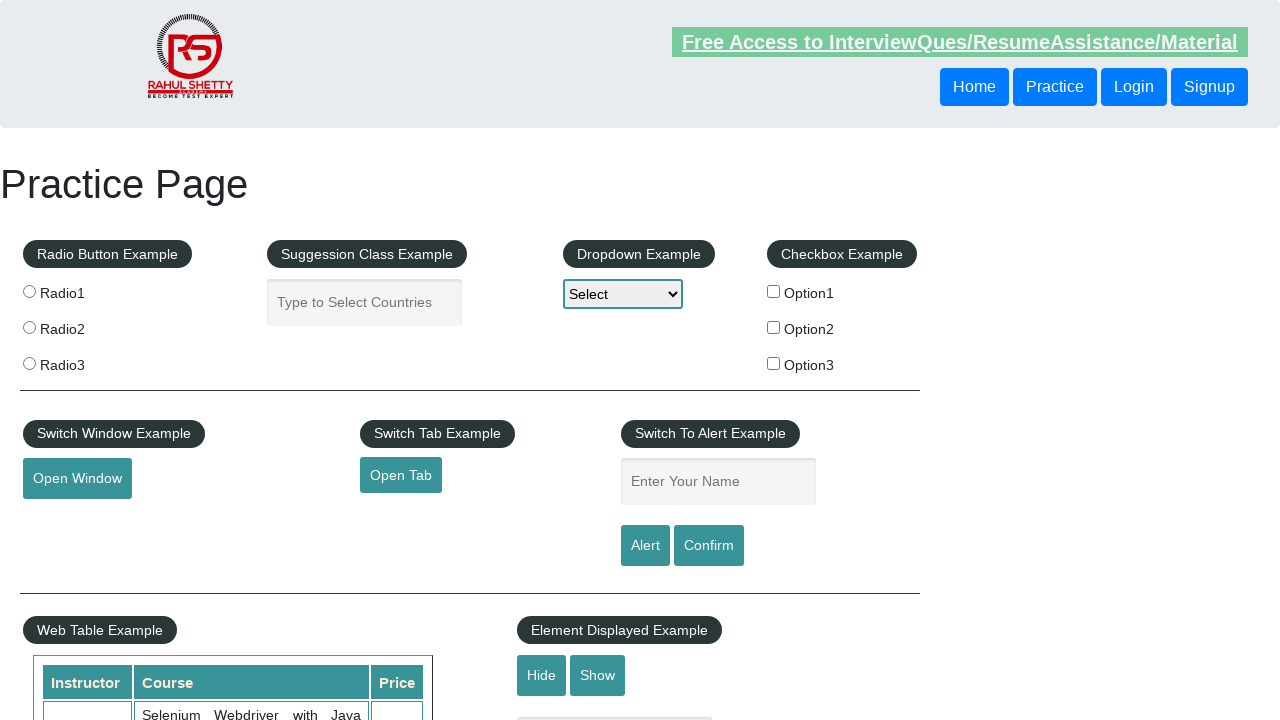

Located price cell in table row 20
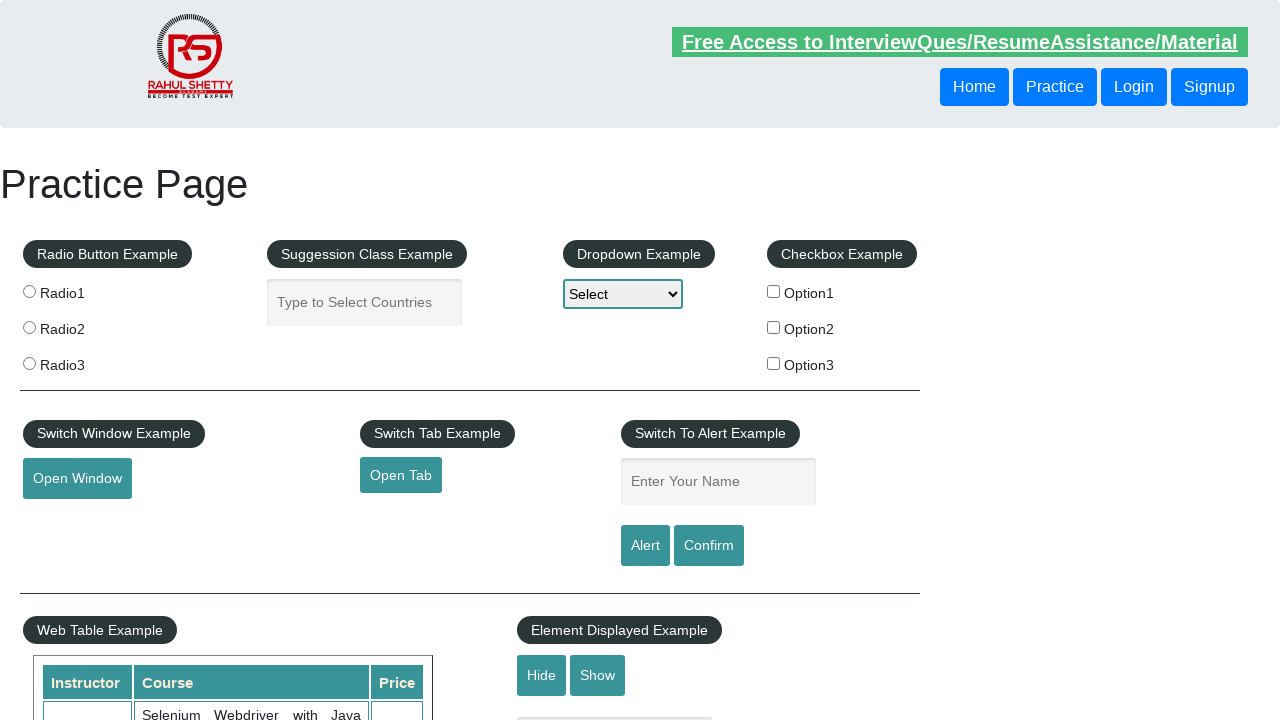

Retrieved price text from row 20: Delhi
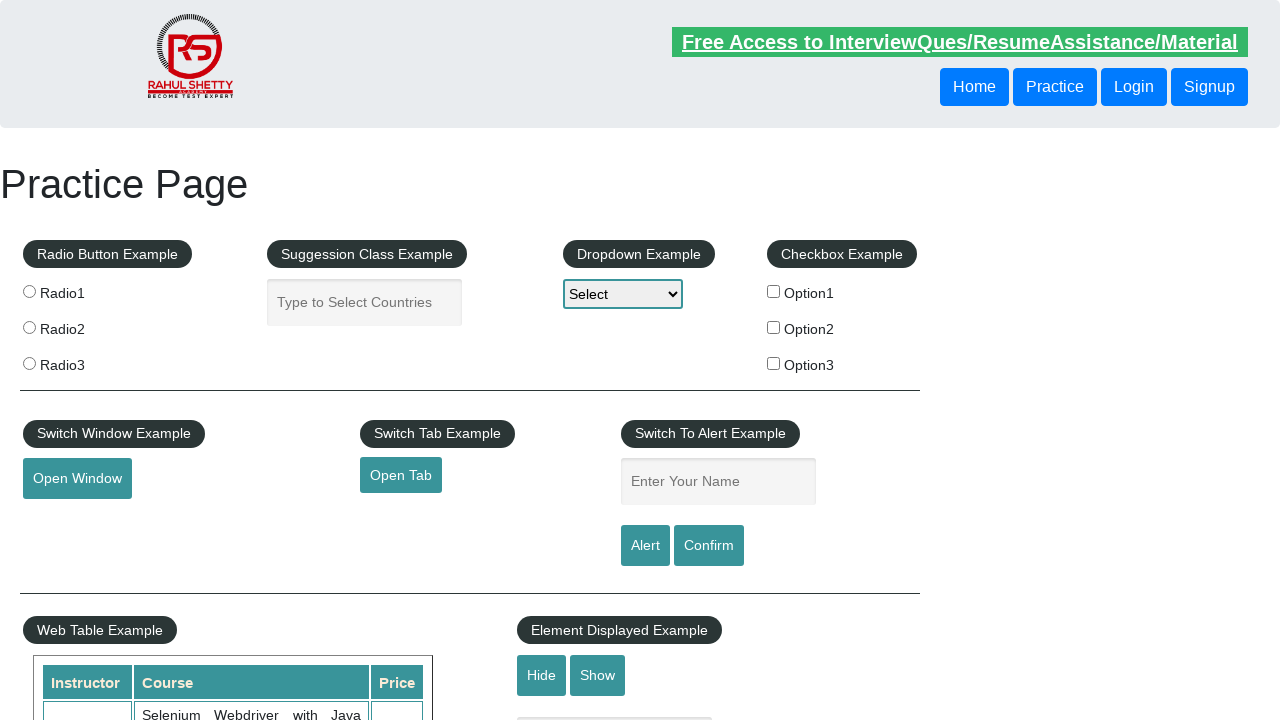

Retrieved all 0 cells from a table row
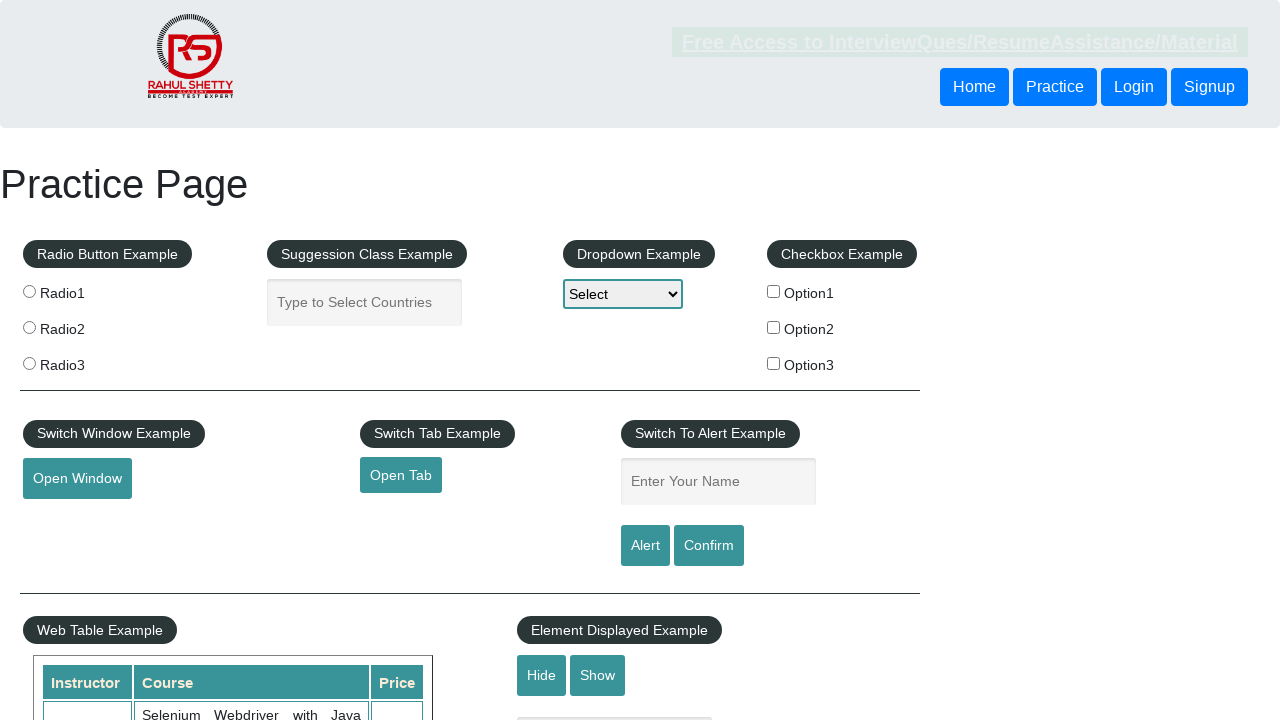

Retrieved all 3 cells from a table row
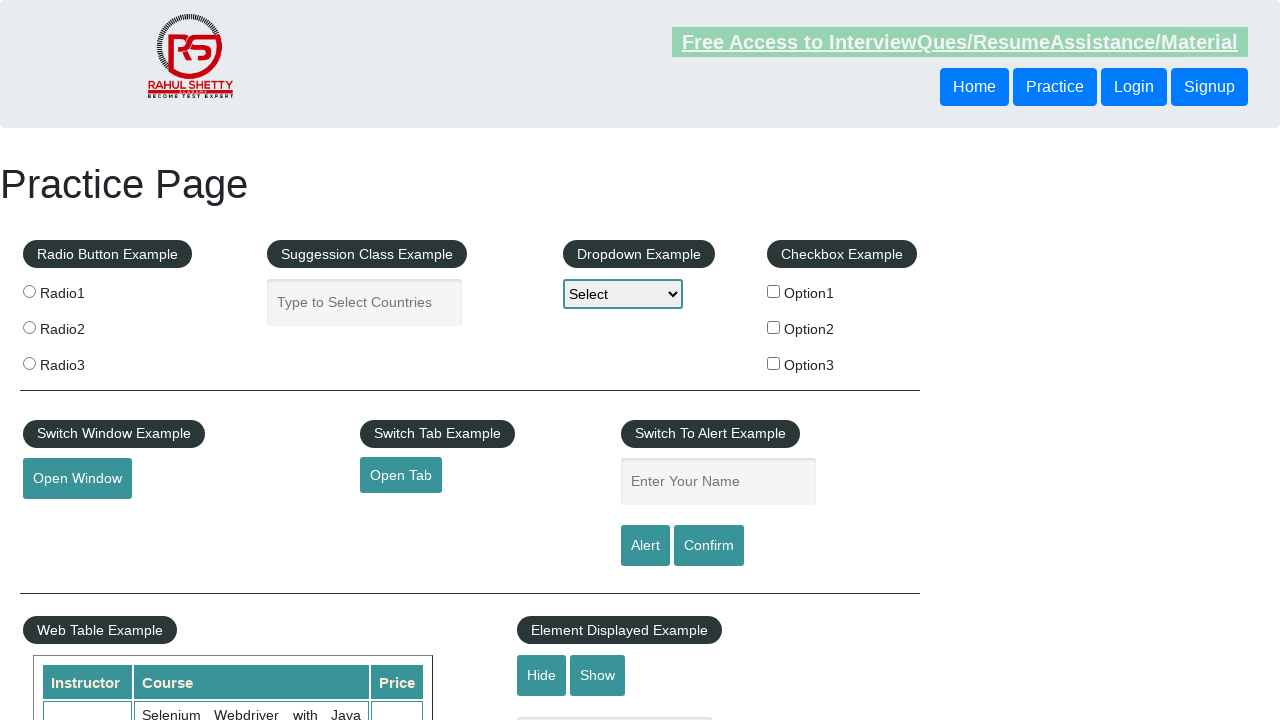

Verified cell text content is accessible
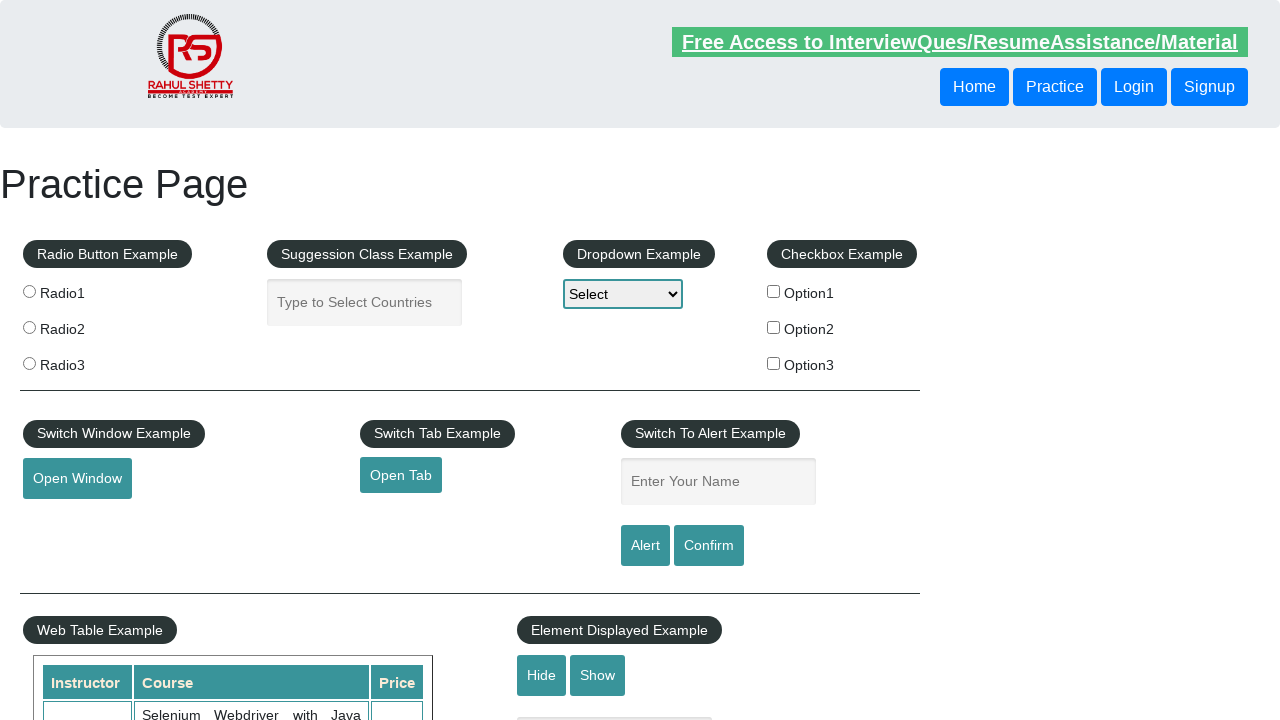

Verified cell text content is accessible
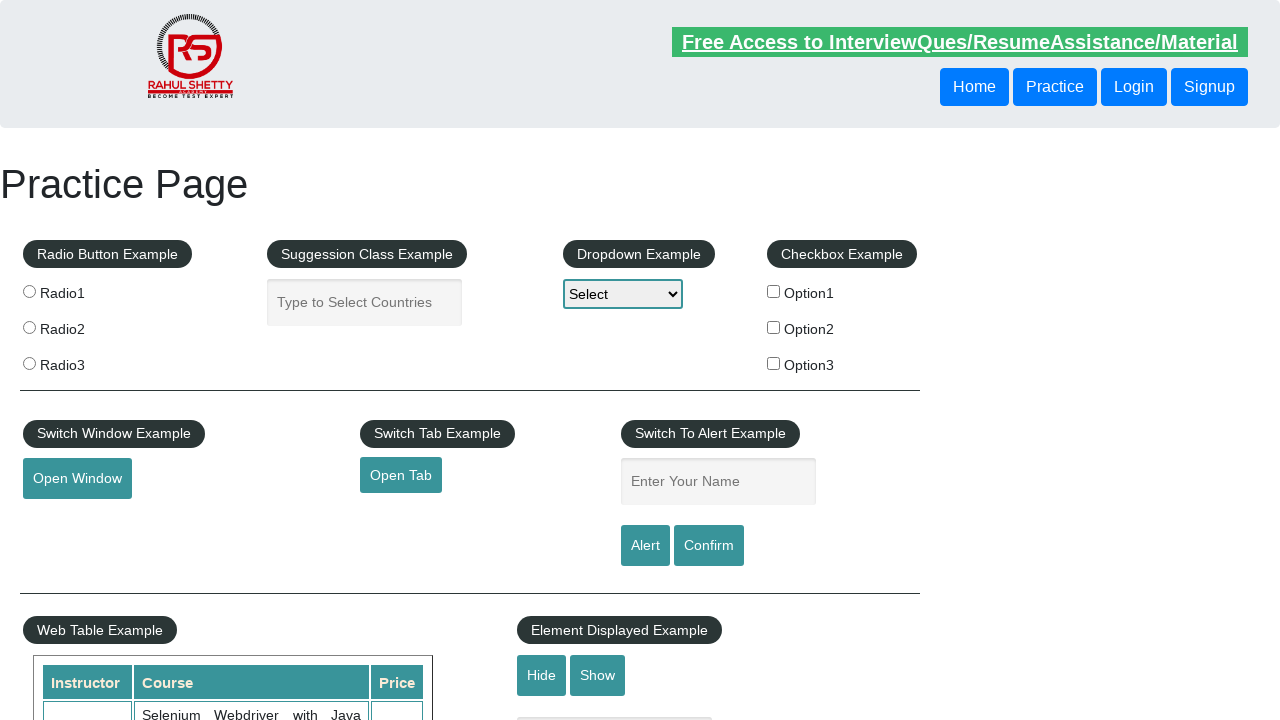

Verified cell text content is accessible
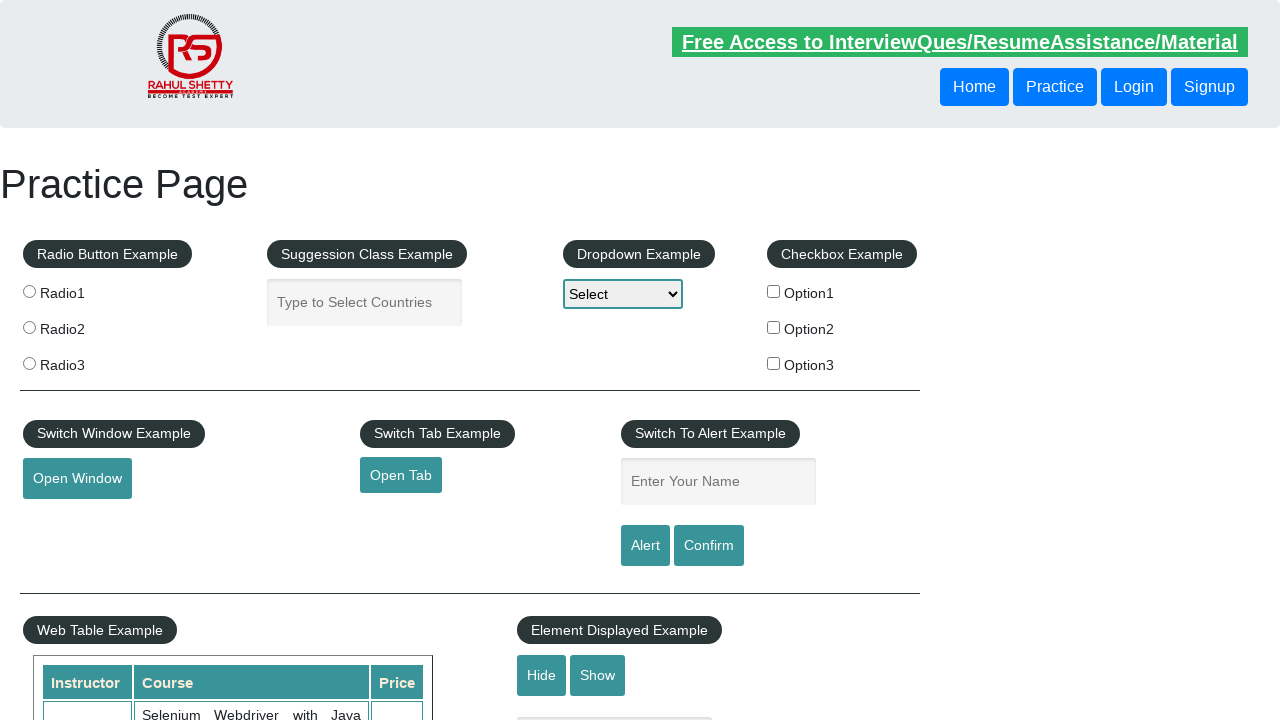

Retrieved all 3 cells from a table row
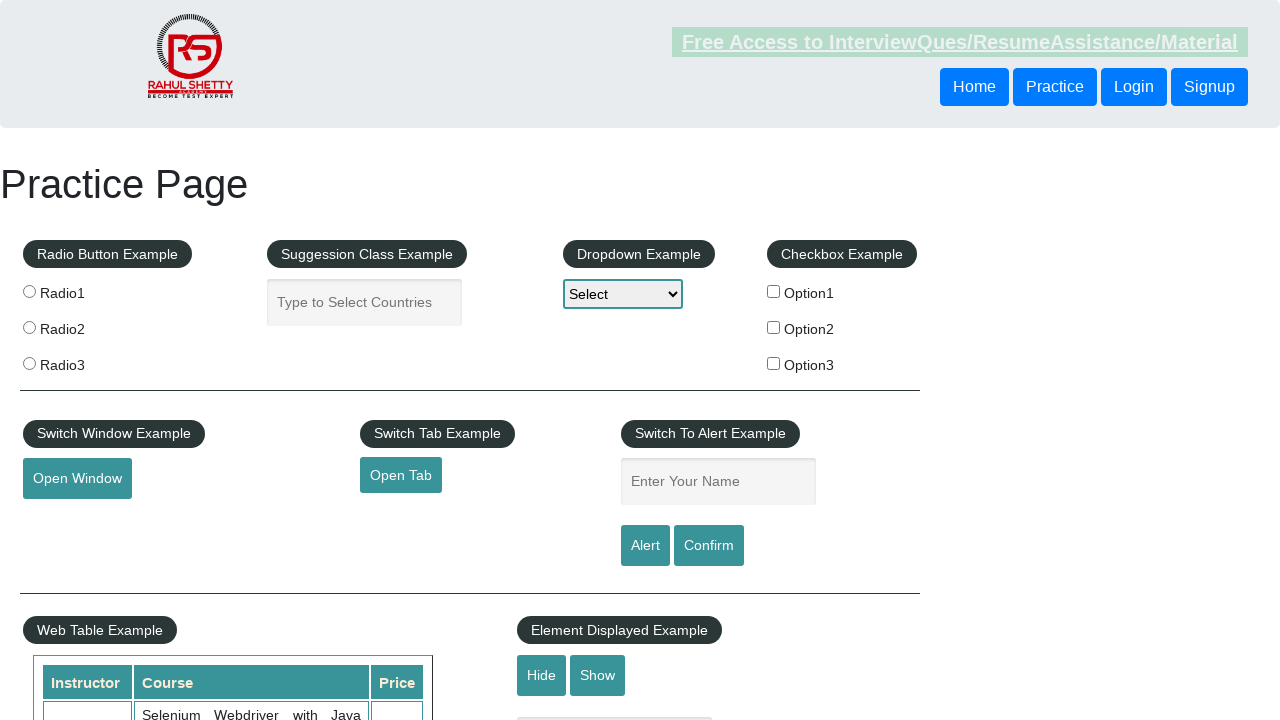

Verified cell text content is accessible
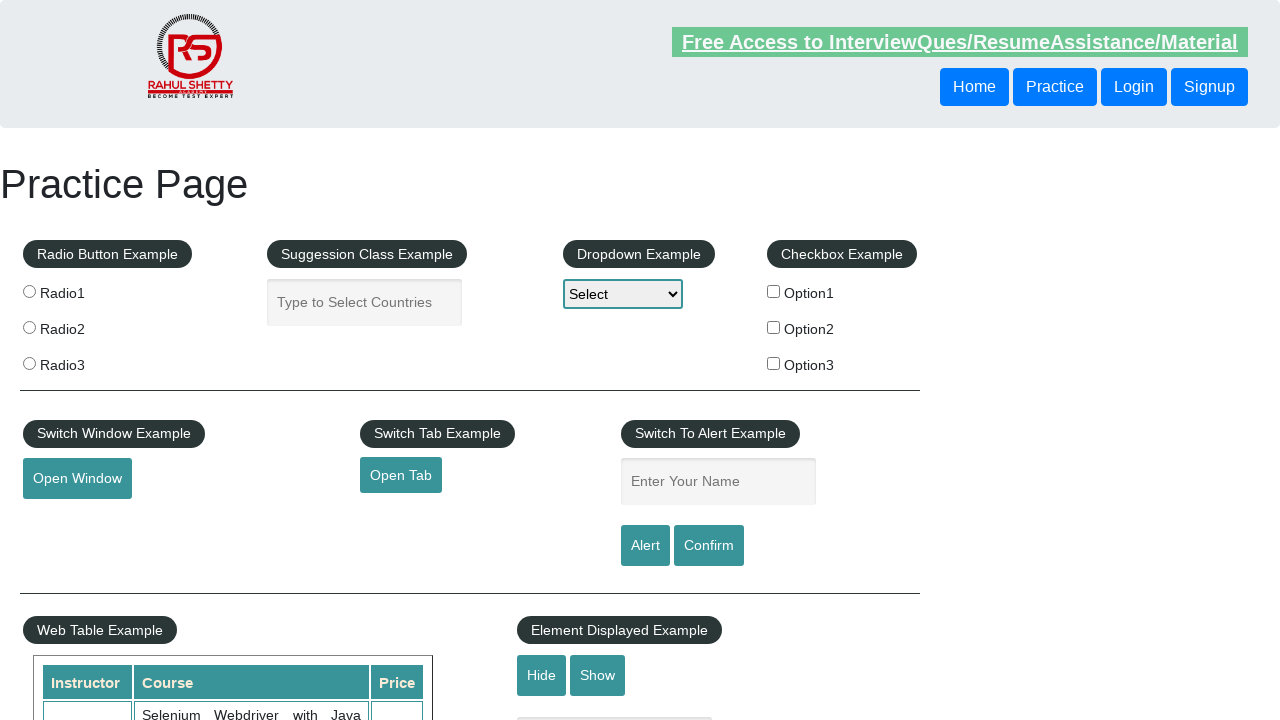

Verified cell text content is accessible
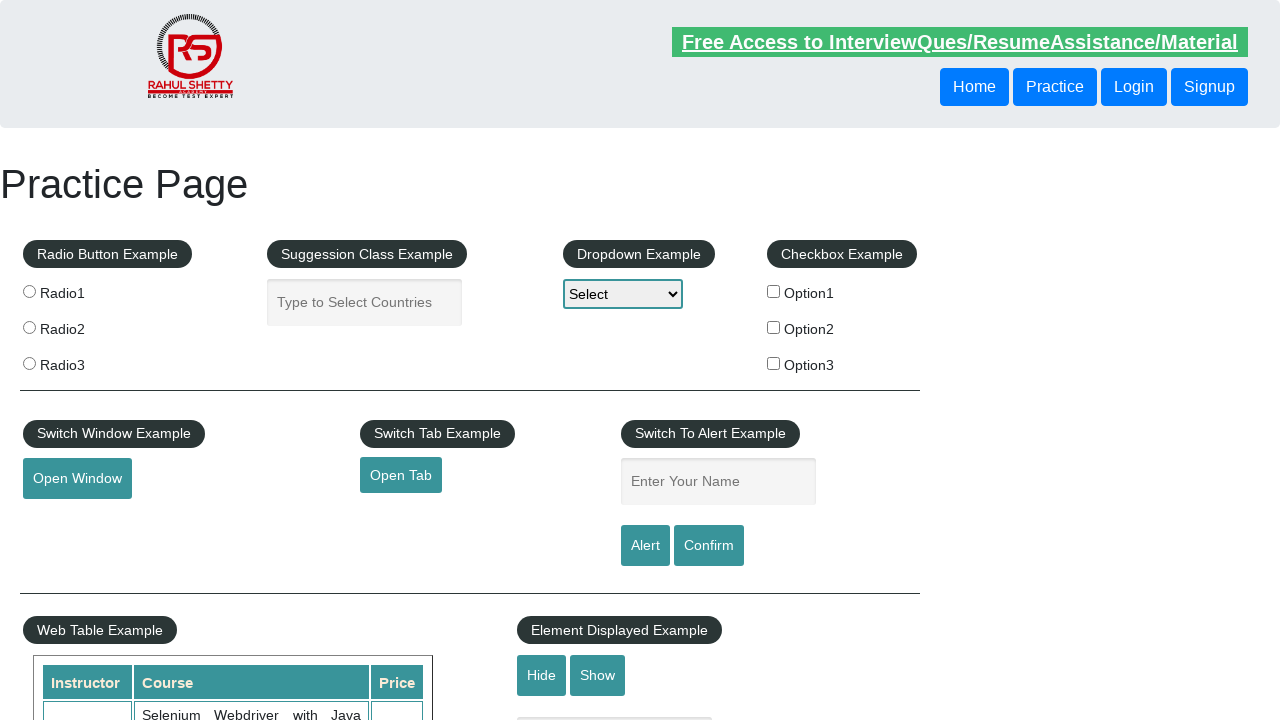

Verified cell text content is accessible
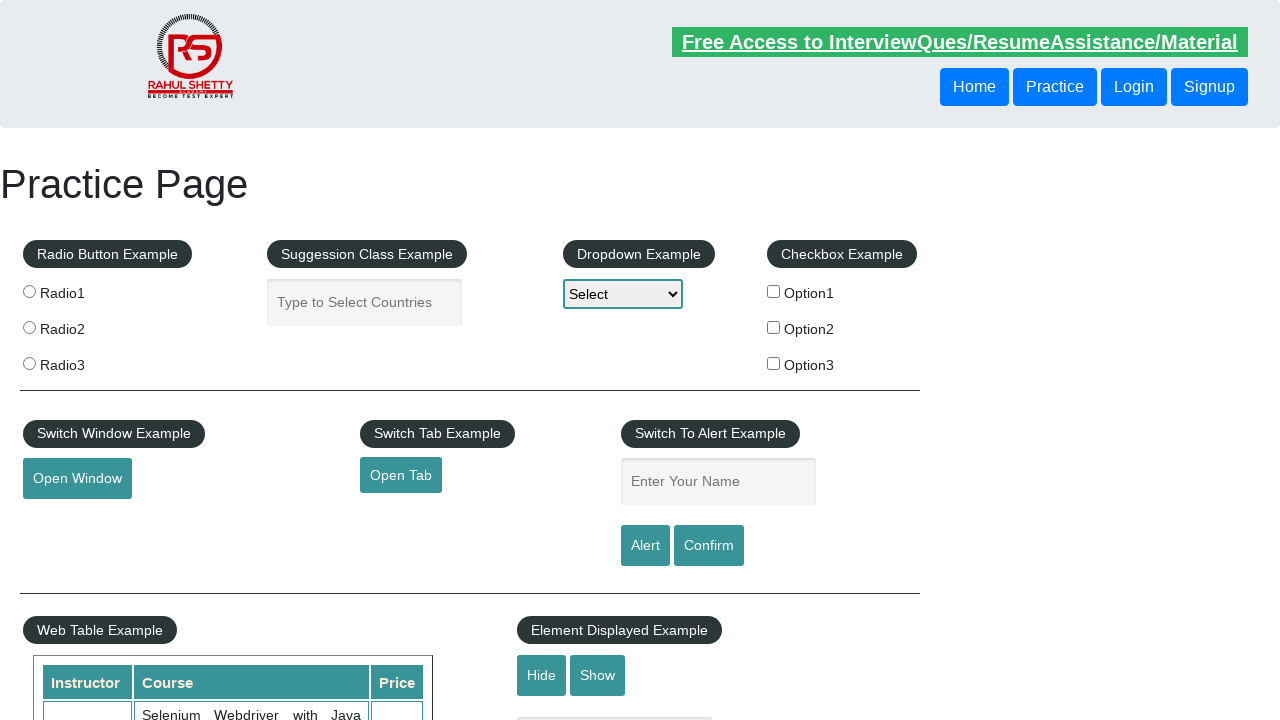

Retrieved all 3 cells from a table row
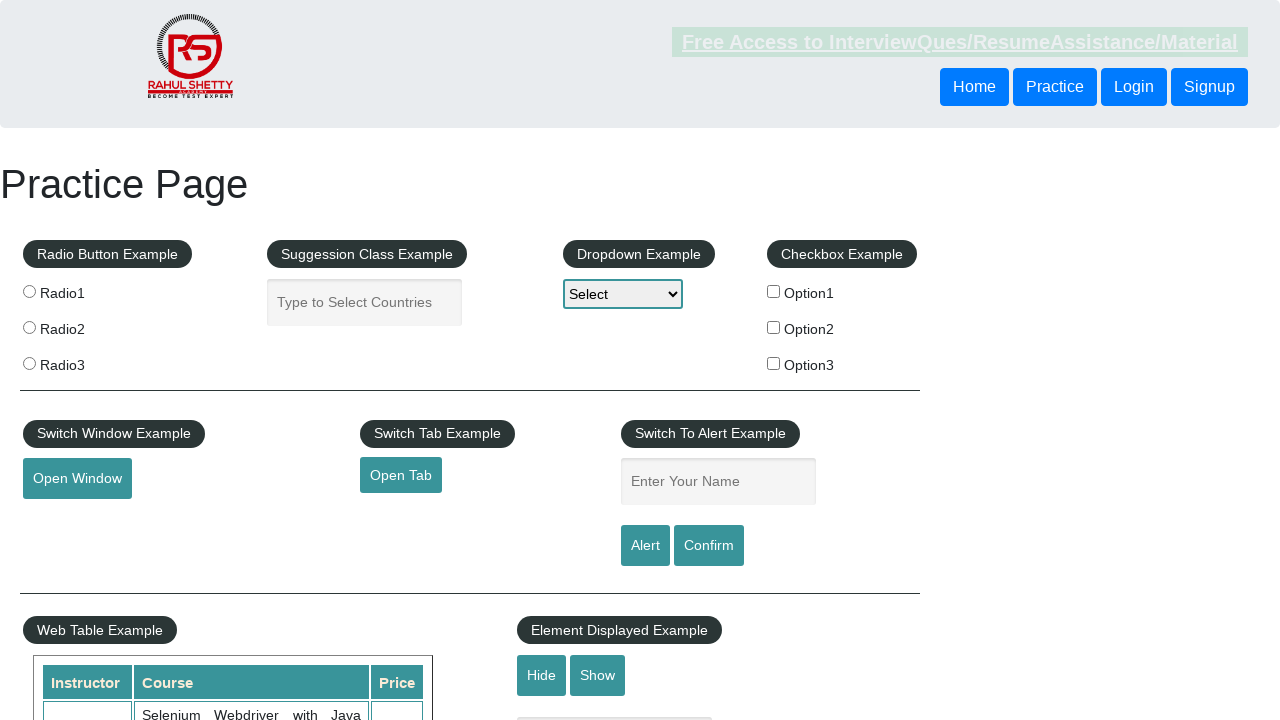

Verified cell text content is accessible
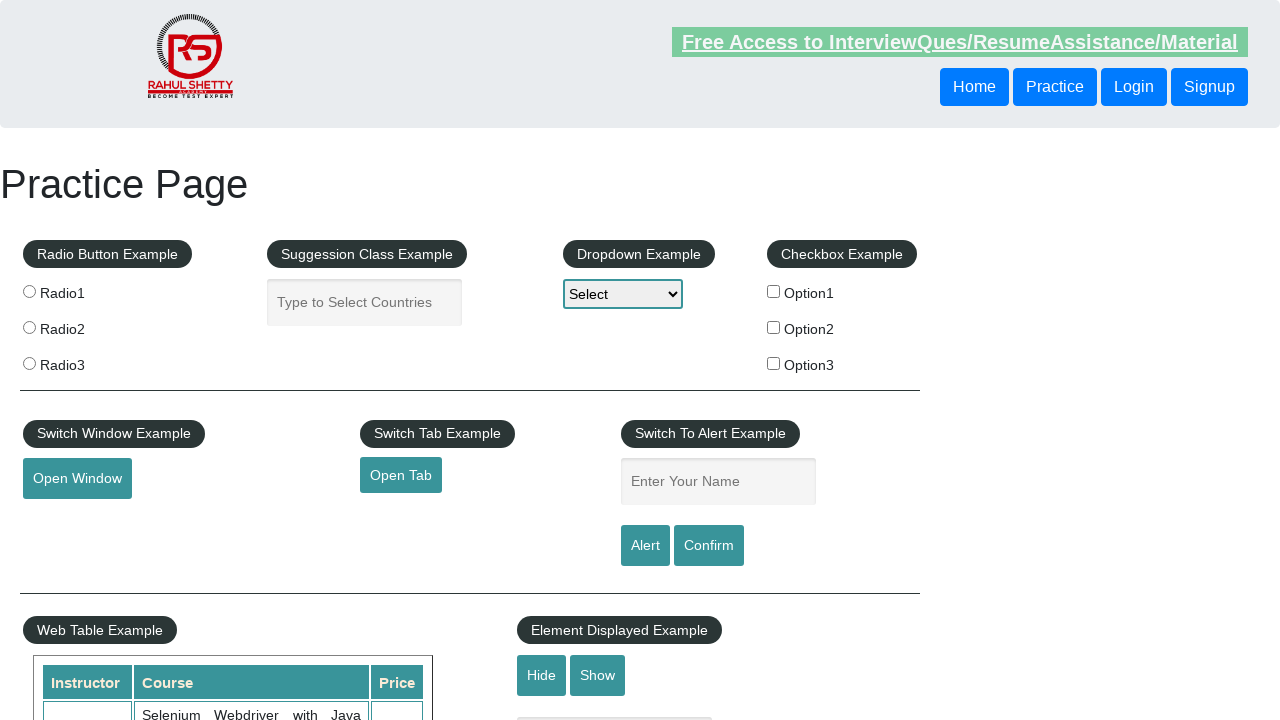

Verified cell text content is accessible
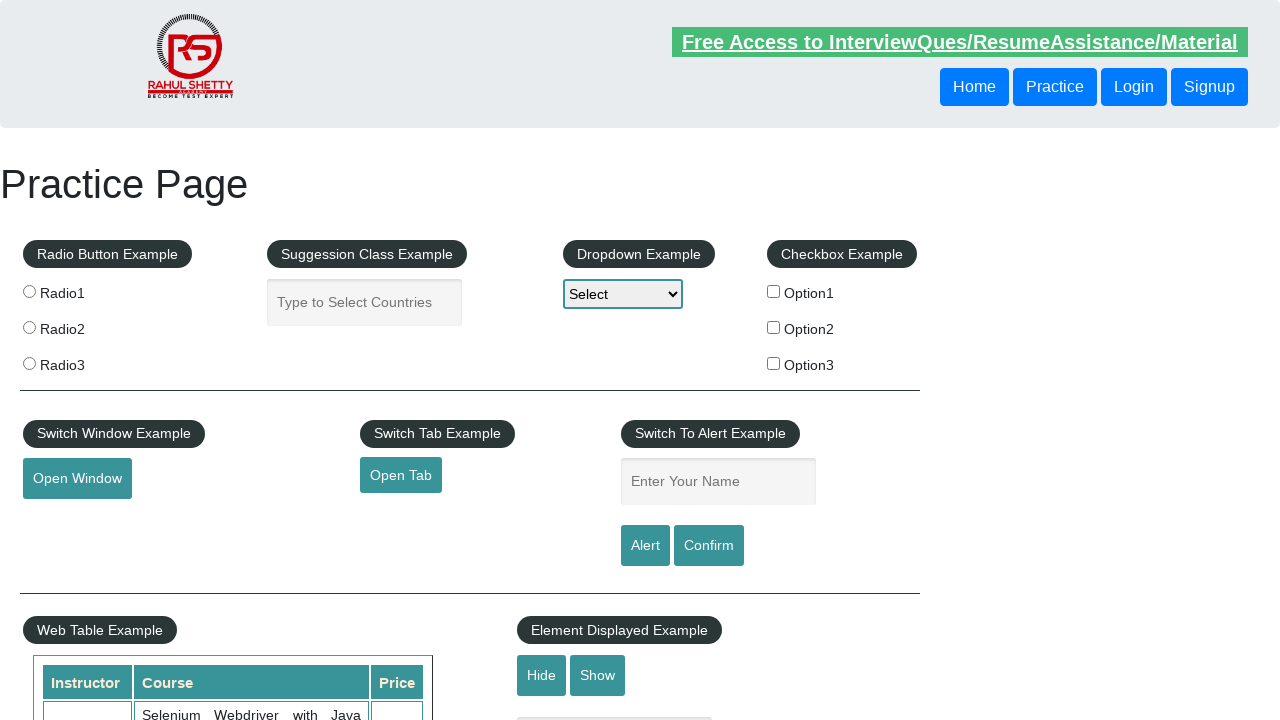

Verified cell text content is accessible
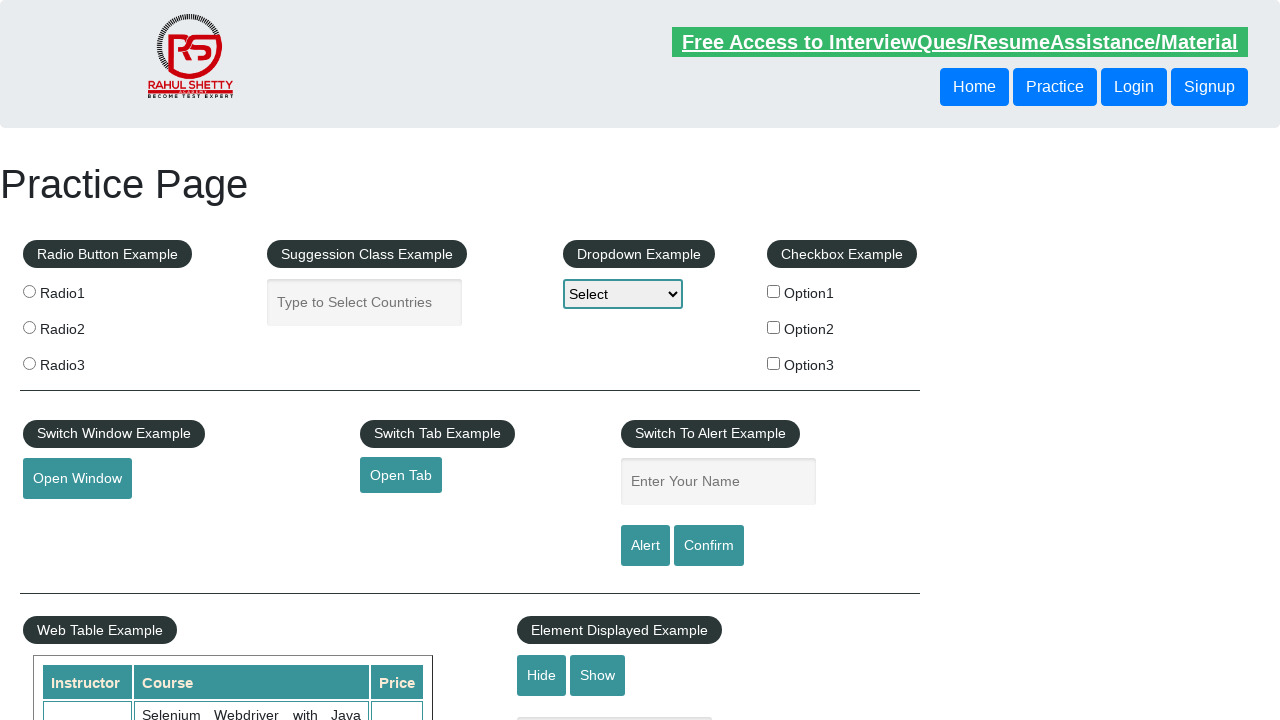

Retrieved all 3 cells from a table row
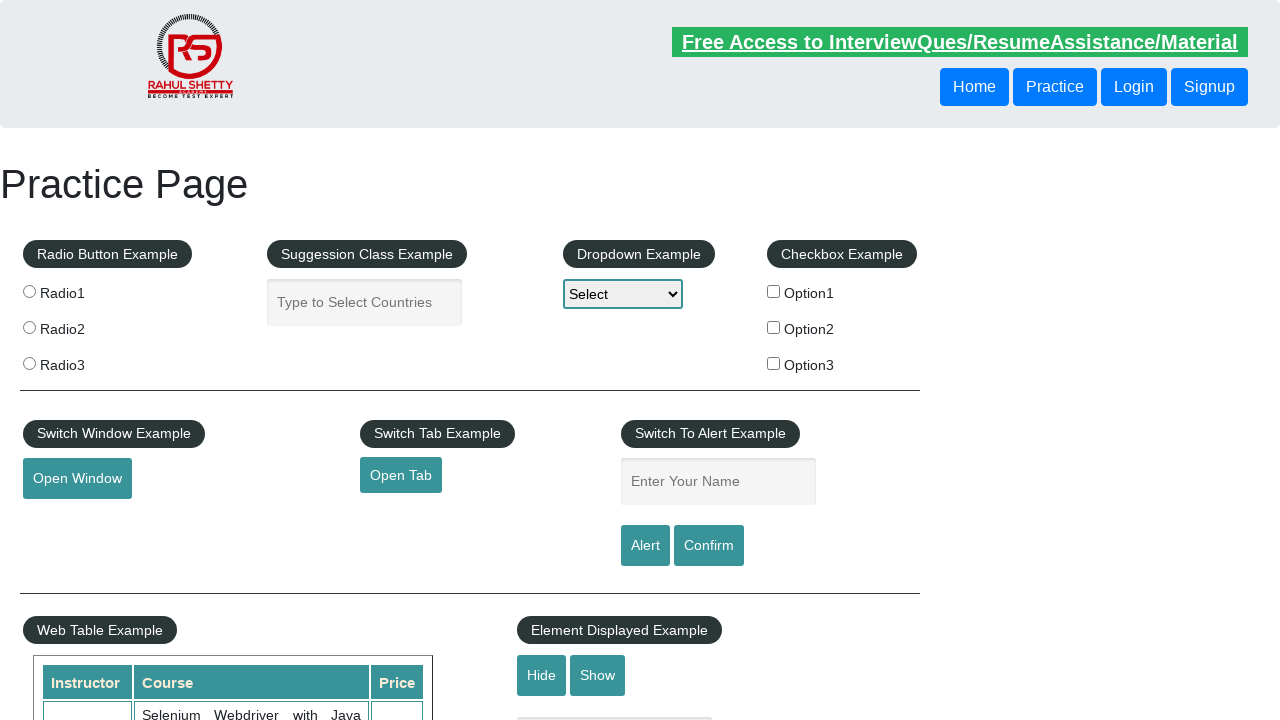

Verified cell text content is accessible
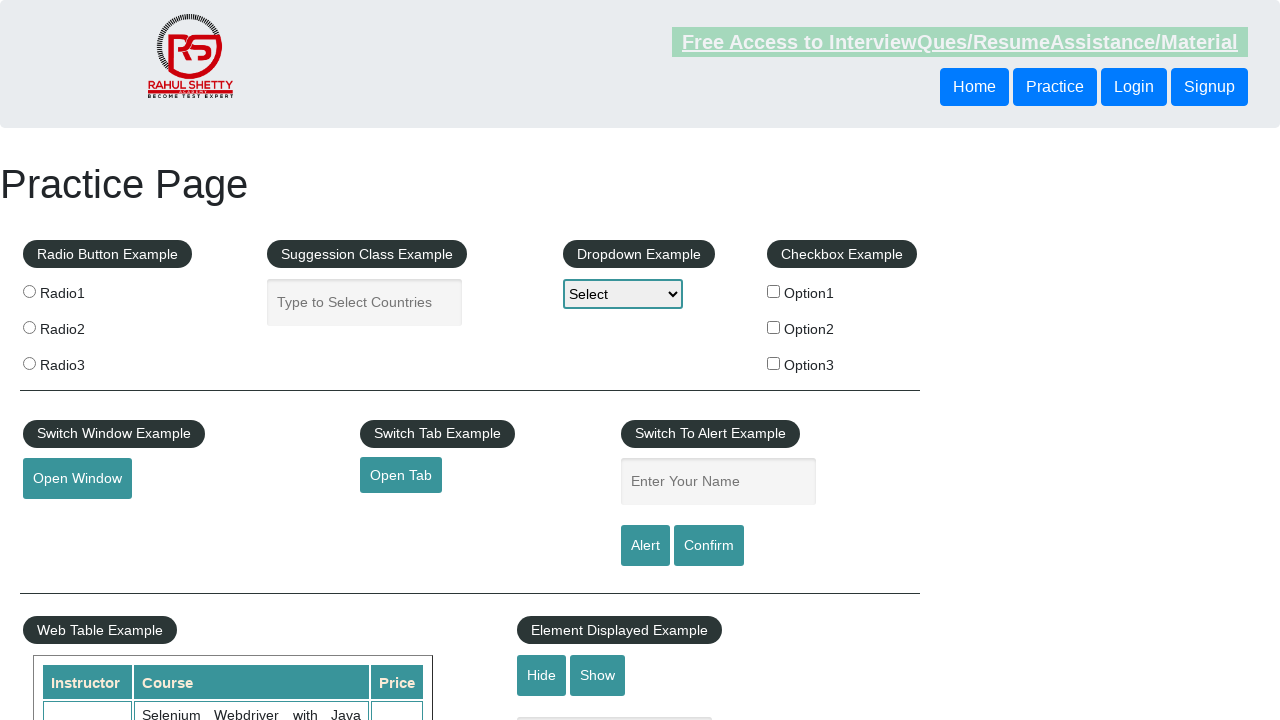

Verified cell text content is accessible
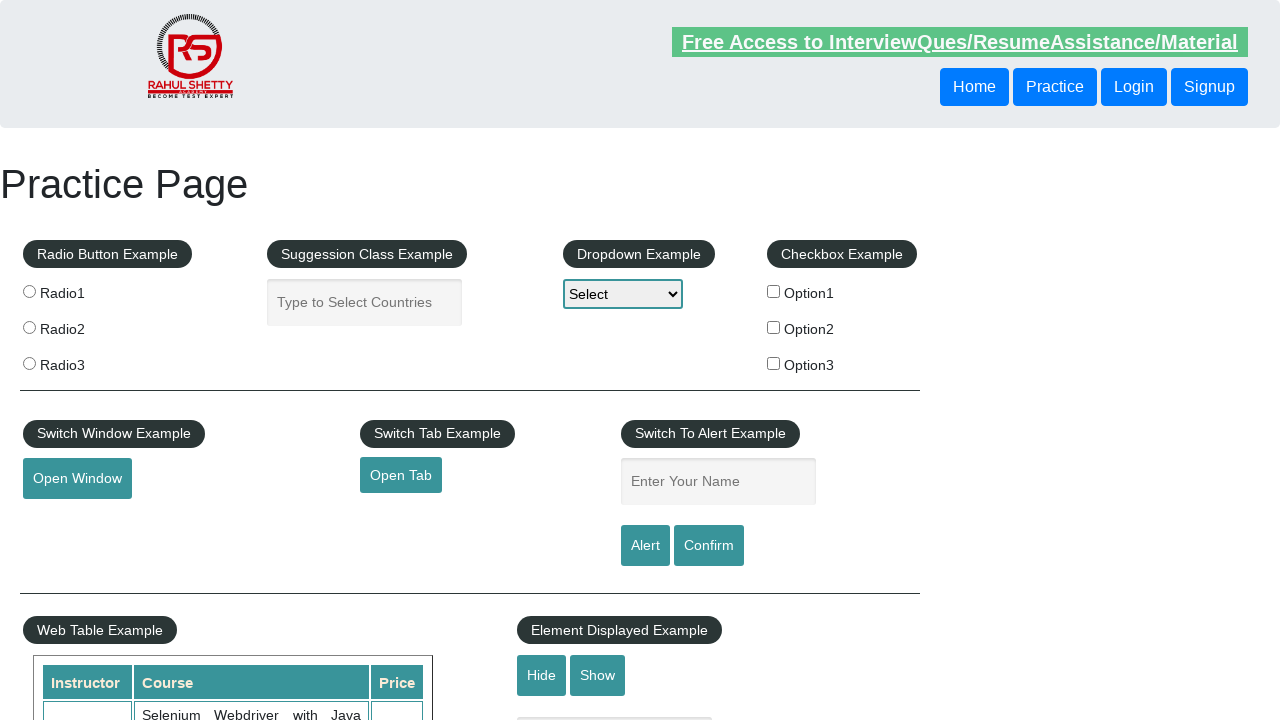

Verified cell text content is accessible
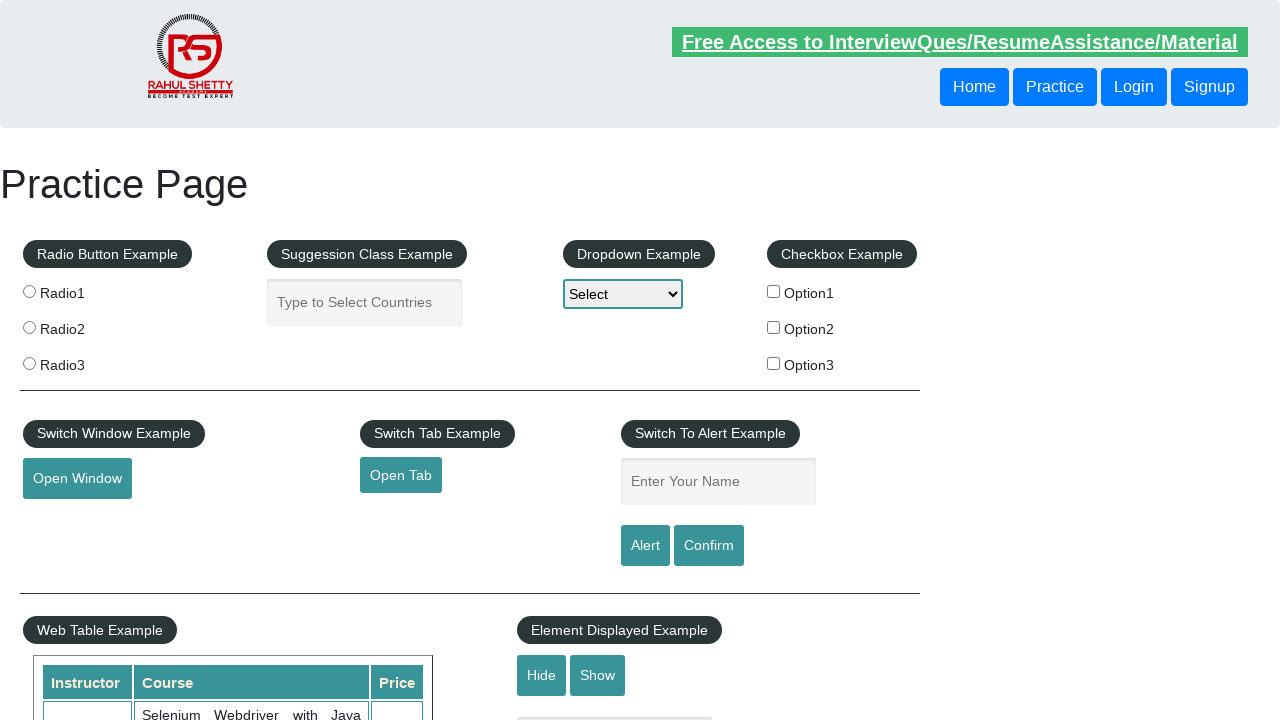

Retrieved all 3 cells from a table row
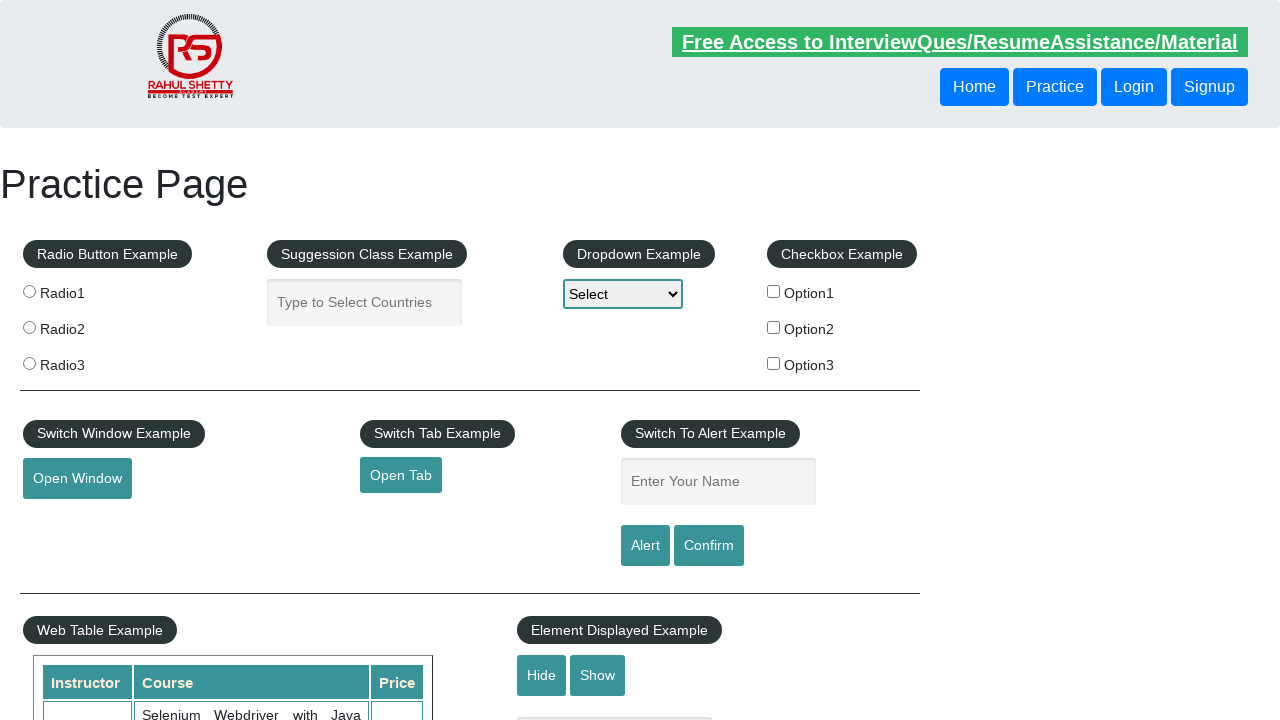

Verified cell text content is accessible
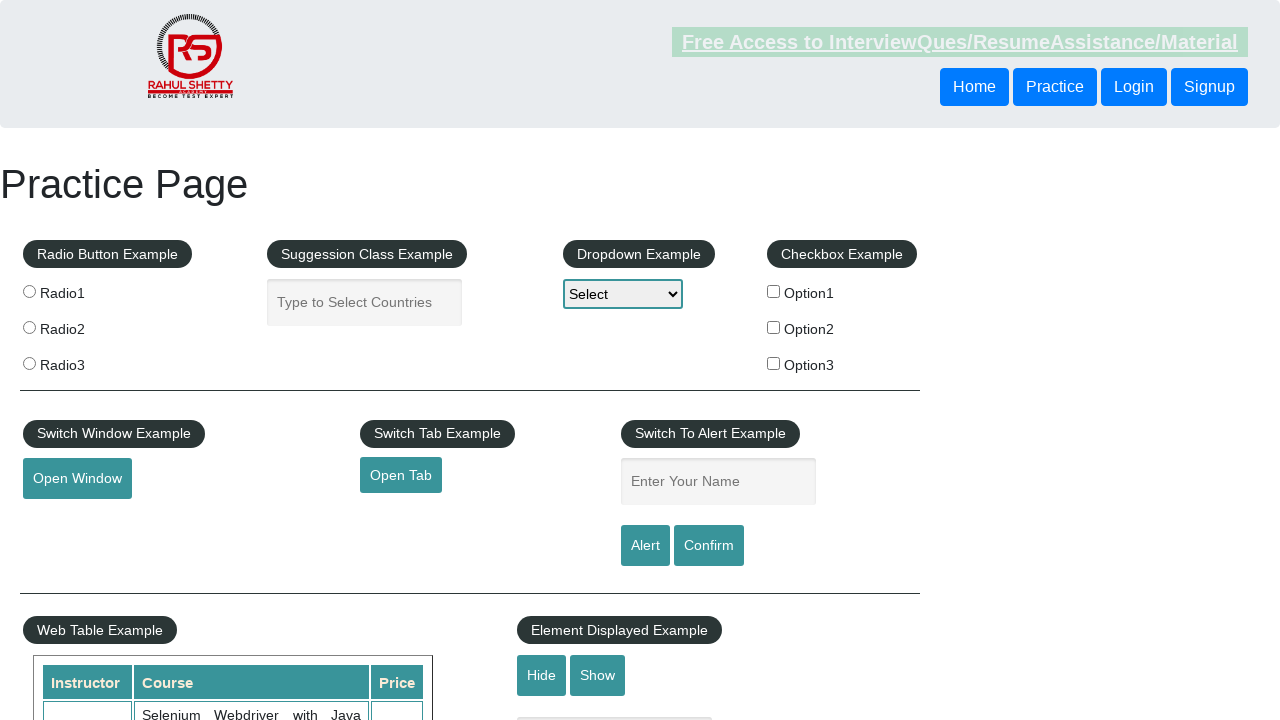

Verified cell text content is accessible
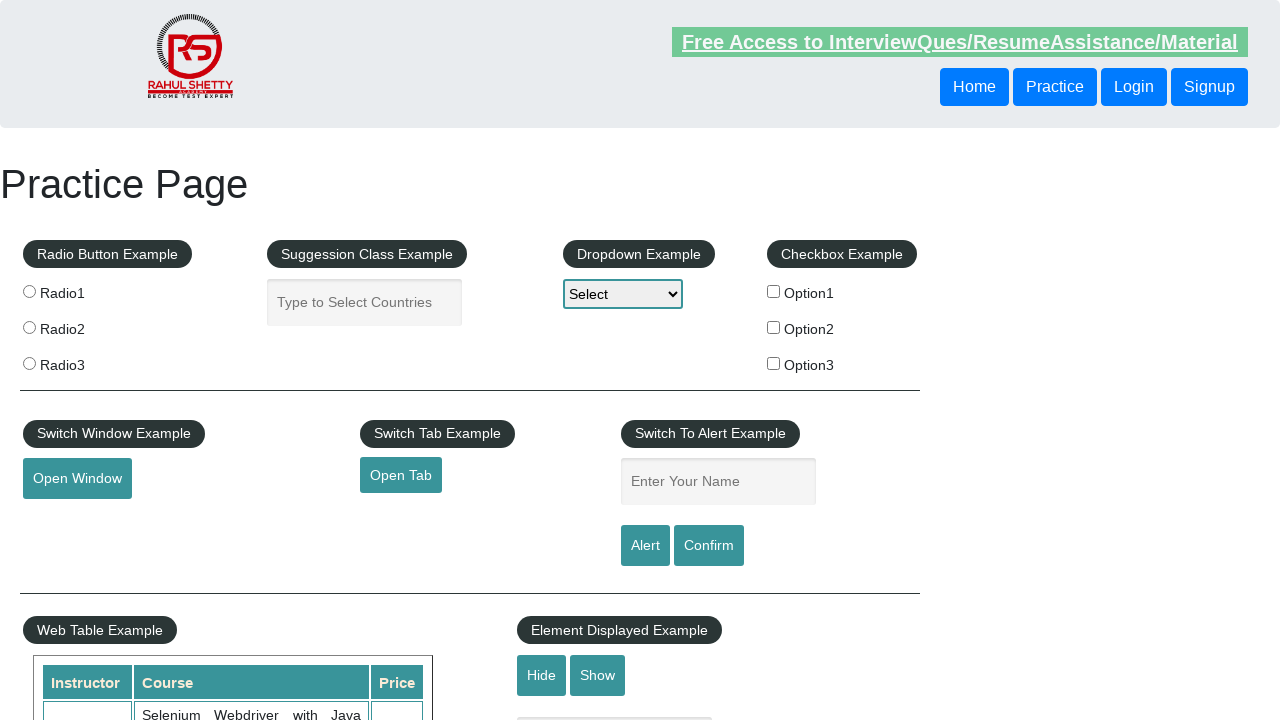

Verified cell text content is accessible
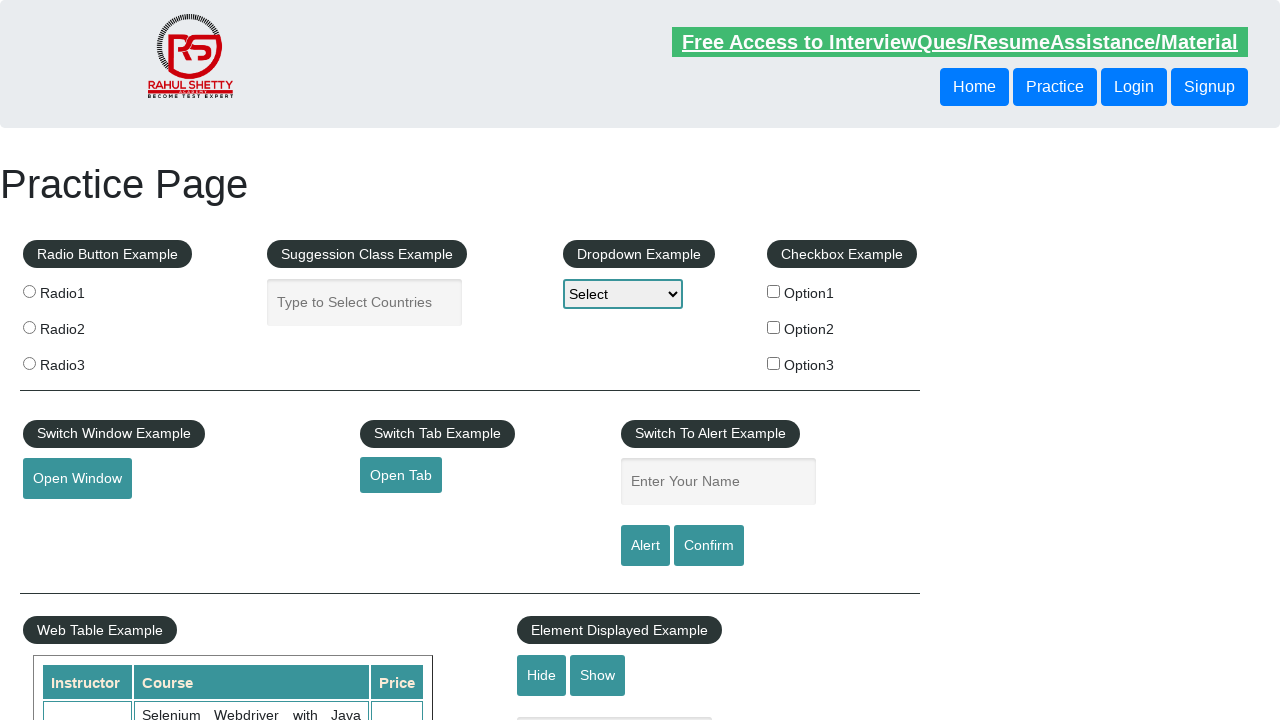

Retrieved all 3 cells from a table row
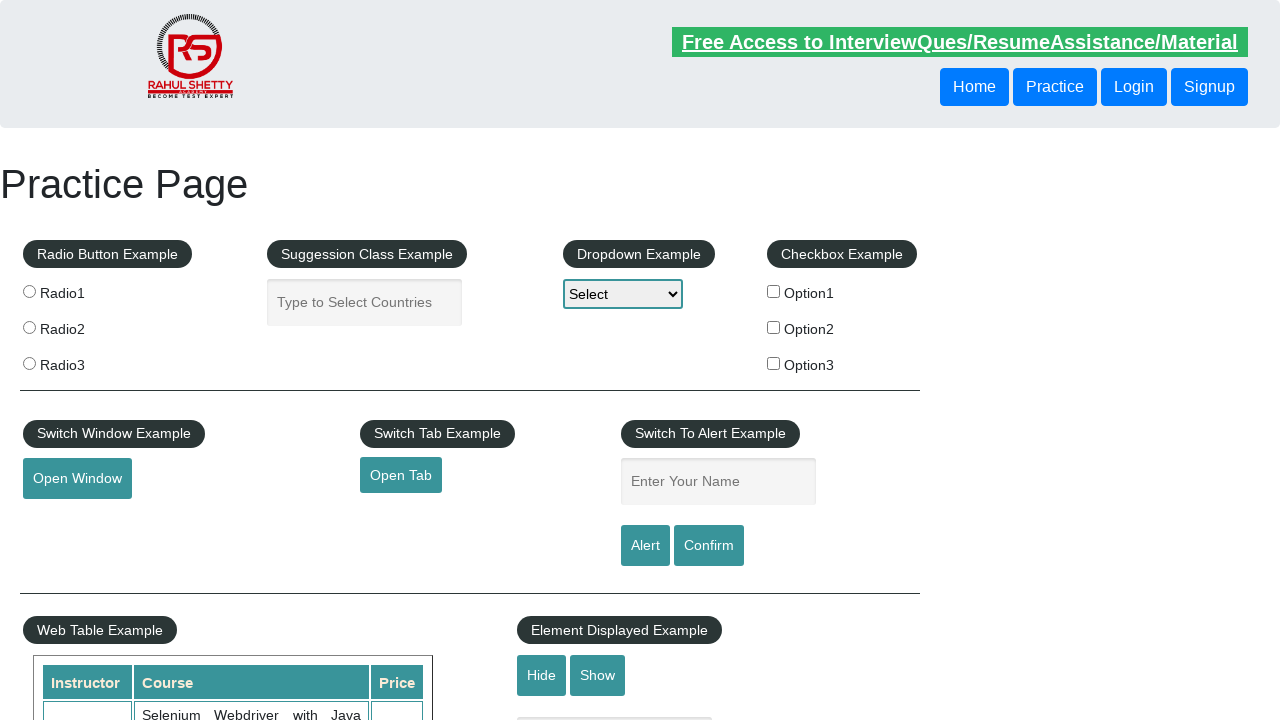

Verified cell text content is accessible
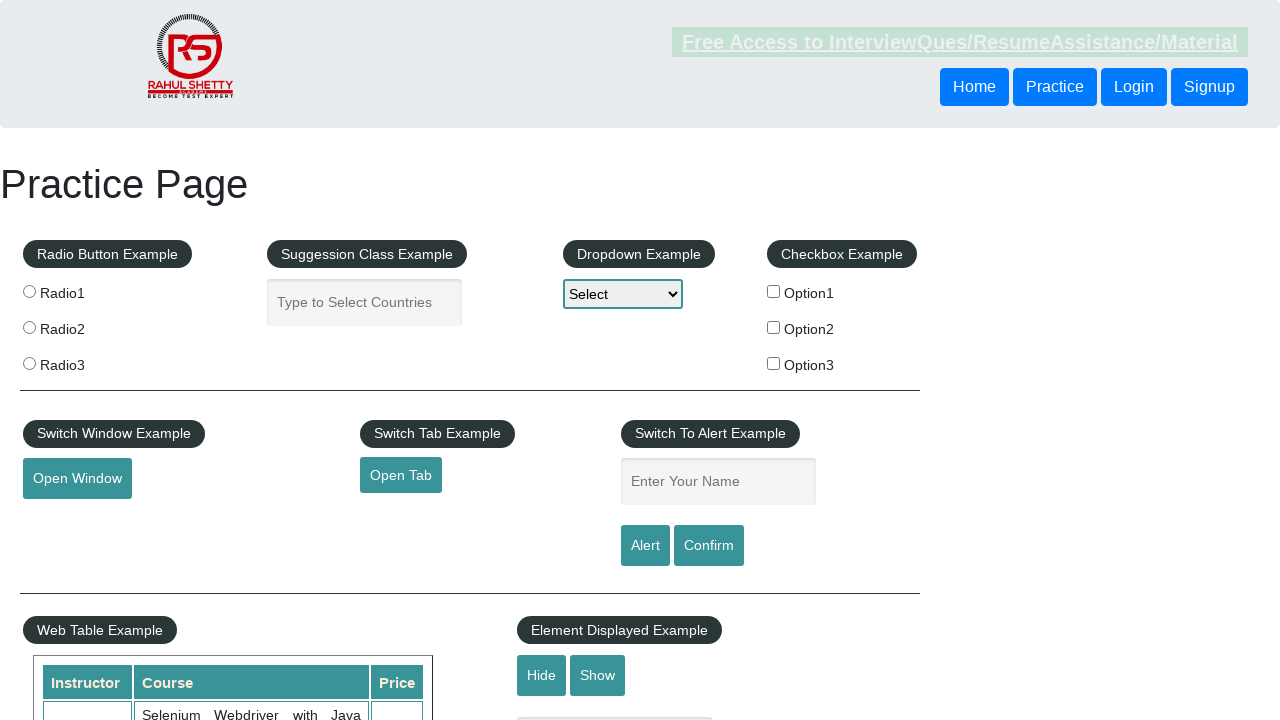

Verified cell text content is accessible
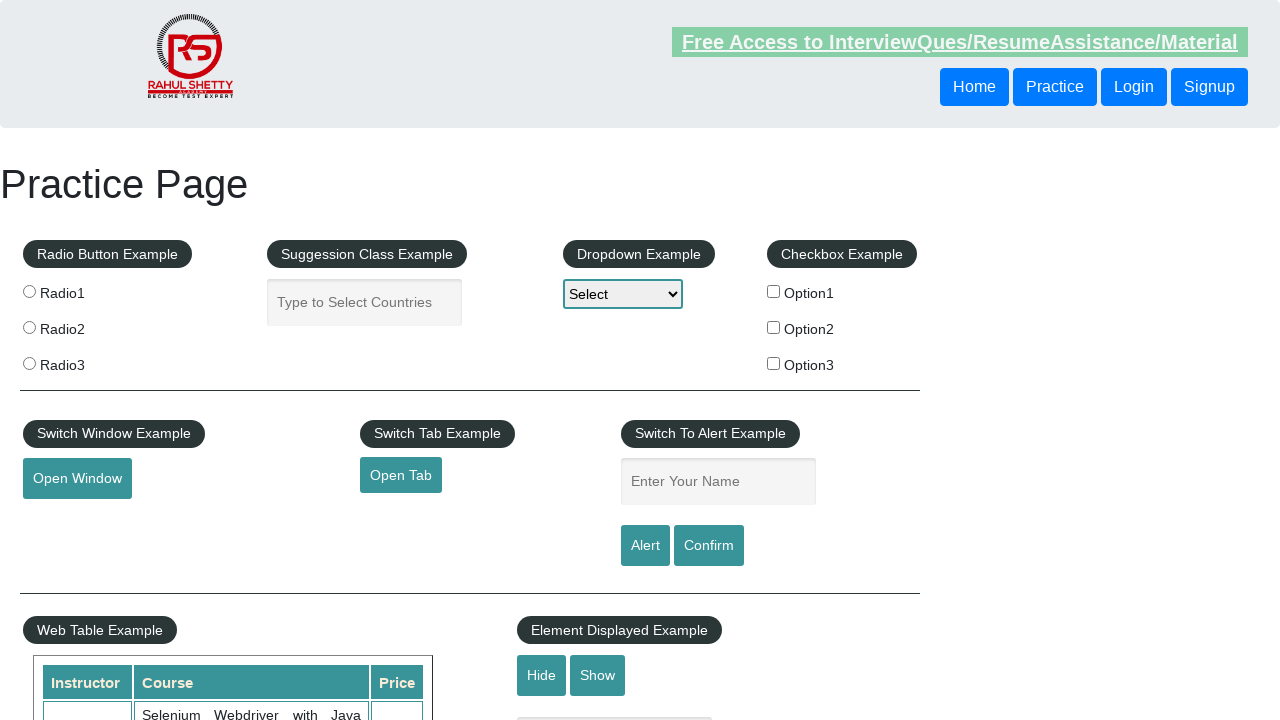

Verified cell text content is accessible
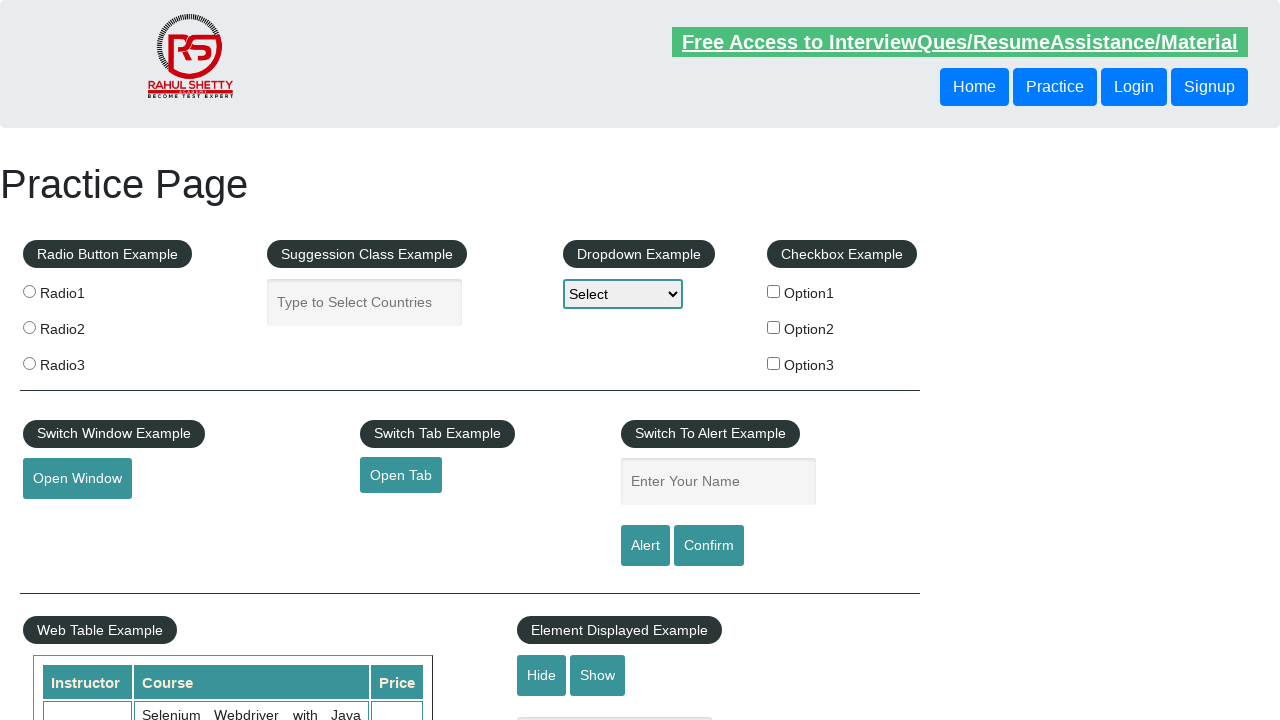

Retrieved all 3 cells from a table row
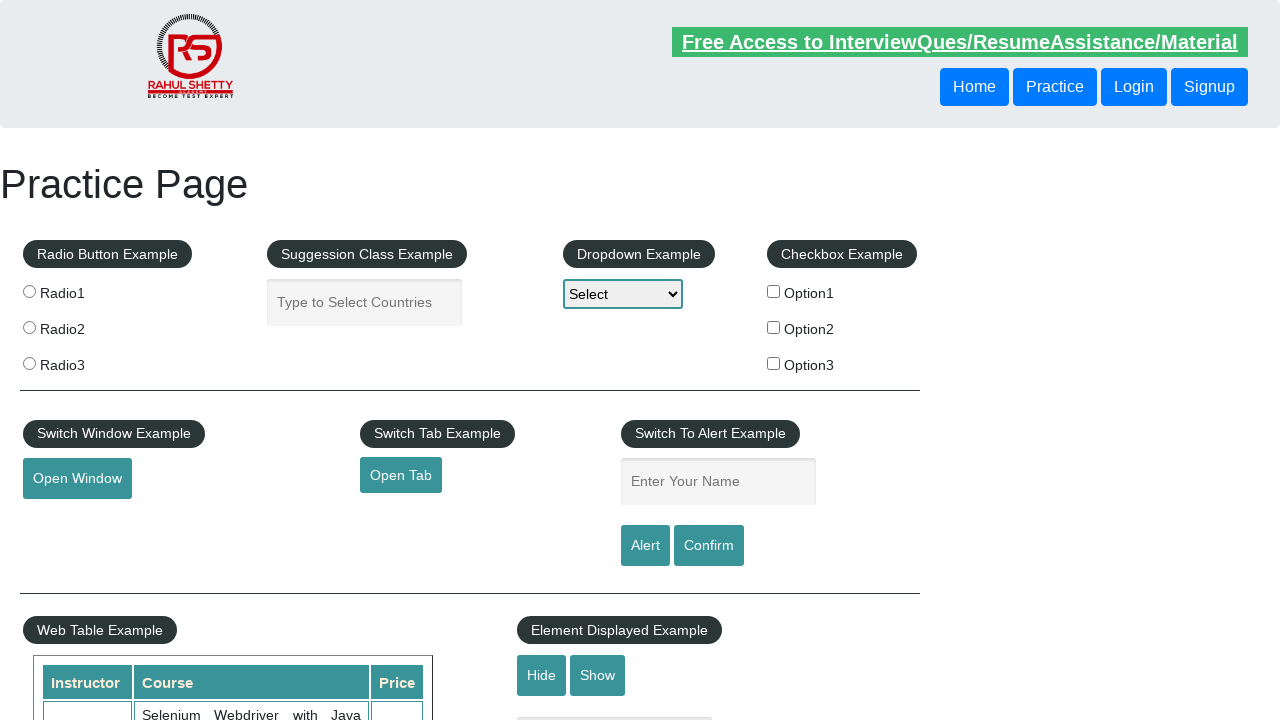

Verified cell text content is accessible
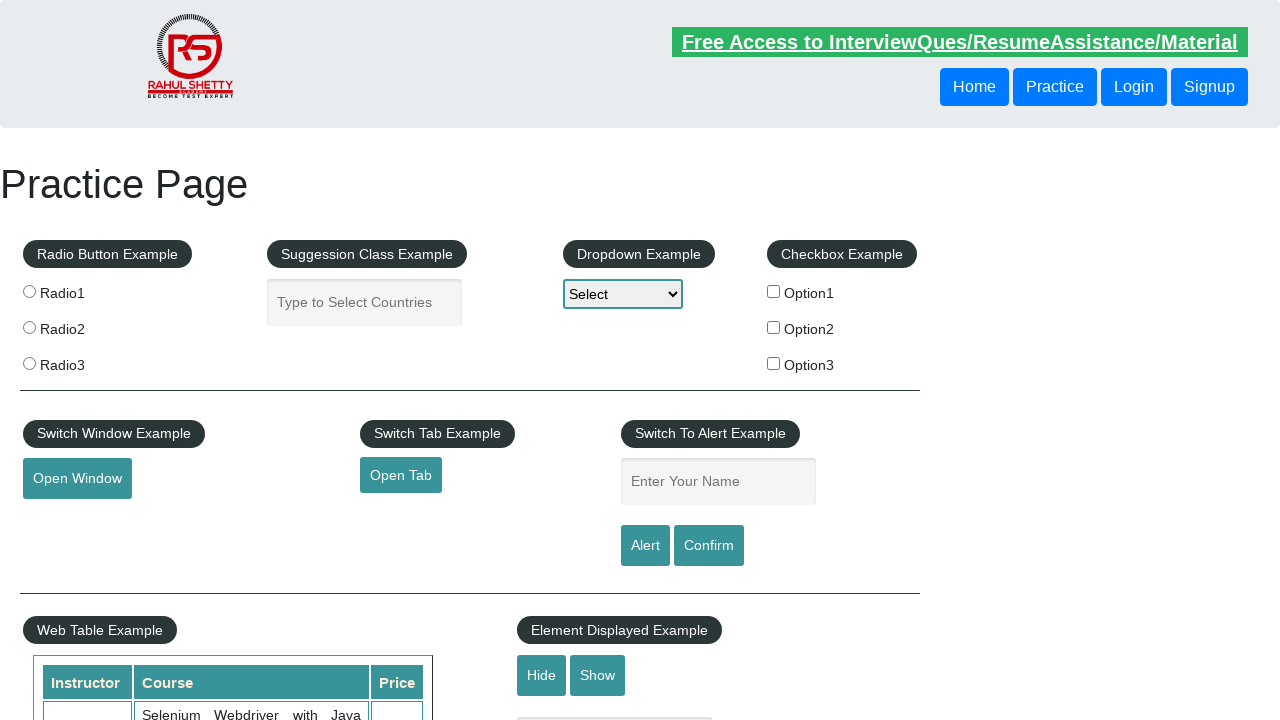

Verified cell text content is accessible
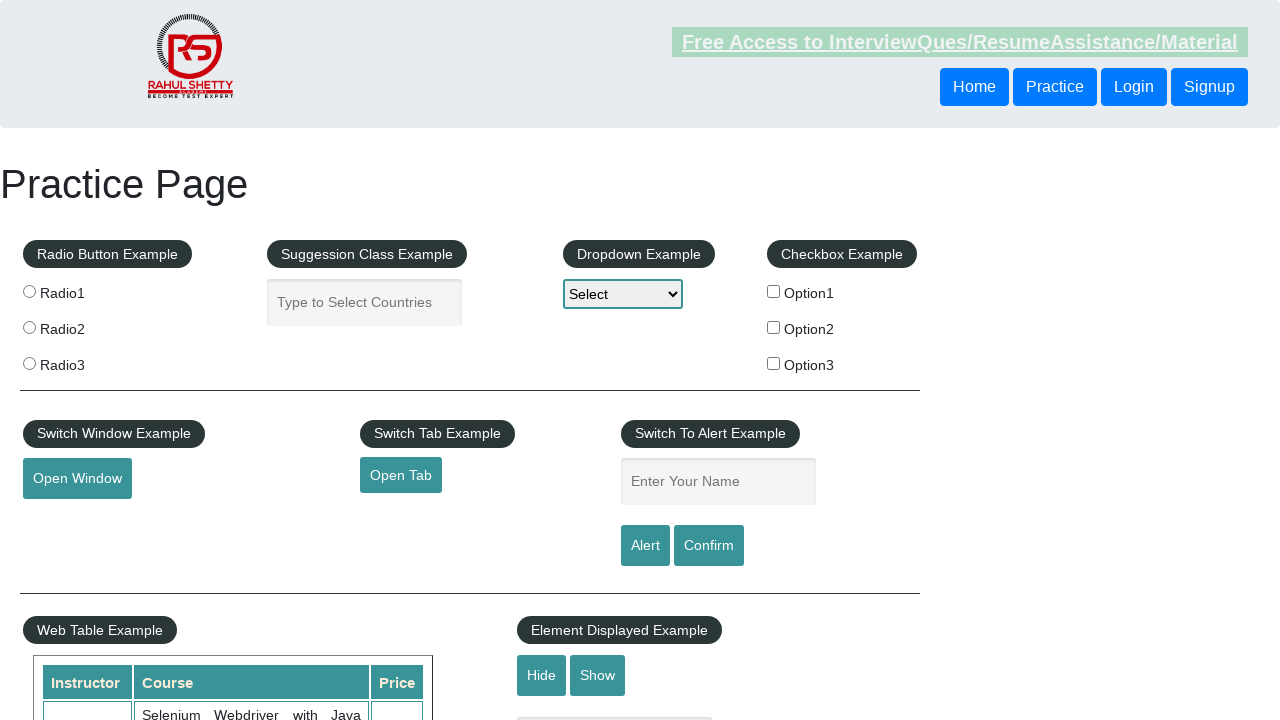

Verified cell text content is accessible
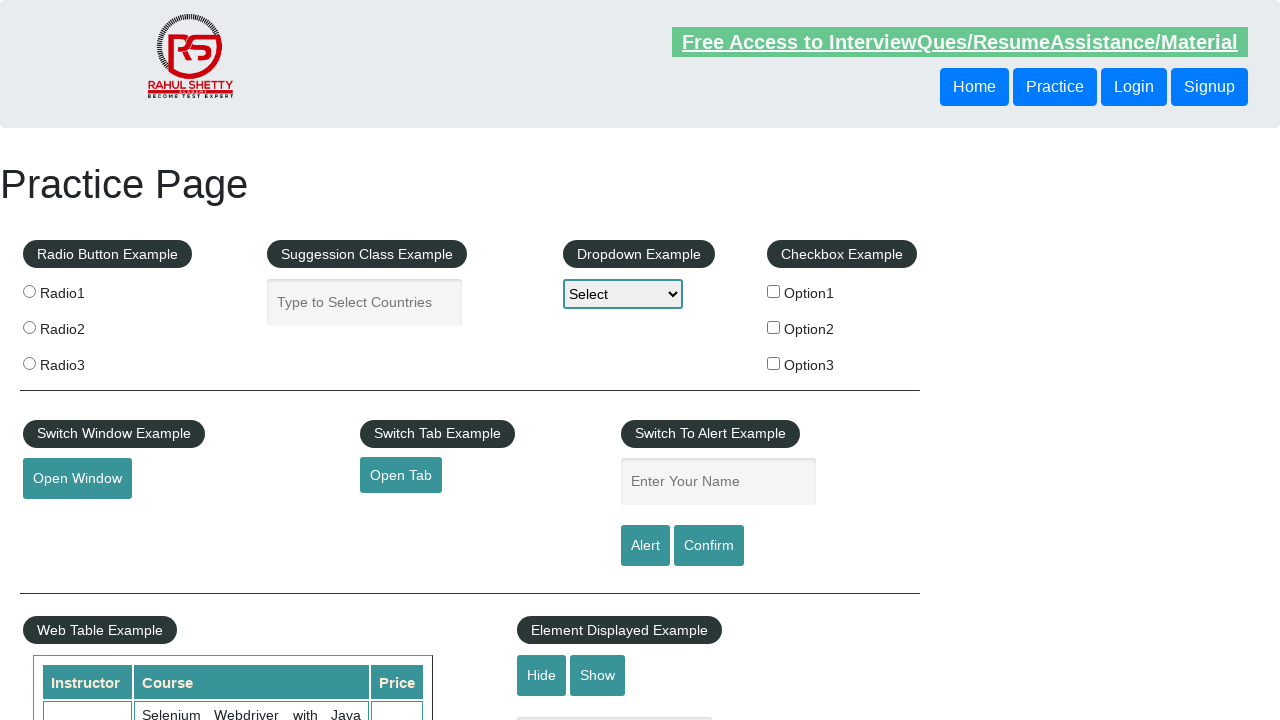

Retrieved all 3 cells from a table row
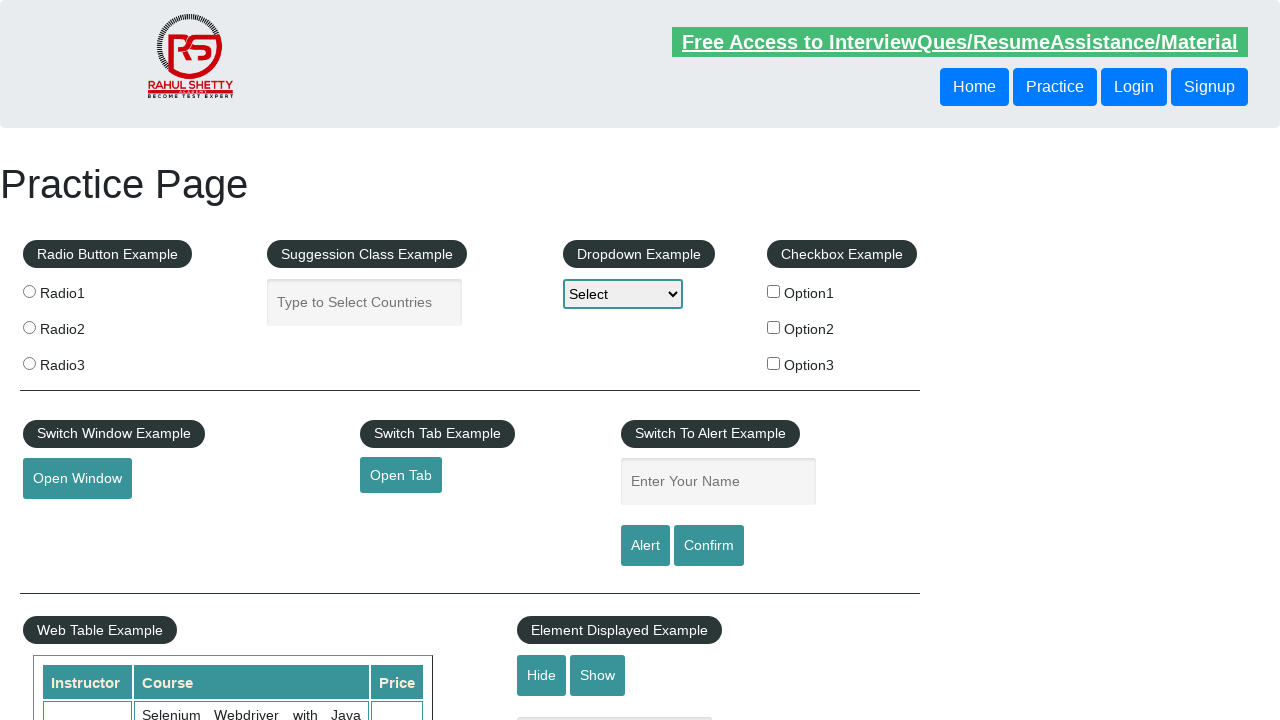

Verified cell text content is accessible
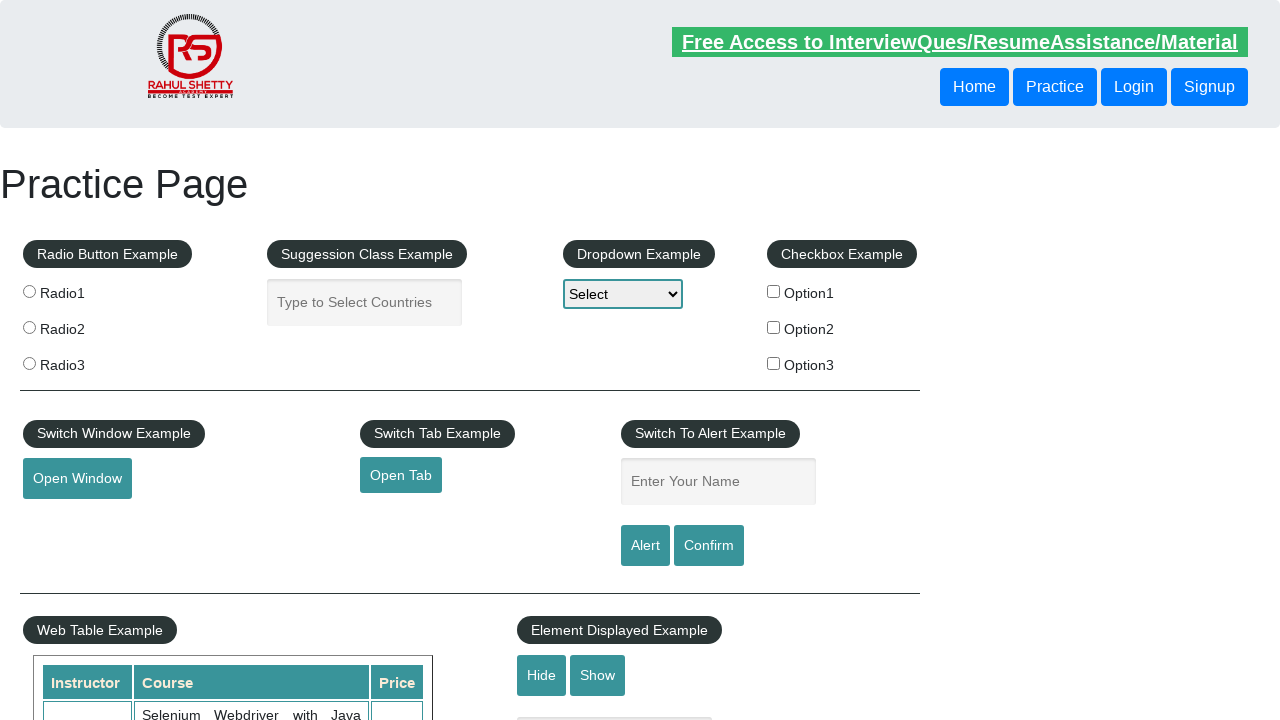

Verified cell text content is accessible
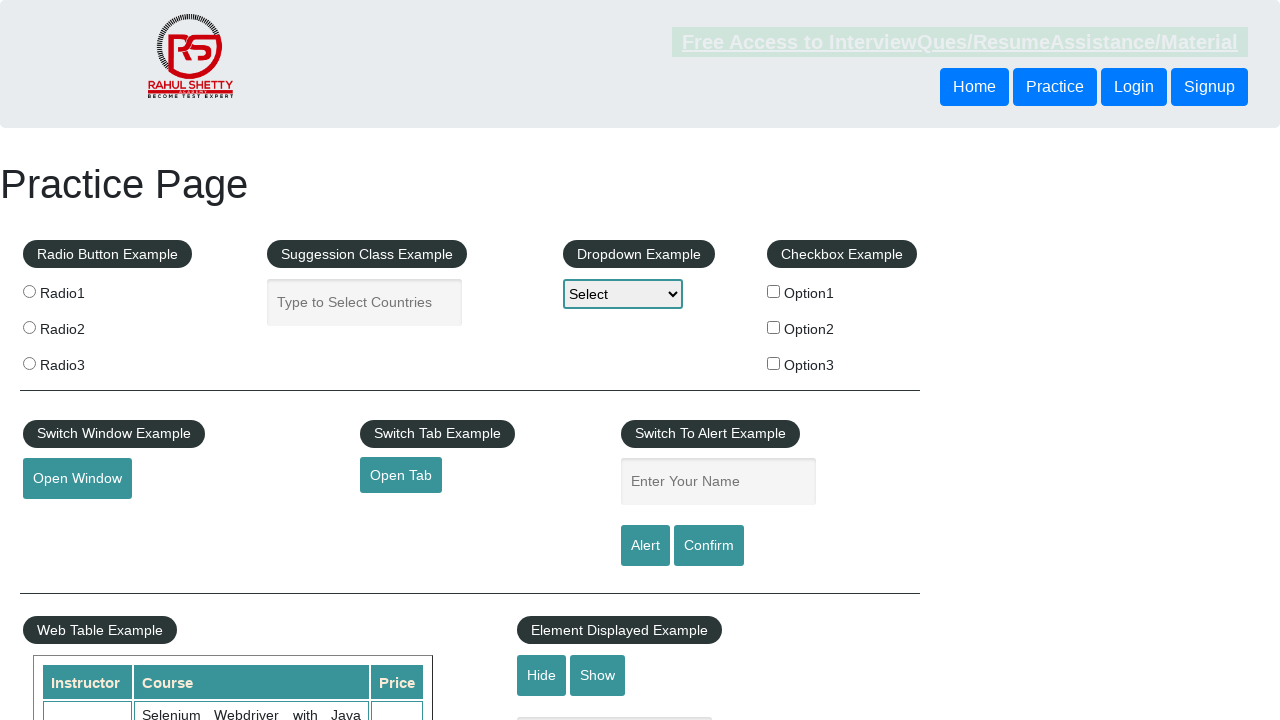

Verified cell text content is accessible
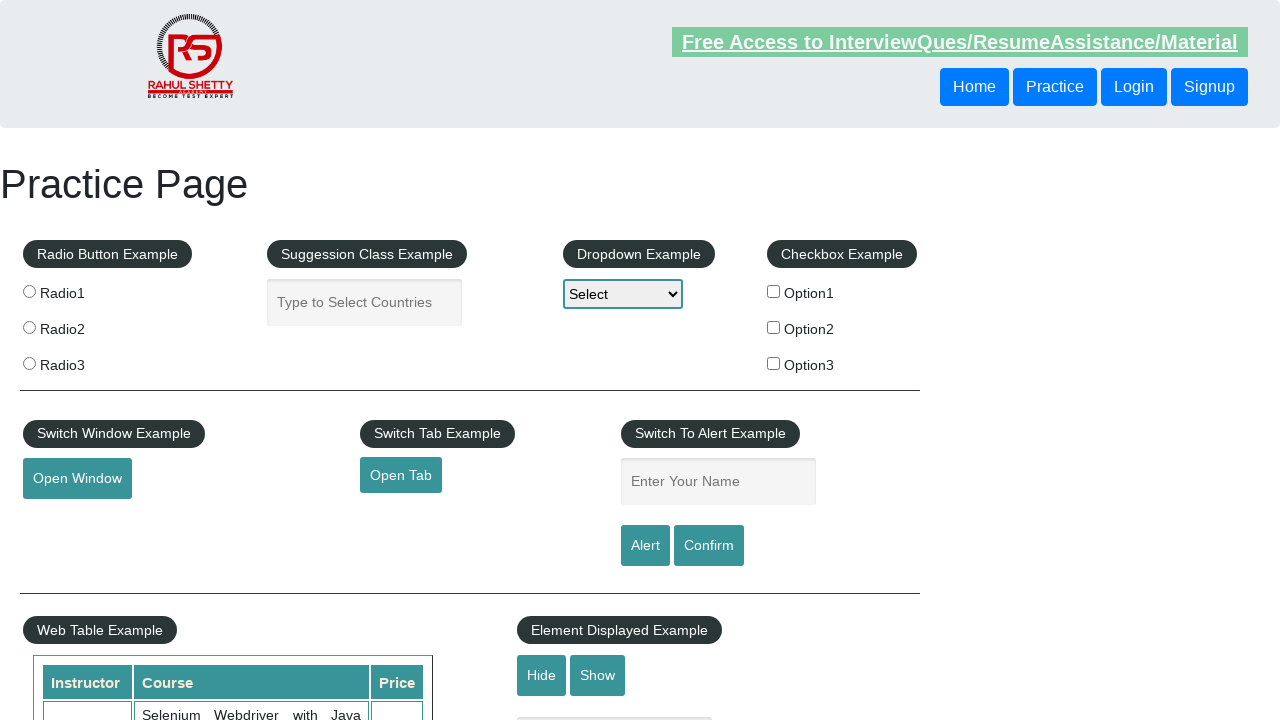

Retrieved all 3 cells from a table row
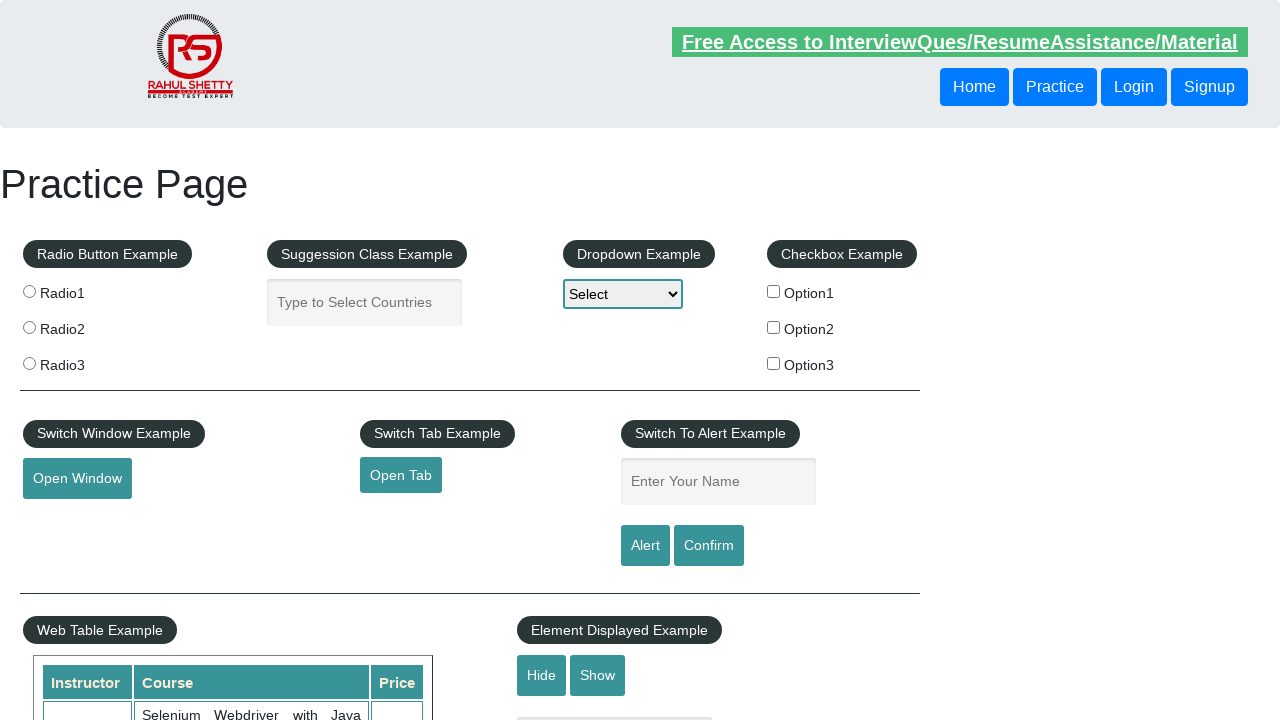

Verified cell text content is accessible
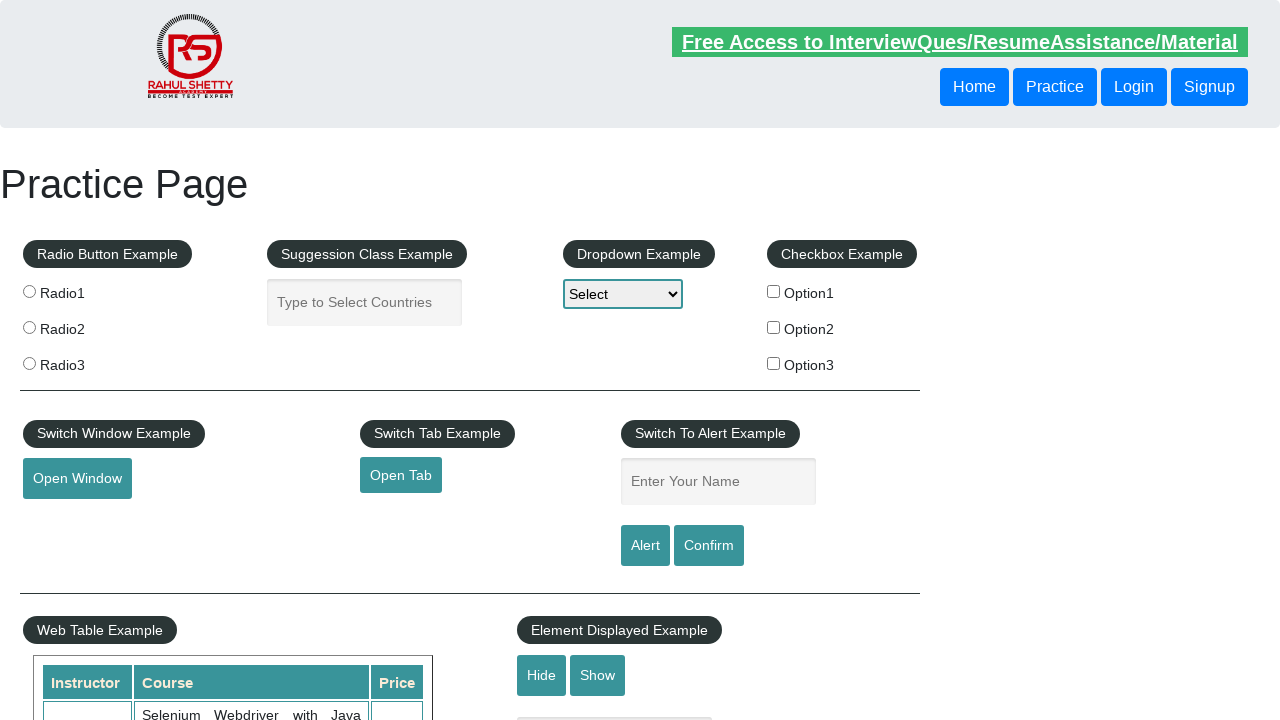

Verified cell text content is accessible
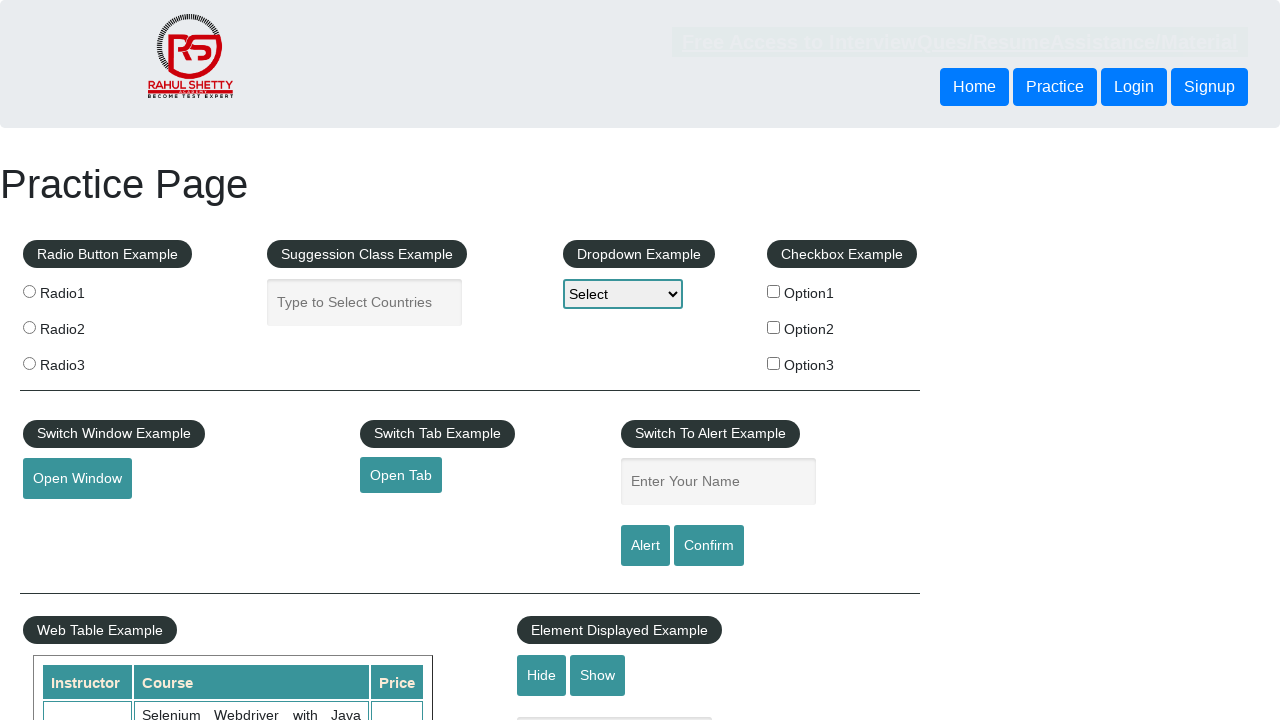

Verified cell text content is accessible
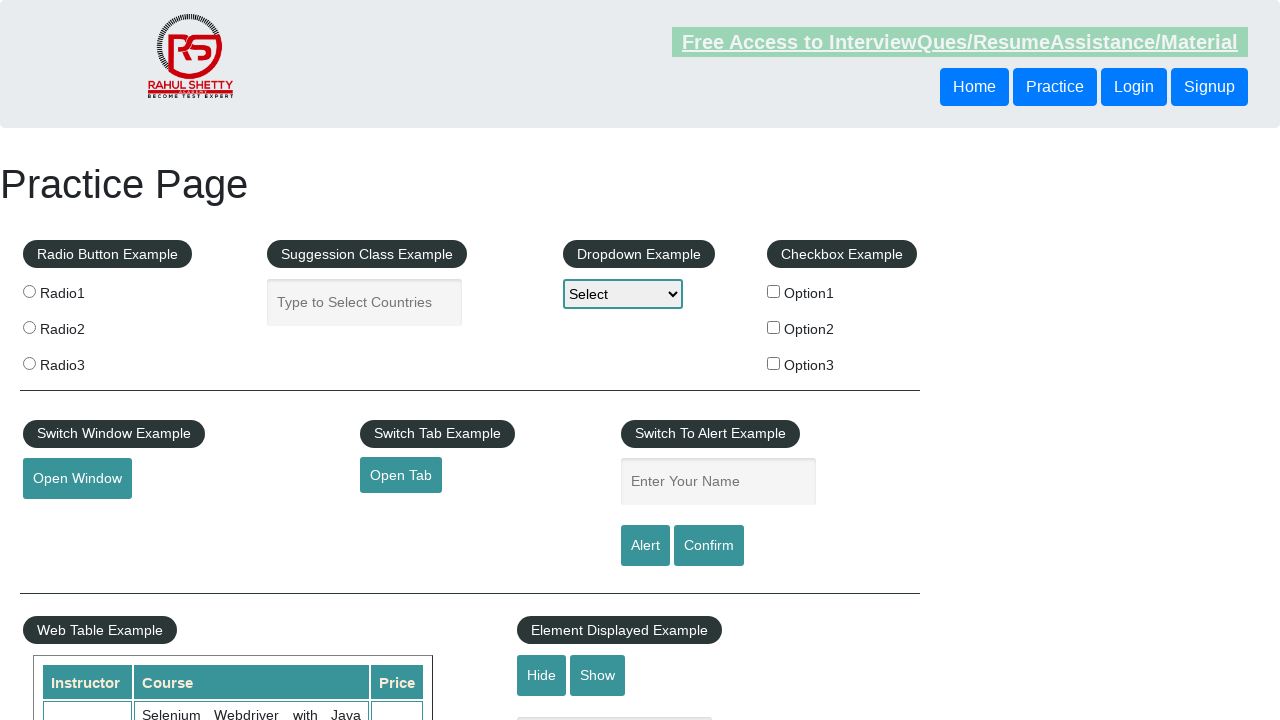

Retrieved all 3 cells from a table row
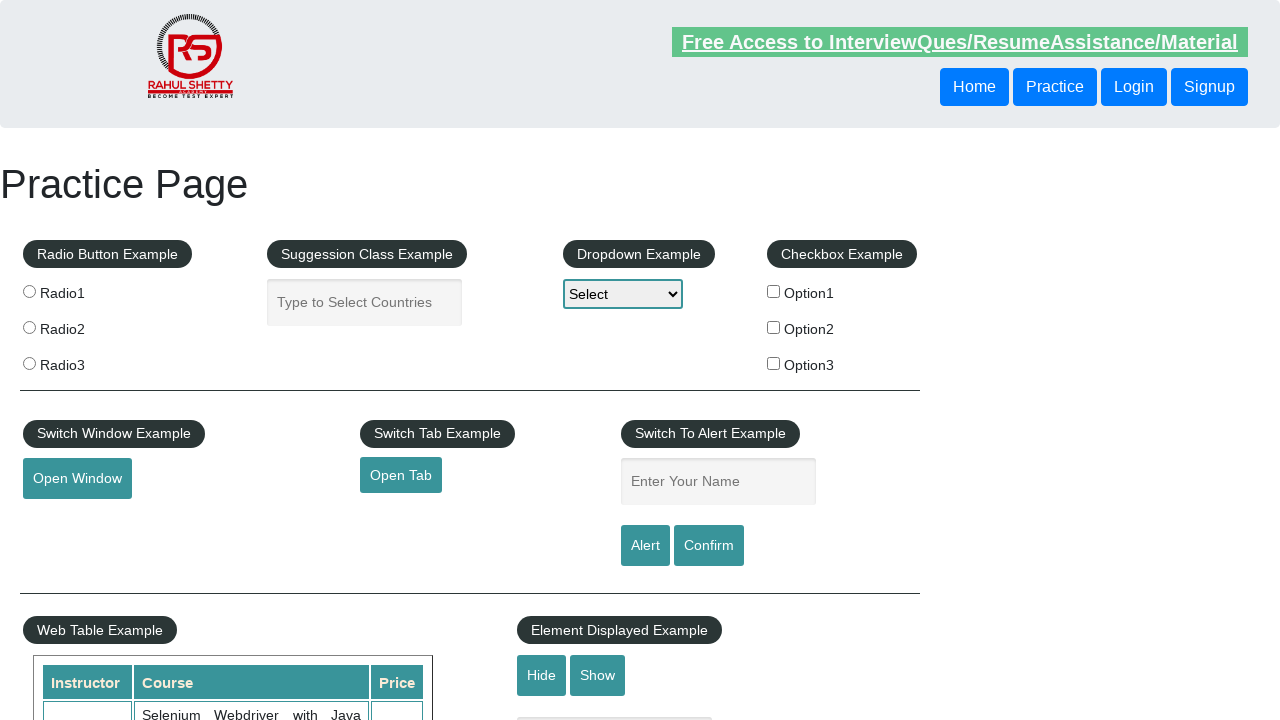

Verified cell text content is accessible
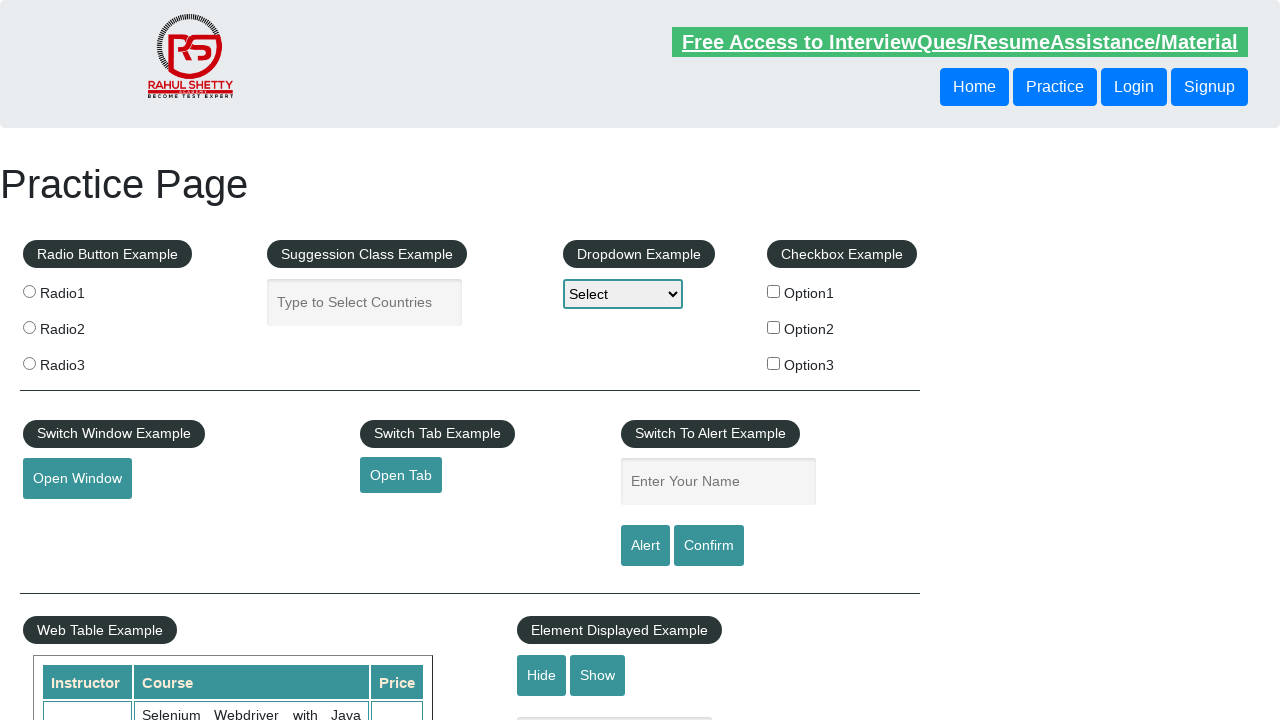

Verified cell text content is accessible
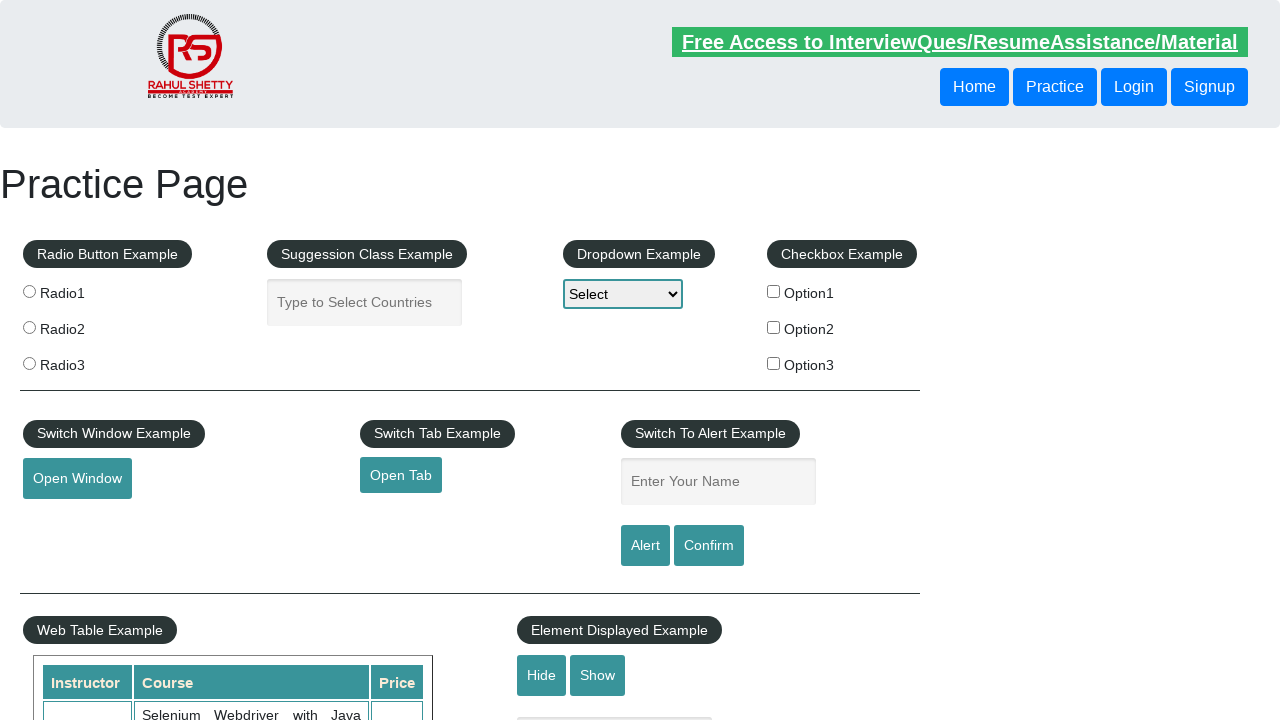

Verified cell text content is accessible
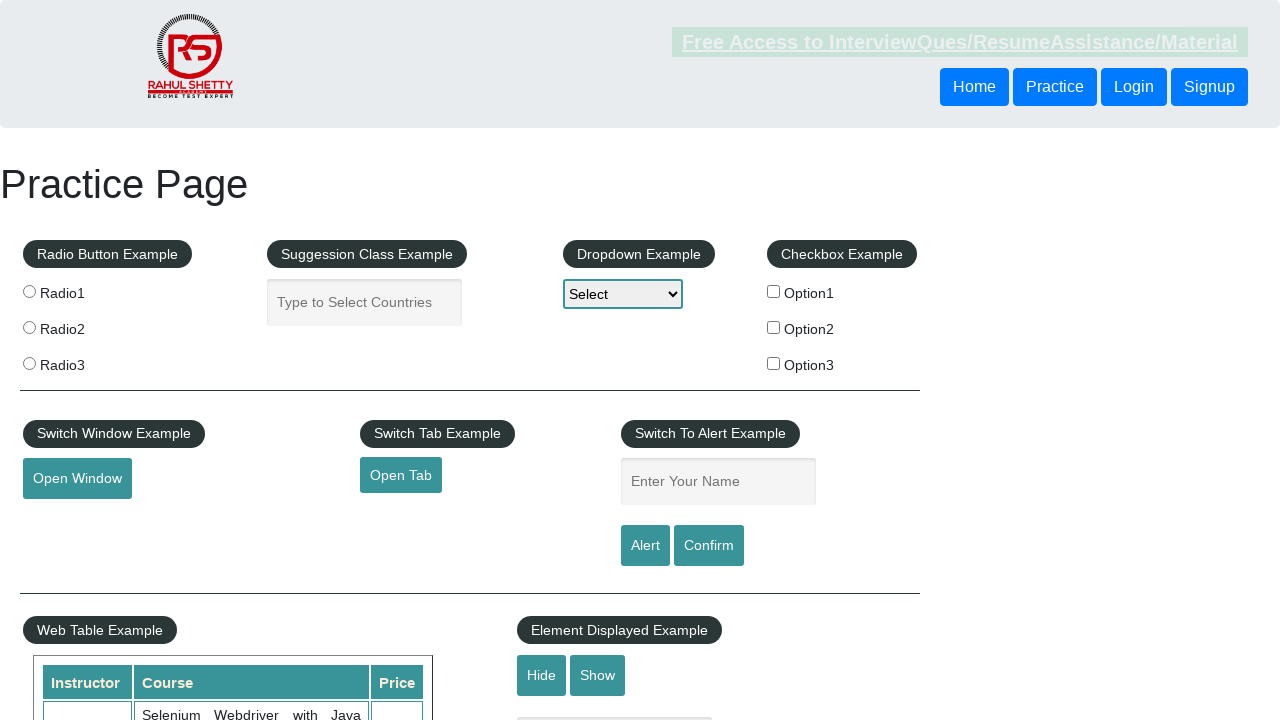

Retrieved all 0 cells from a table row
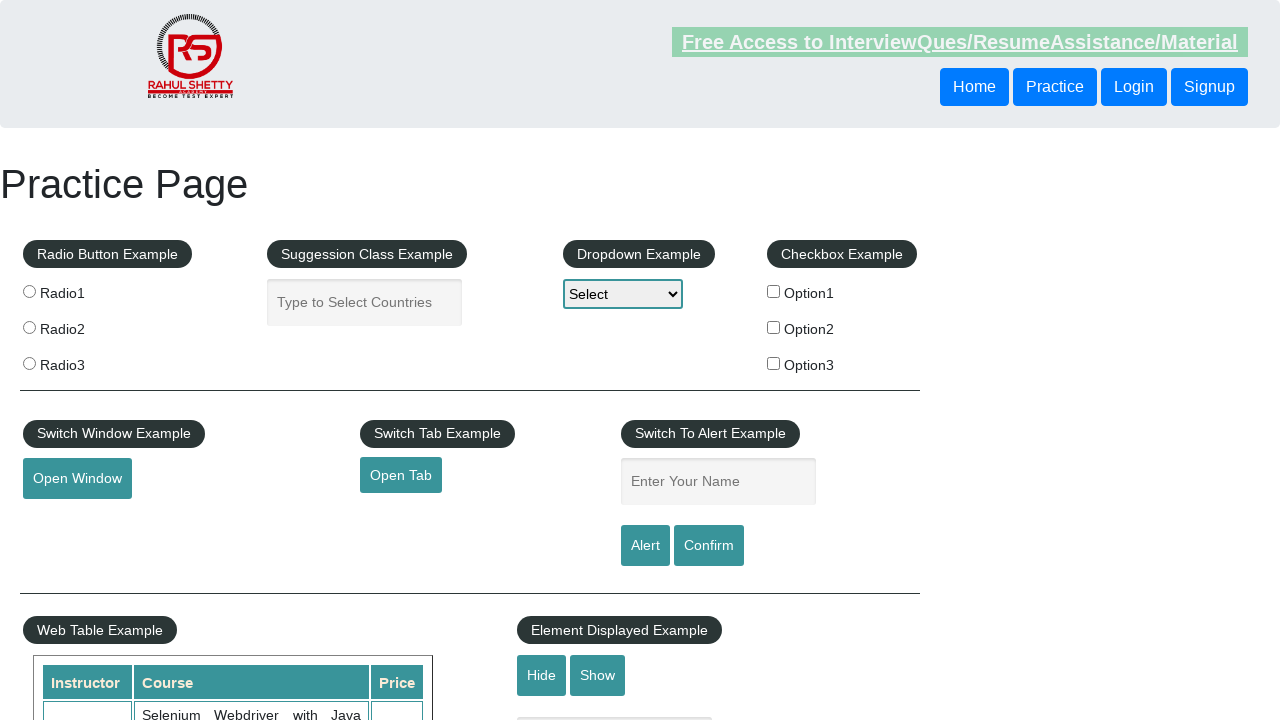

Retrieved all 4 cells from a table row
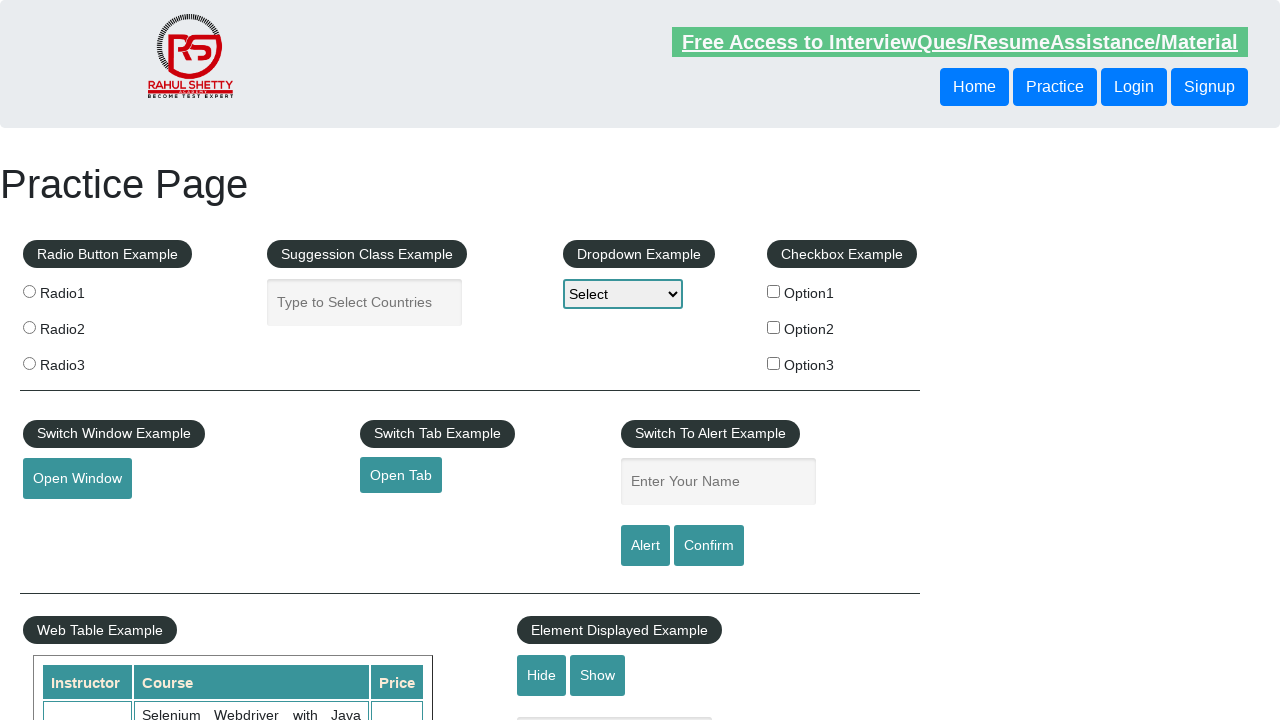

Verified cell text content is accessible
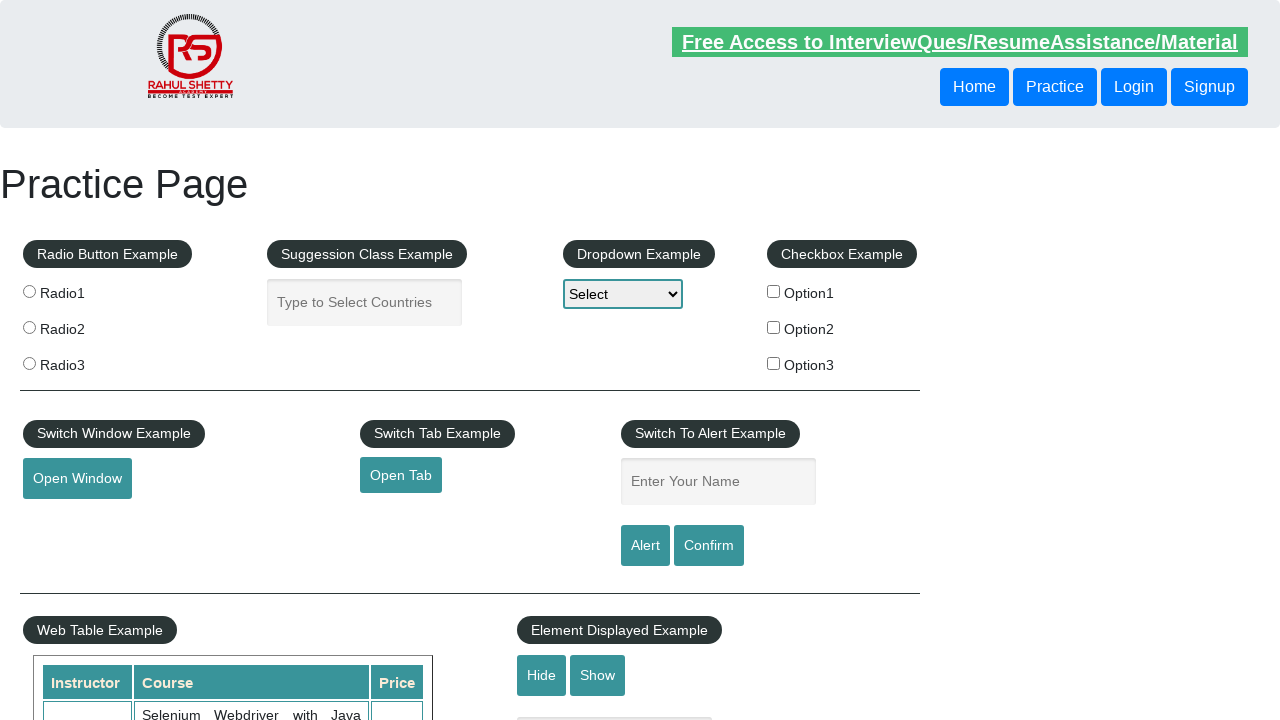

Verified cell text content is accessible
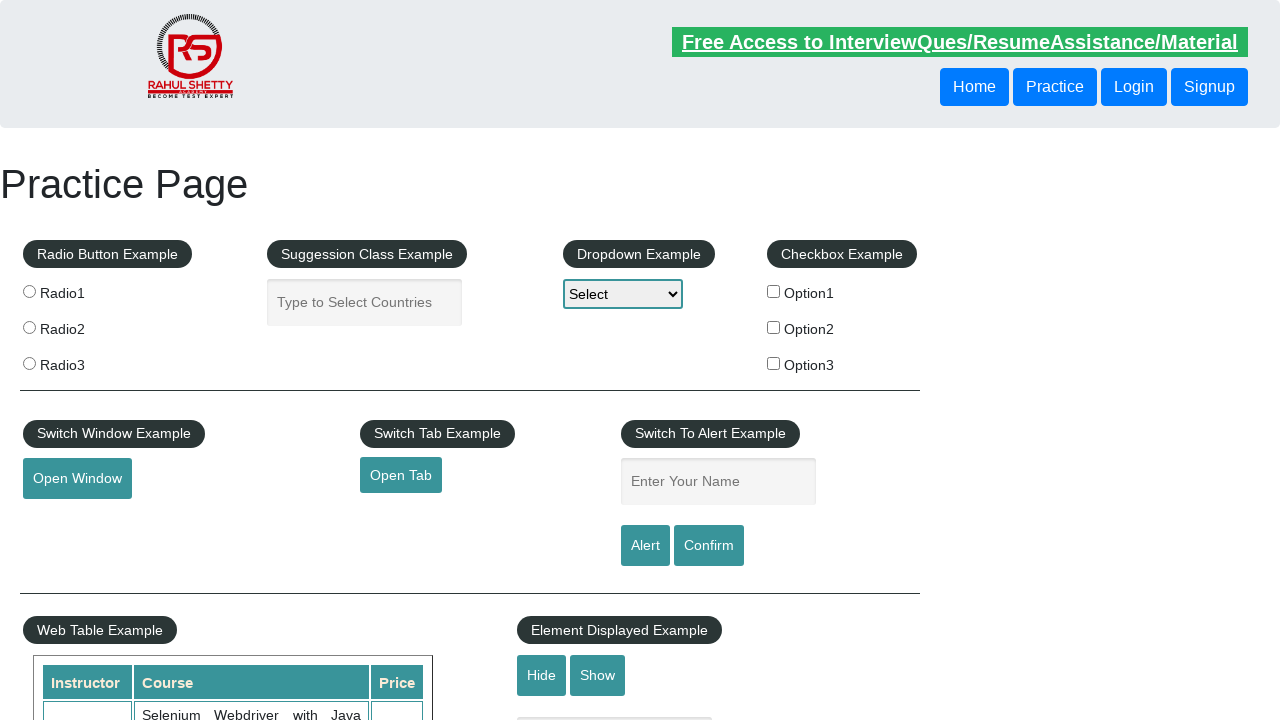

Verified cell text content is accessible
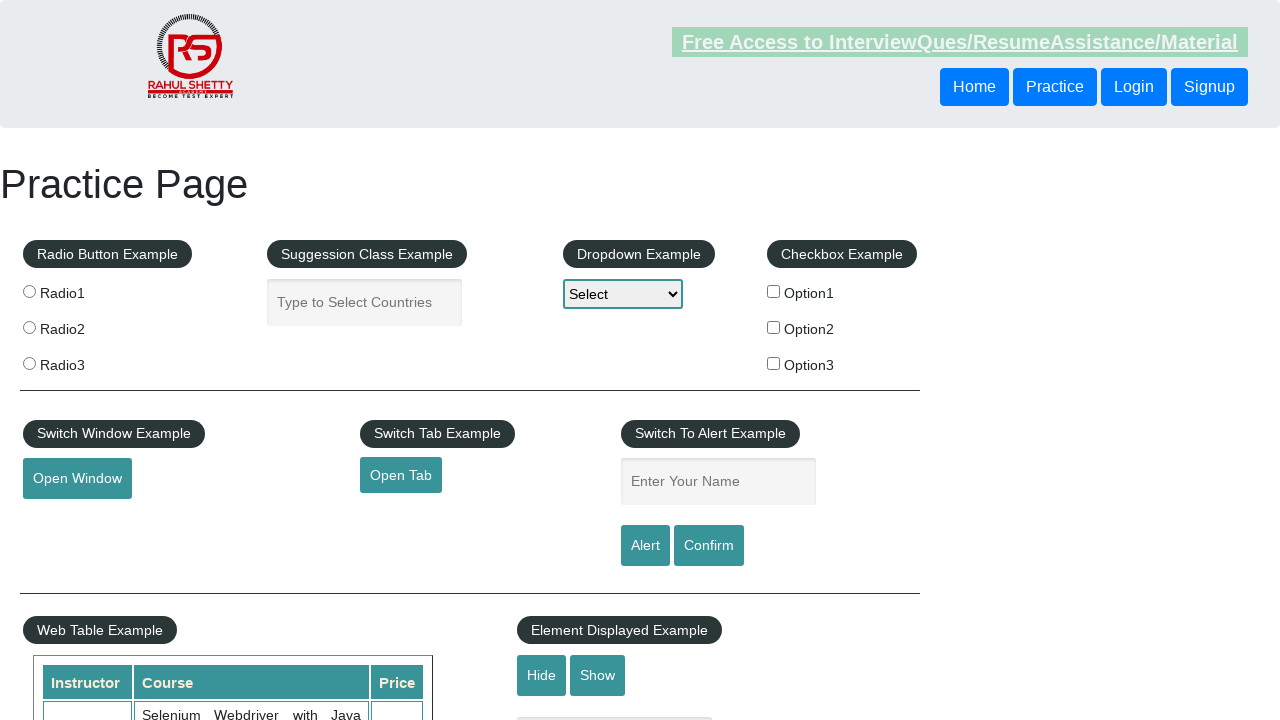

Verified cell text content is accessible
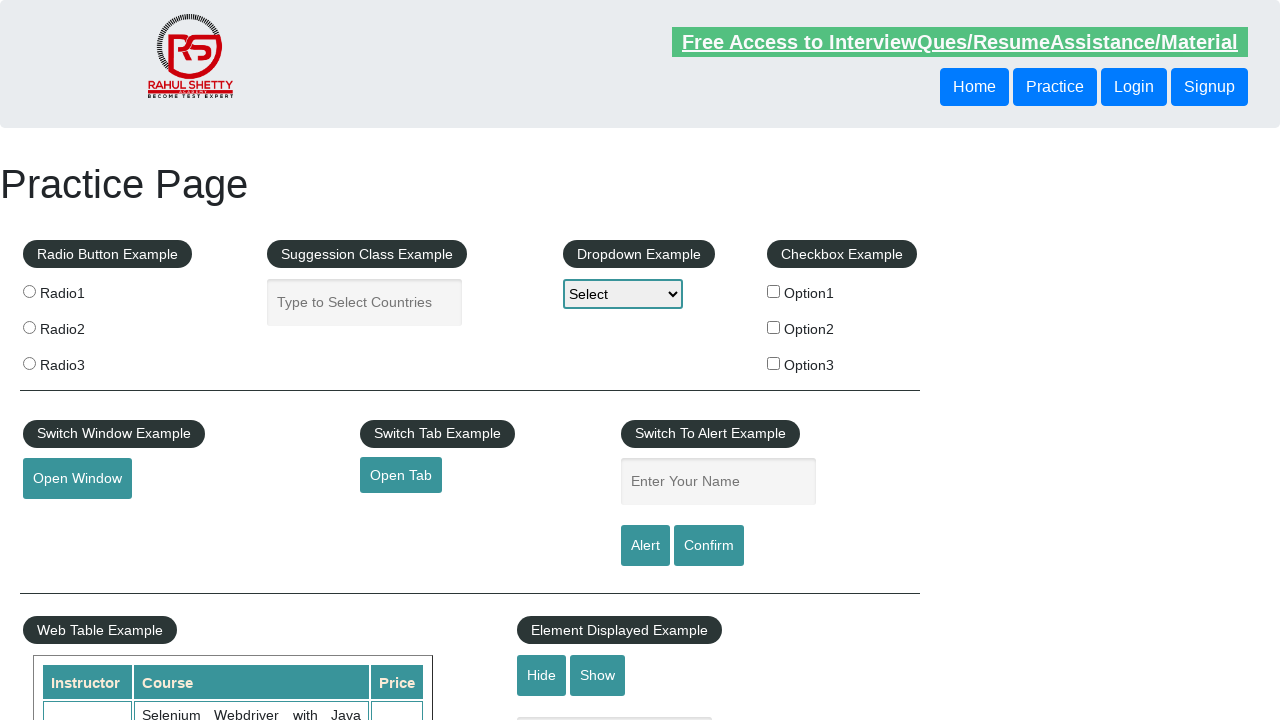

Retrieved all 4 cells from a table row
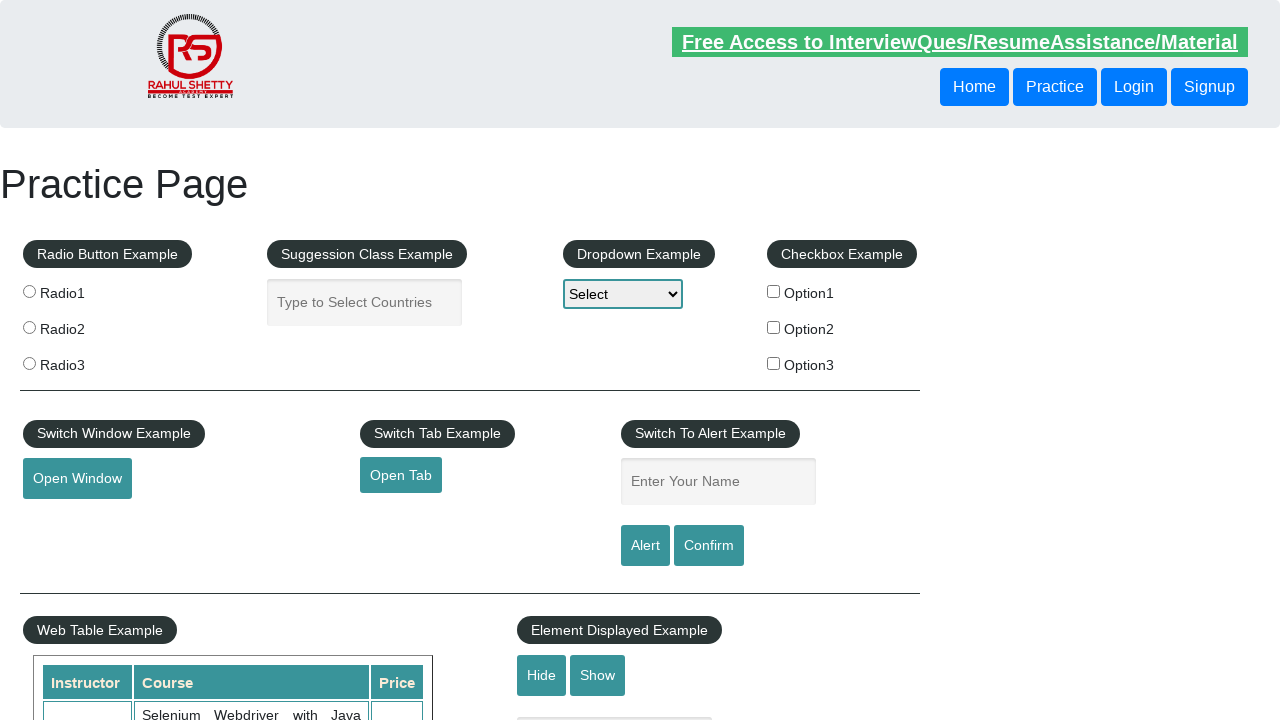

Verified cell text content is accessible
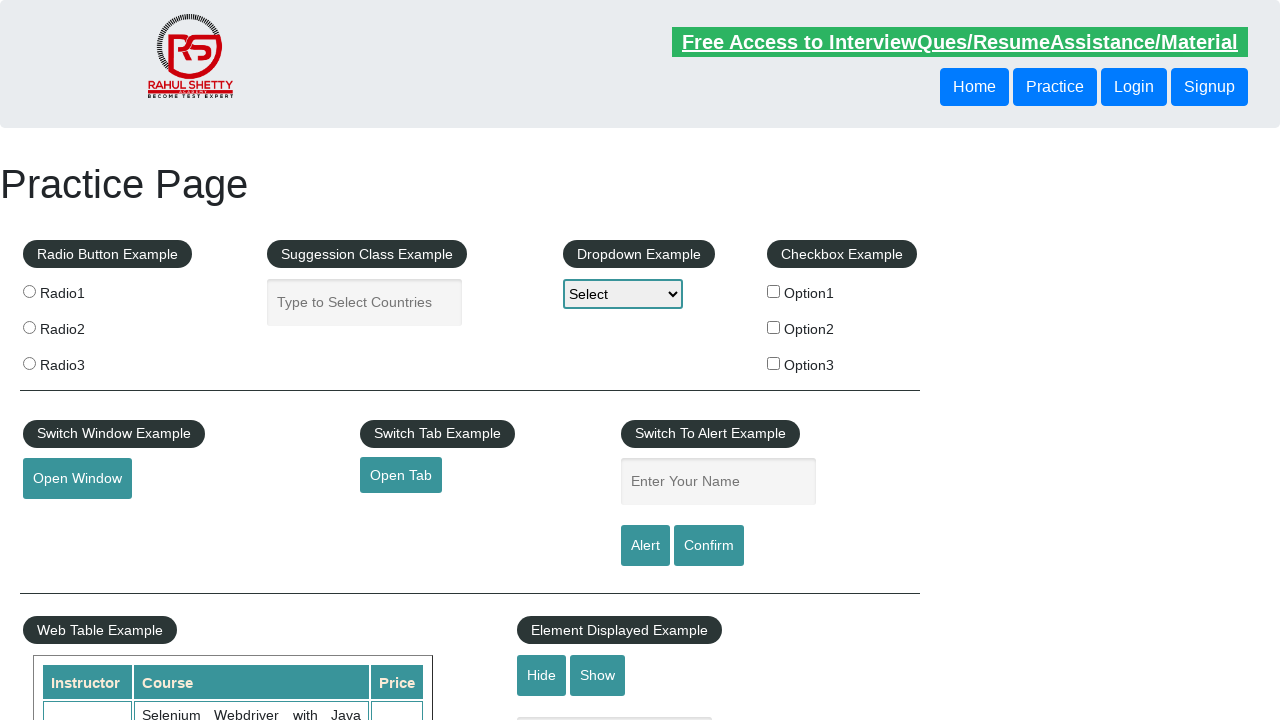

Verified cell text content is accessible
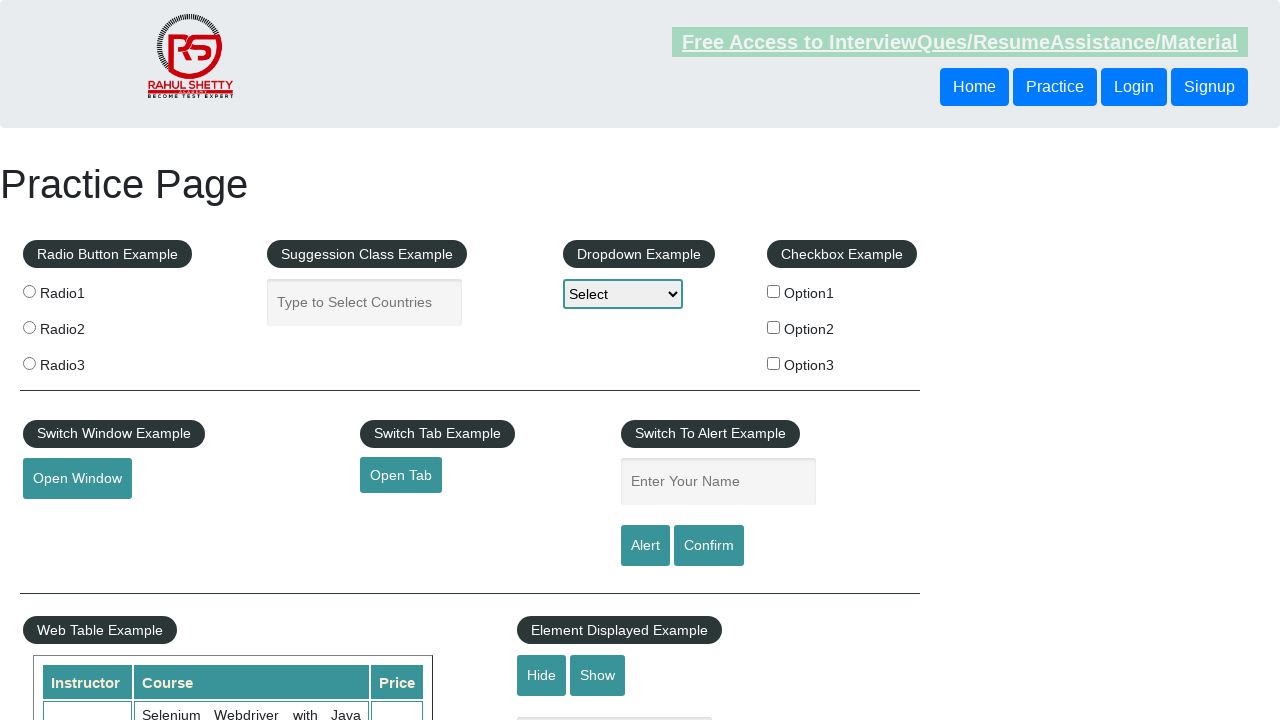

Verified cell text content is accessible
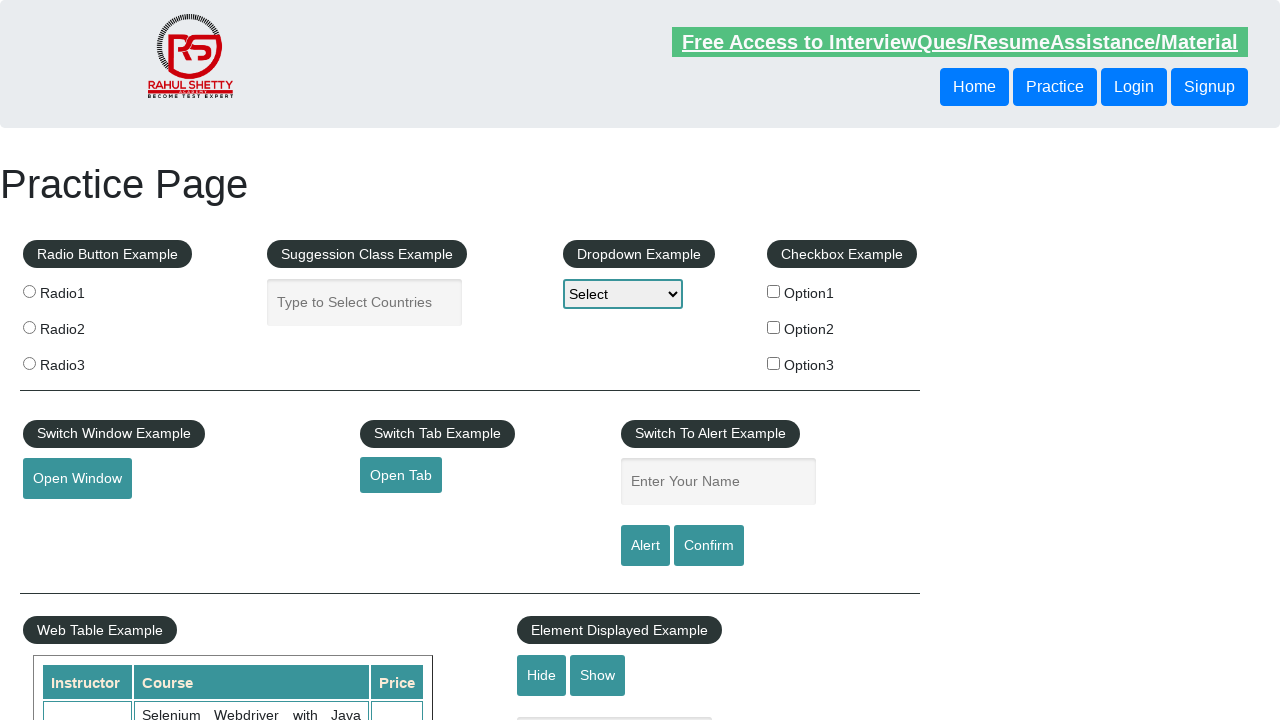

Verified cell text content is accessible
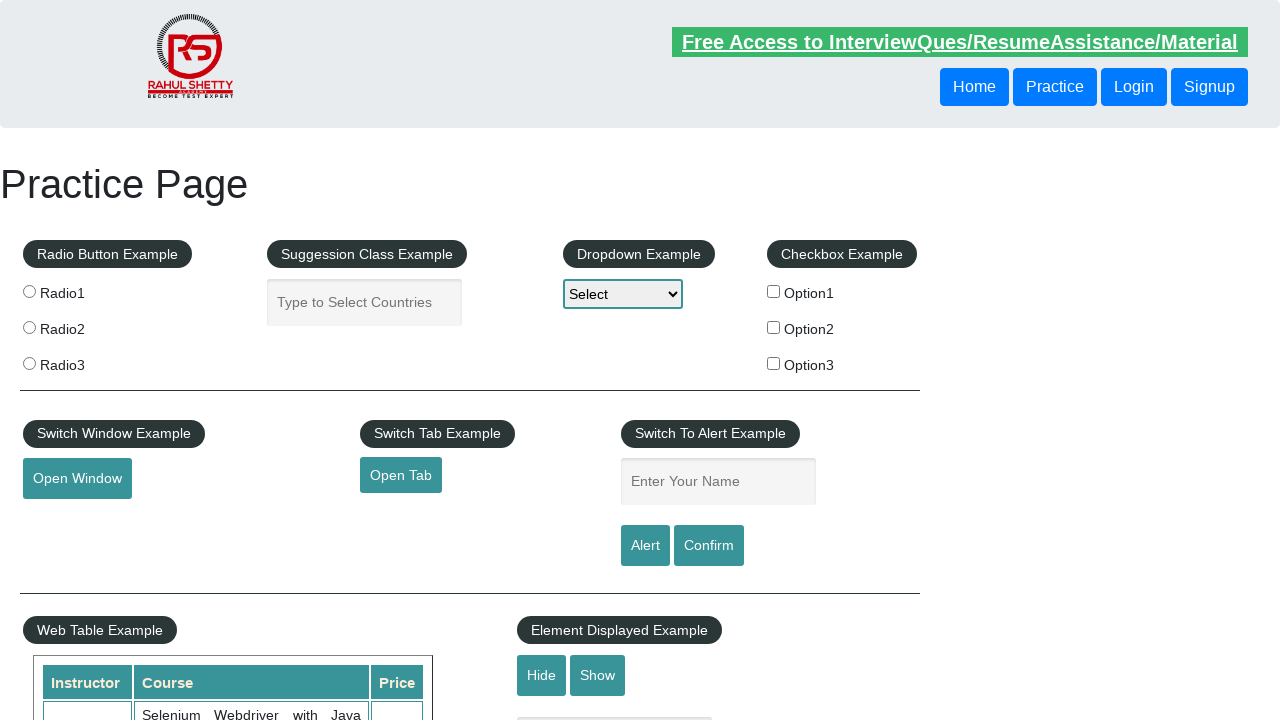

Retrieved all 4 cells from a table row
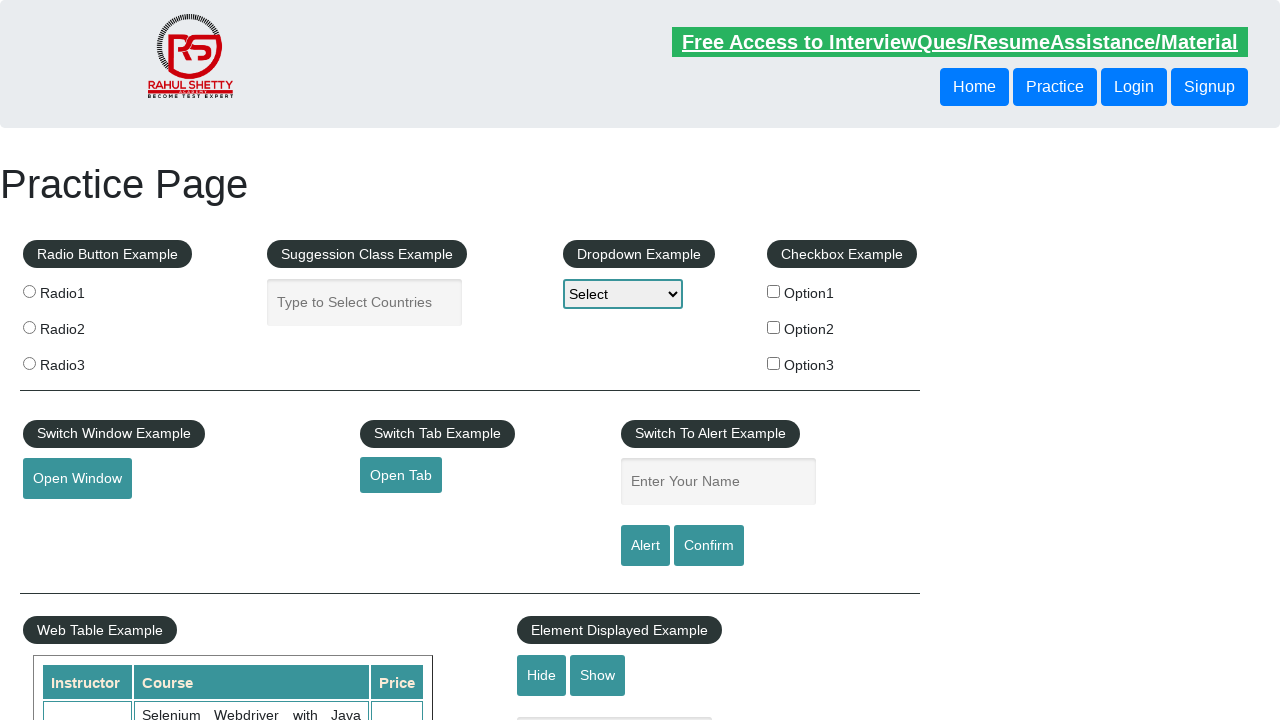

Verified cell text content is accessible
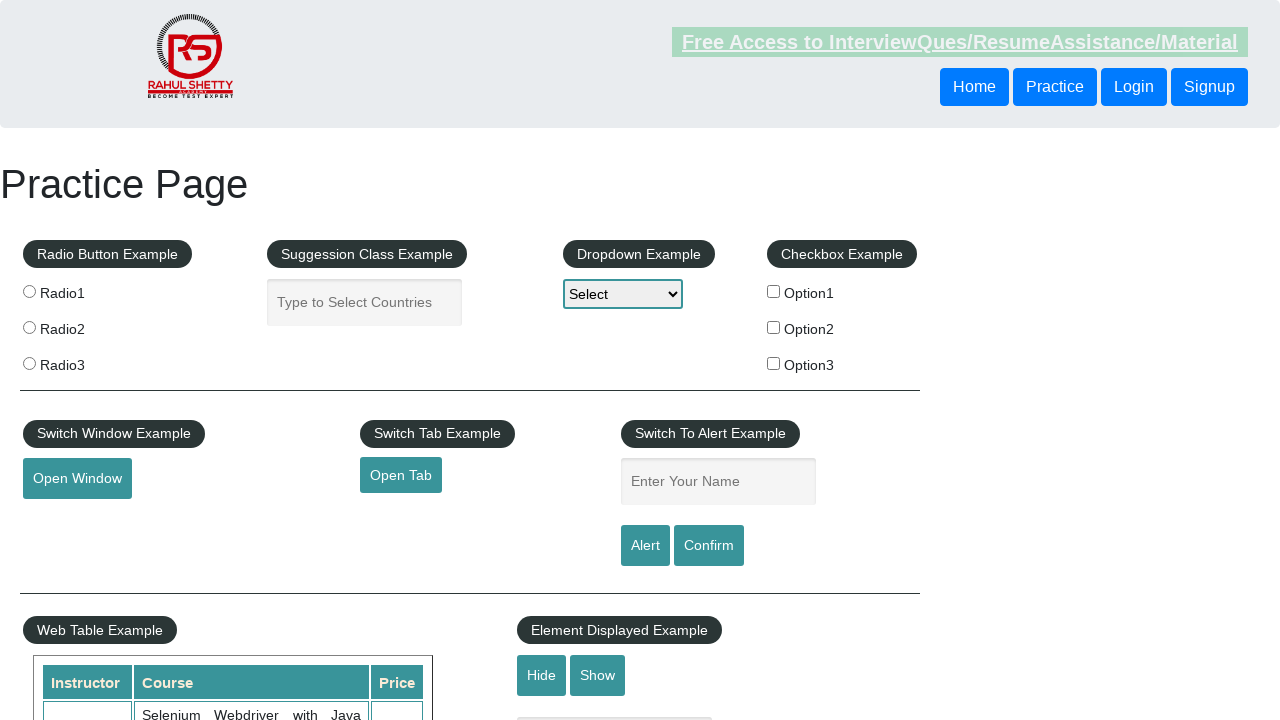

Verified cell text content is accessible
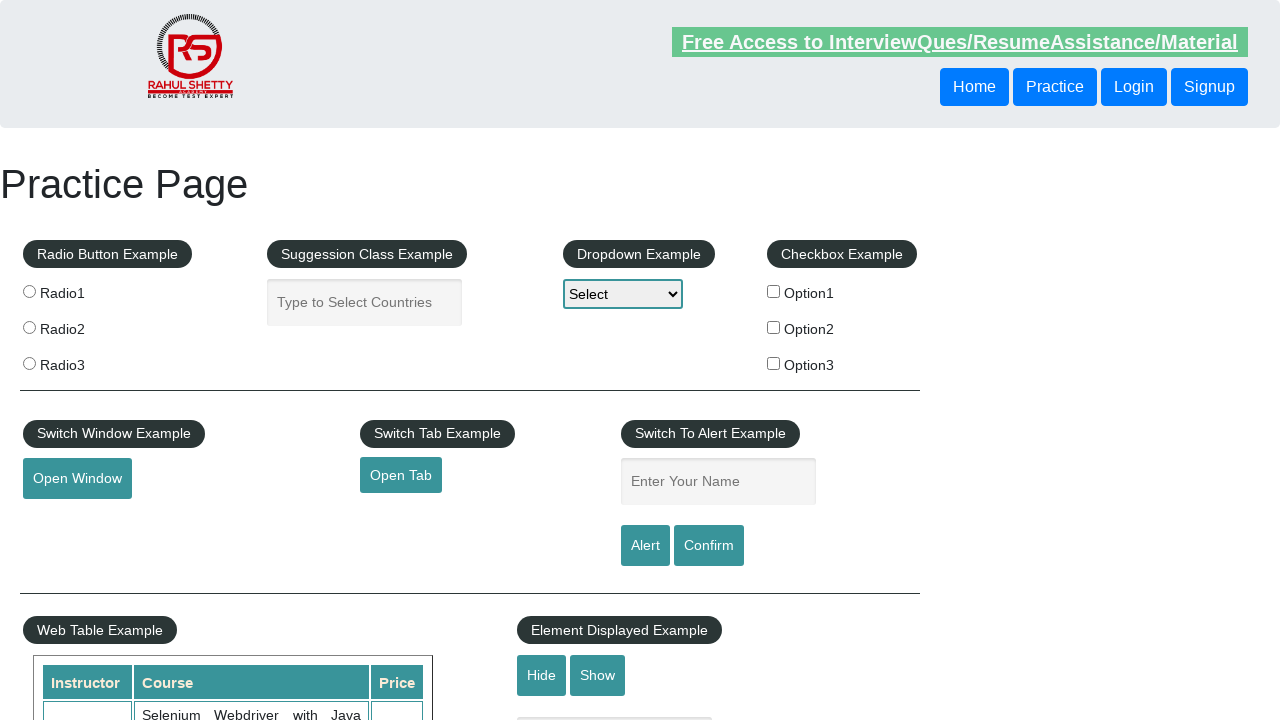

Verified cell text content is accessible
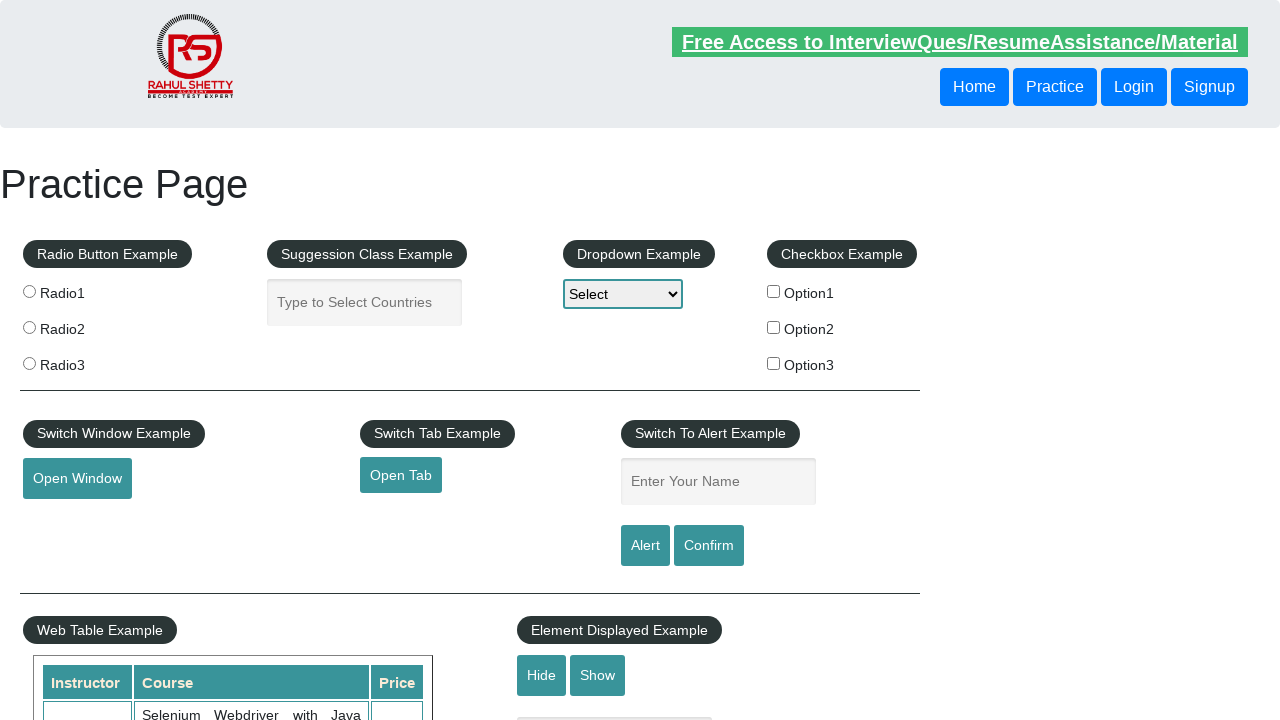

Verified cell text content is accessible
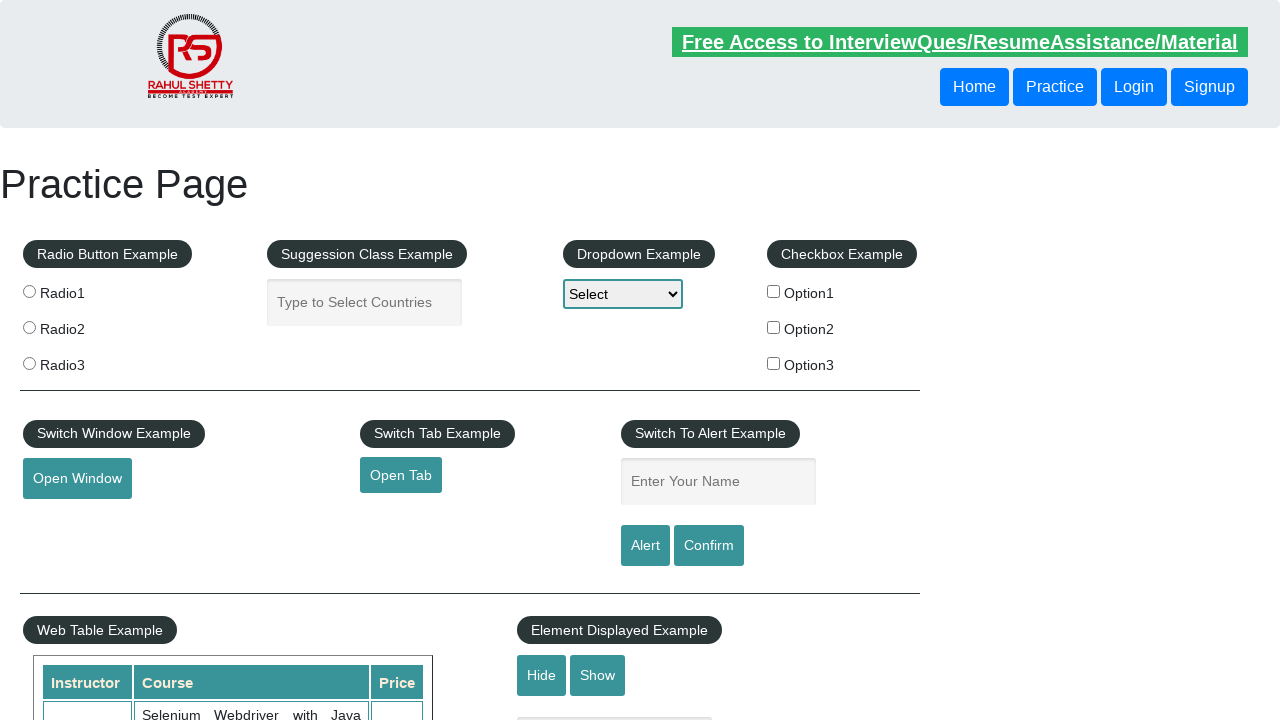

Retrieved all 4 cells from a table row
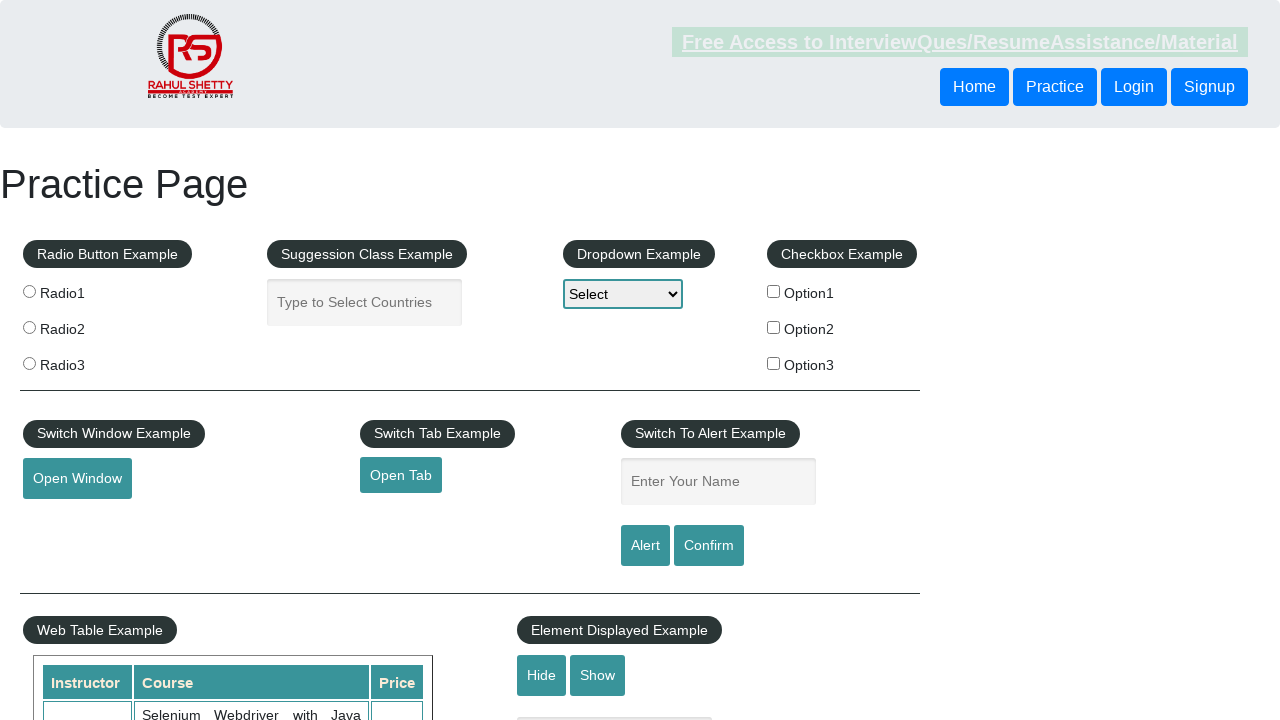

Verified cell text content is accessible
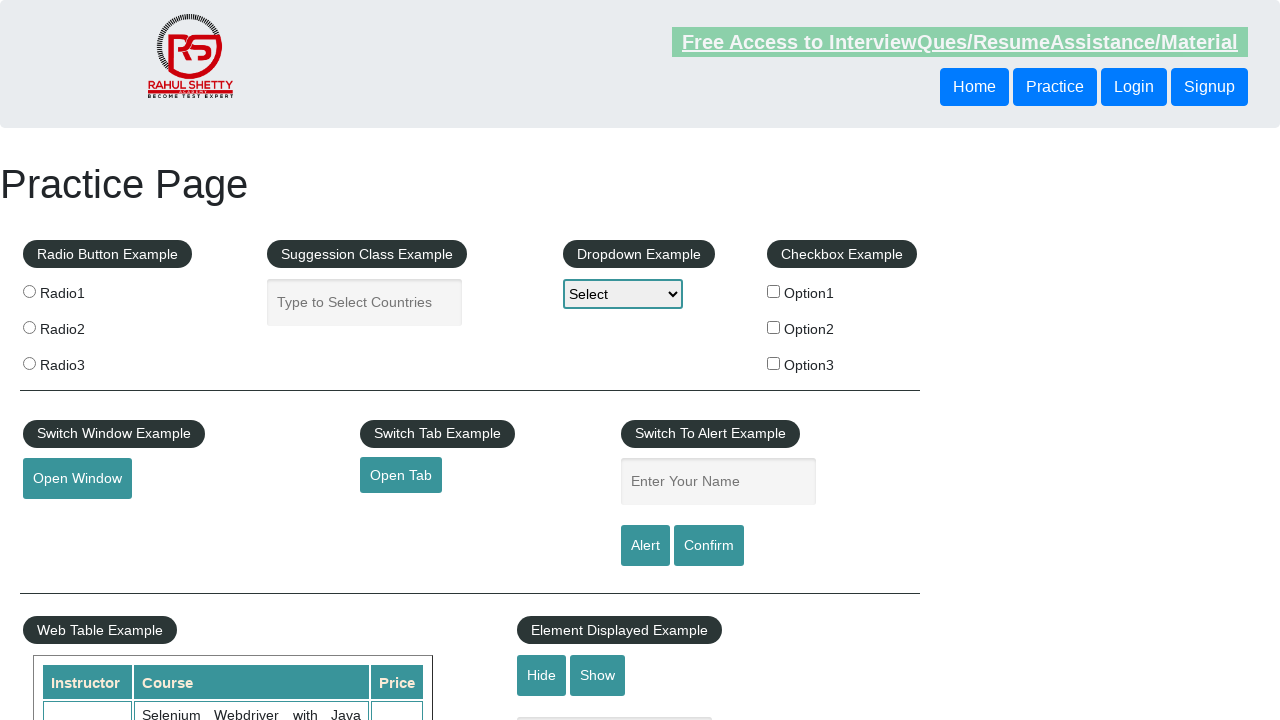

Verified cell text content is accessible
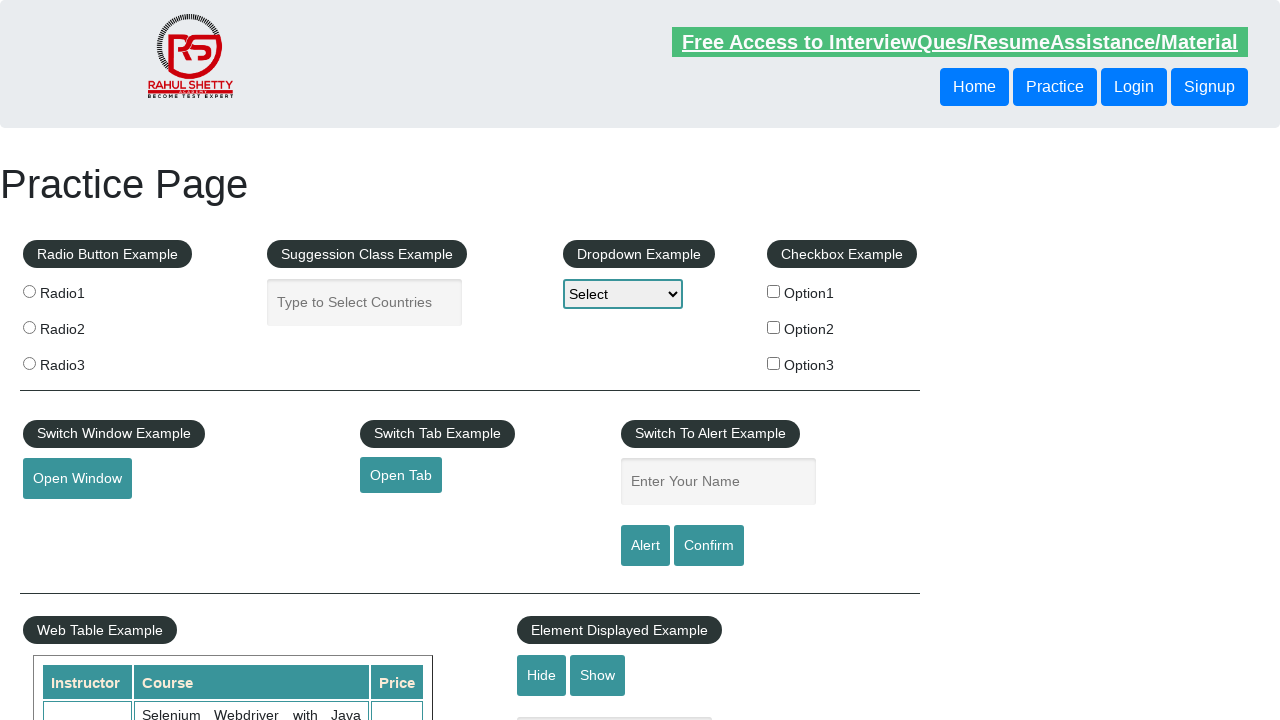

Verified cell text content is accessible
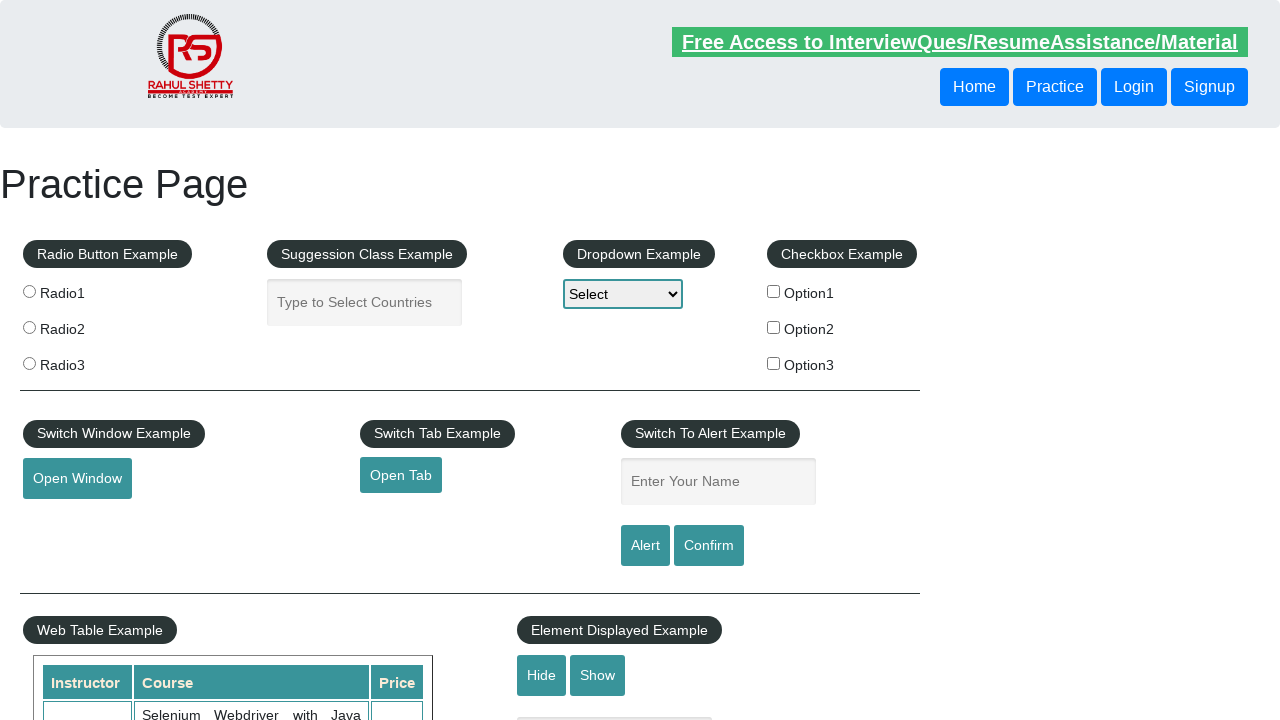

Verified cell text content is accessible
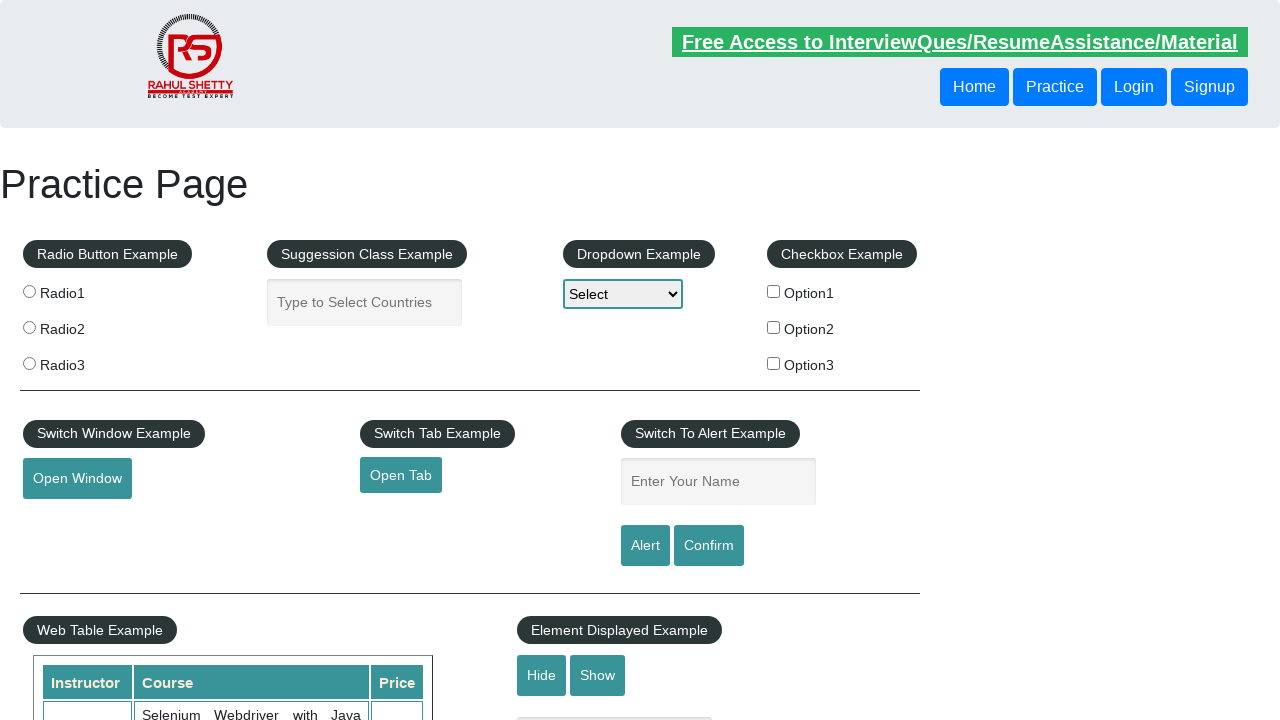

Retrieved all 4 cells from a table row
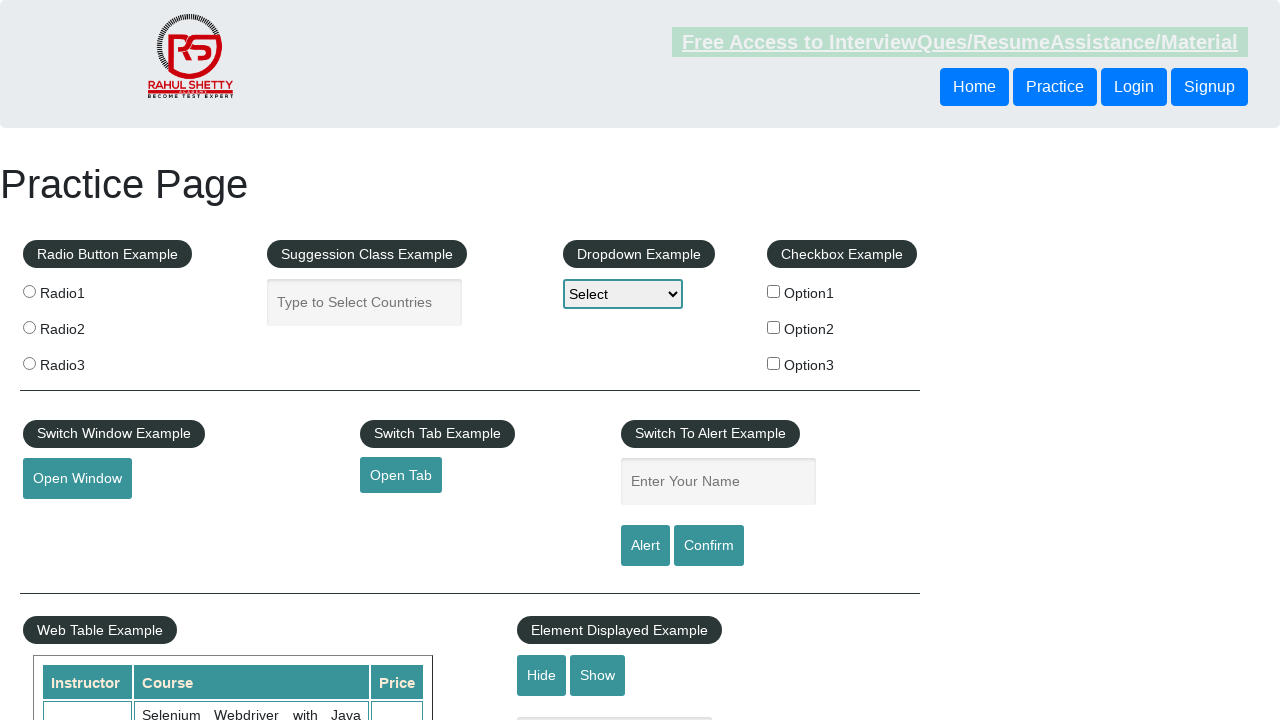

Verified cell text content is accessible
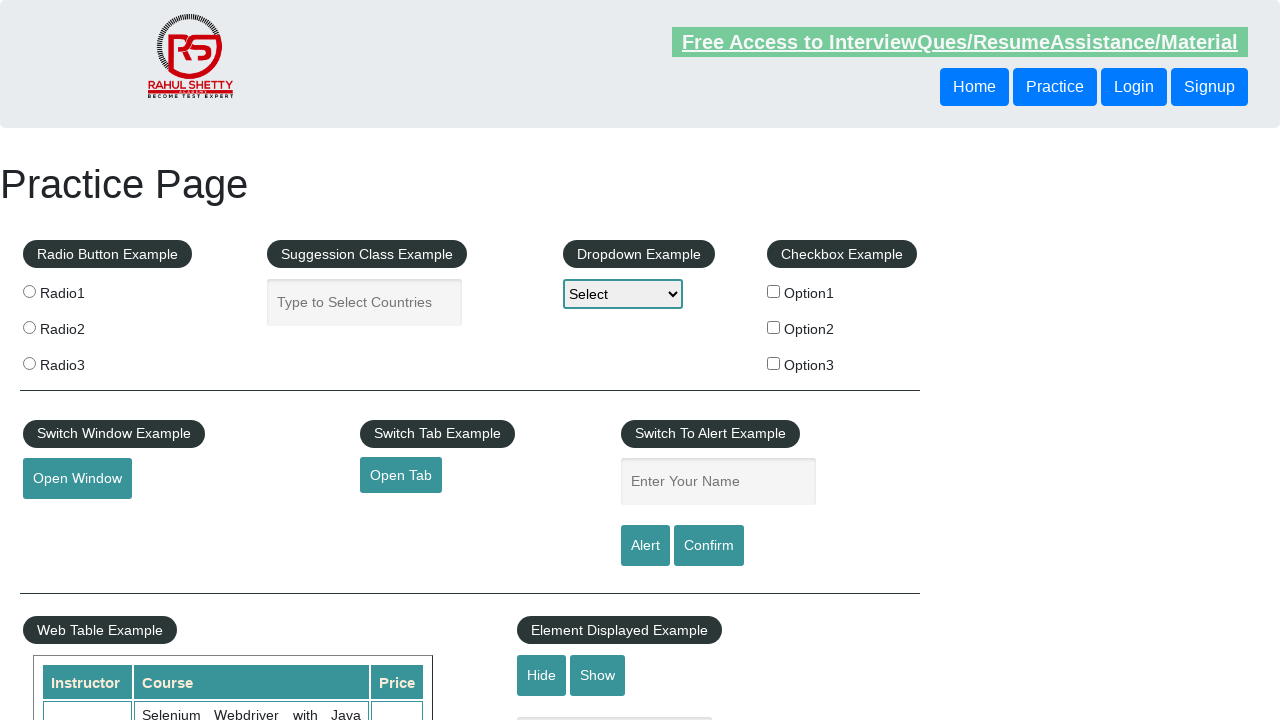

Verified cell text content is accessible
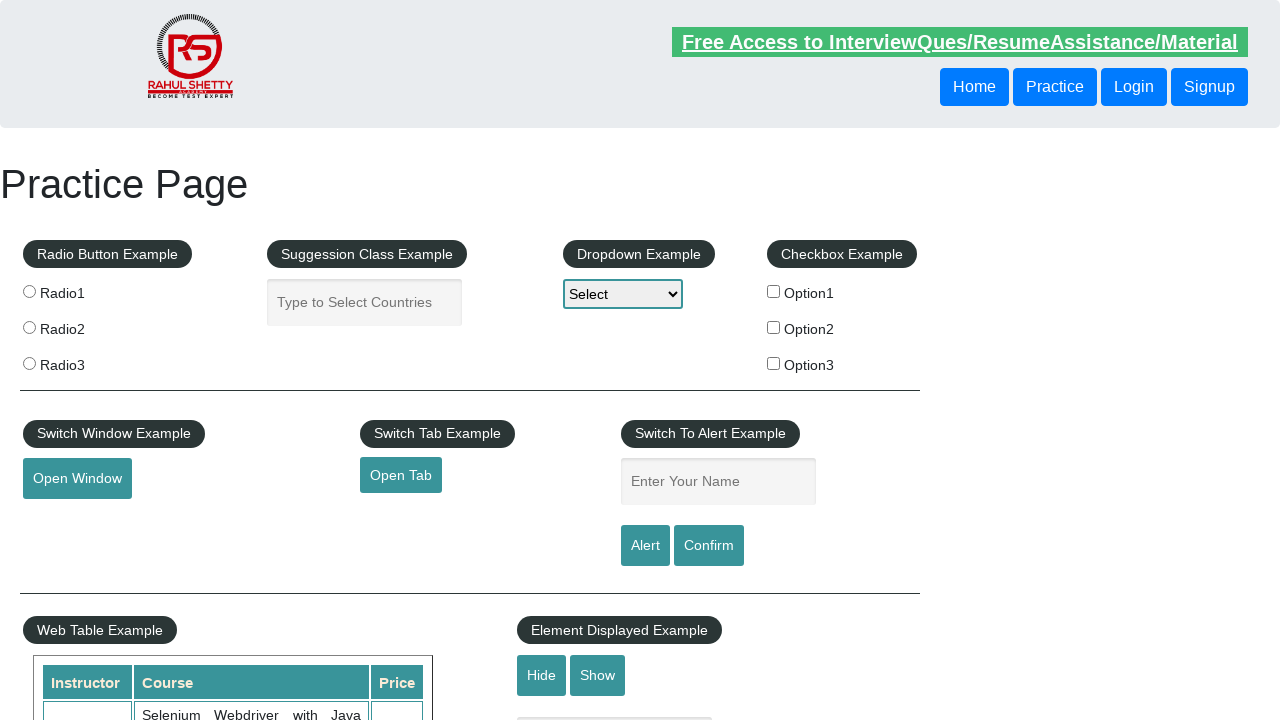

Verified cell text content is accessible
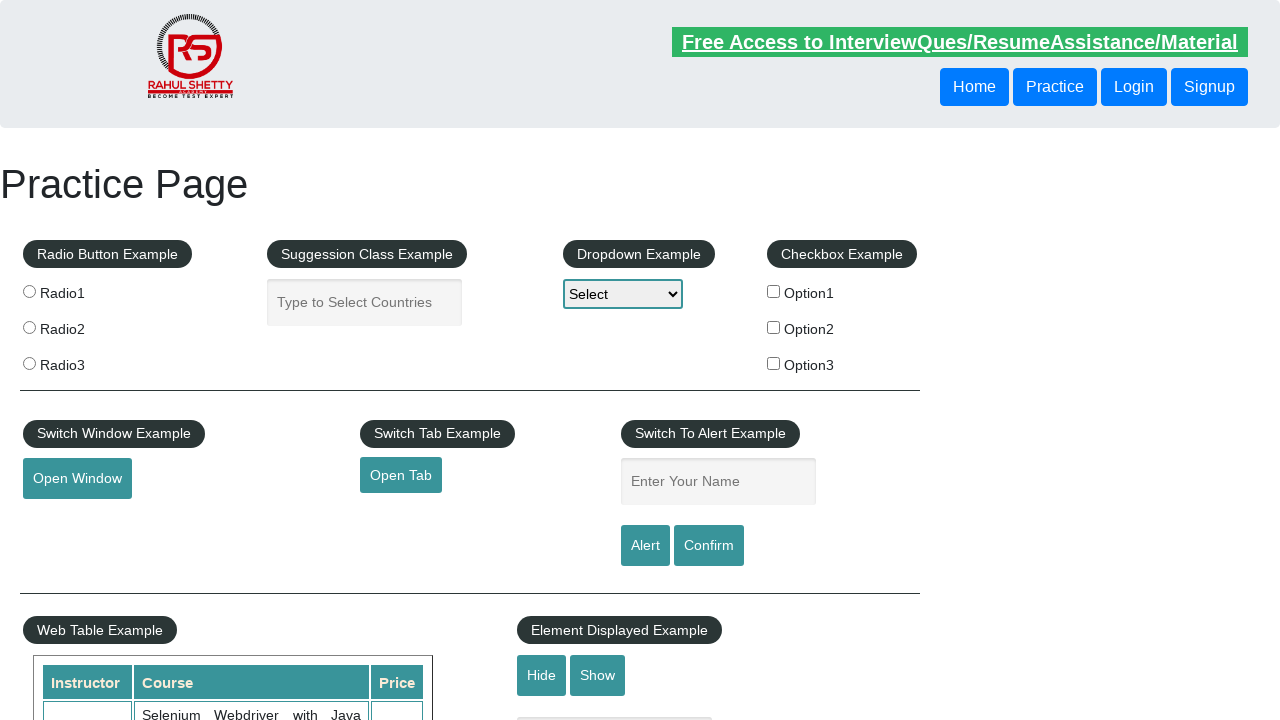

Verified cell text content is accessible
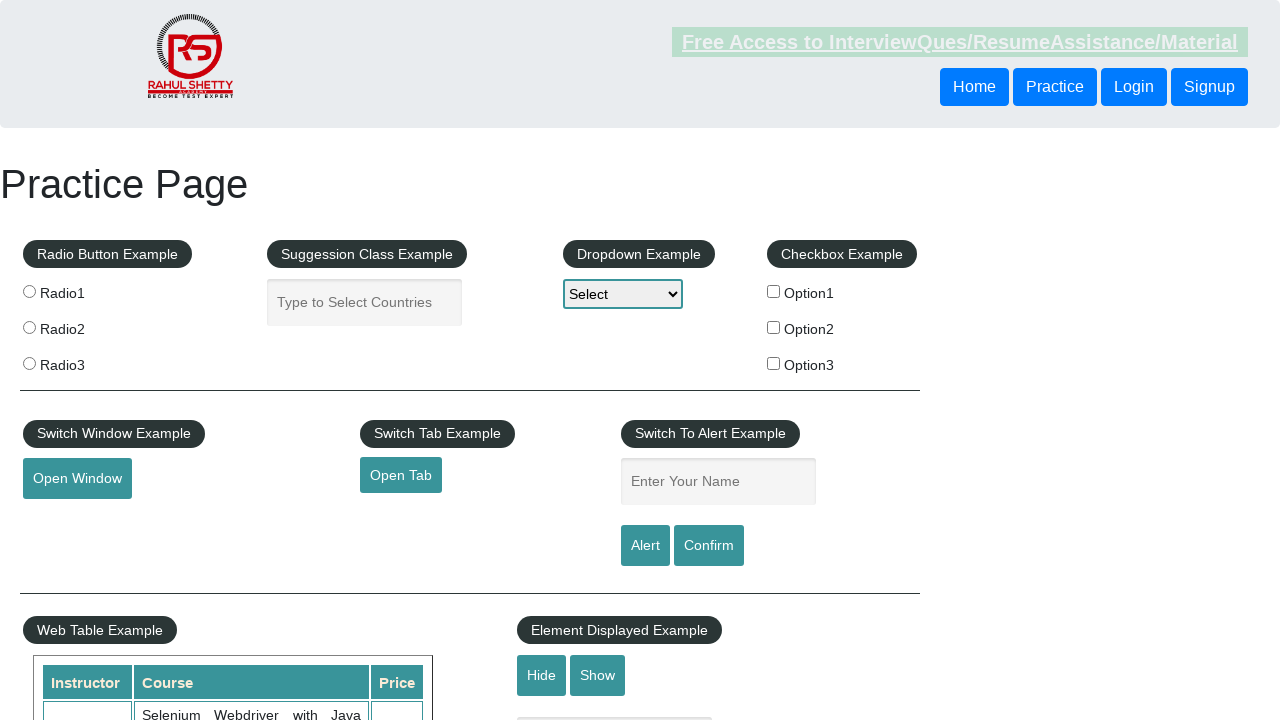

Retrieved all 4 cells from a table row
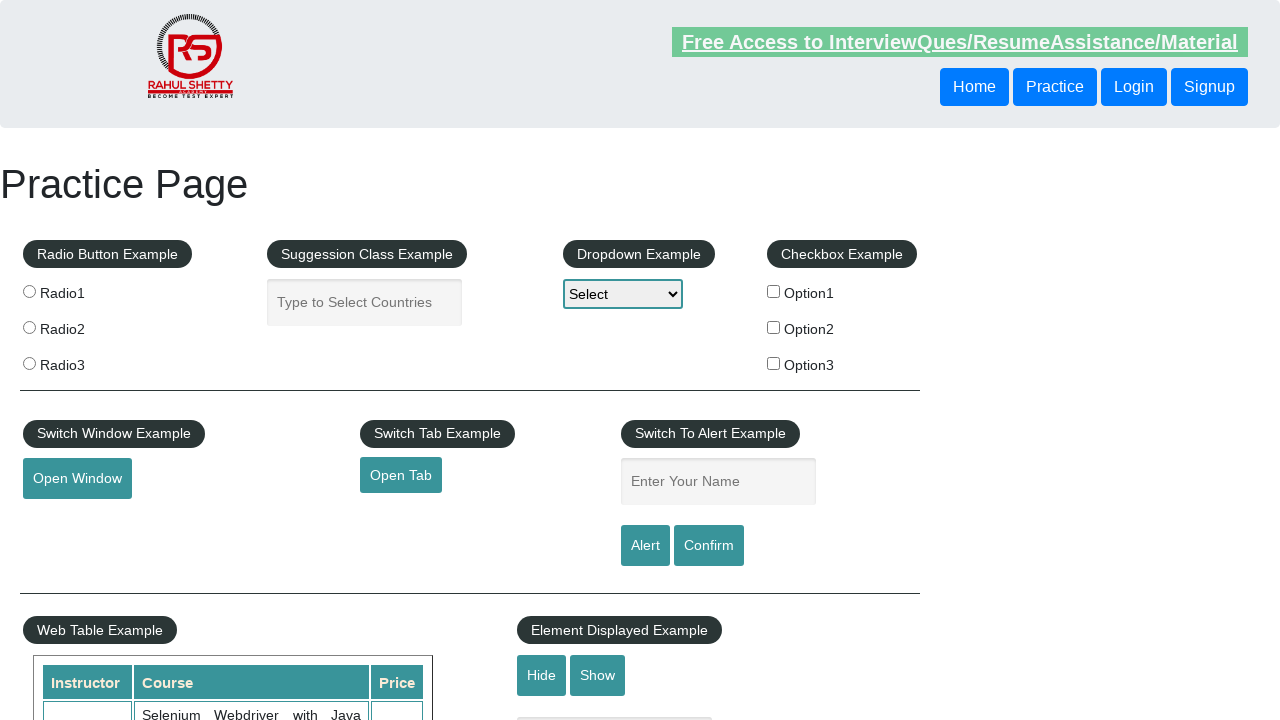

Verified cell text content is accessible
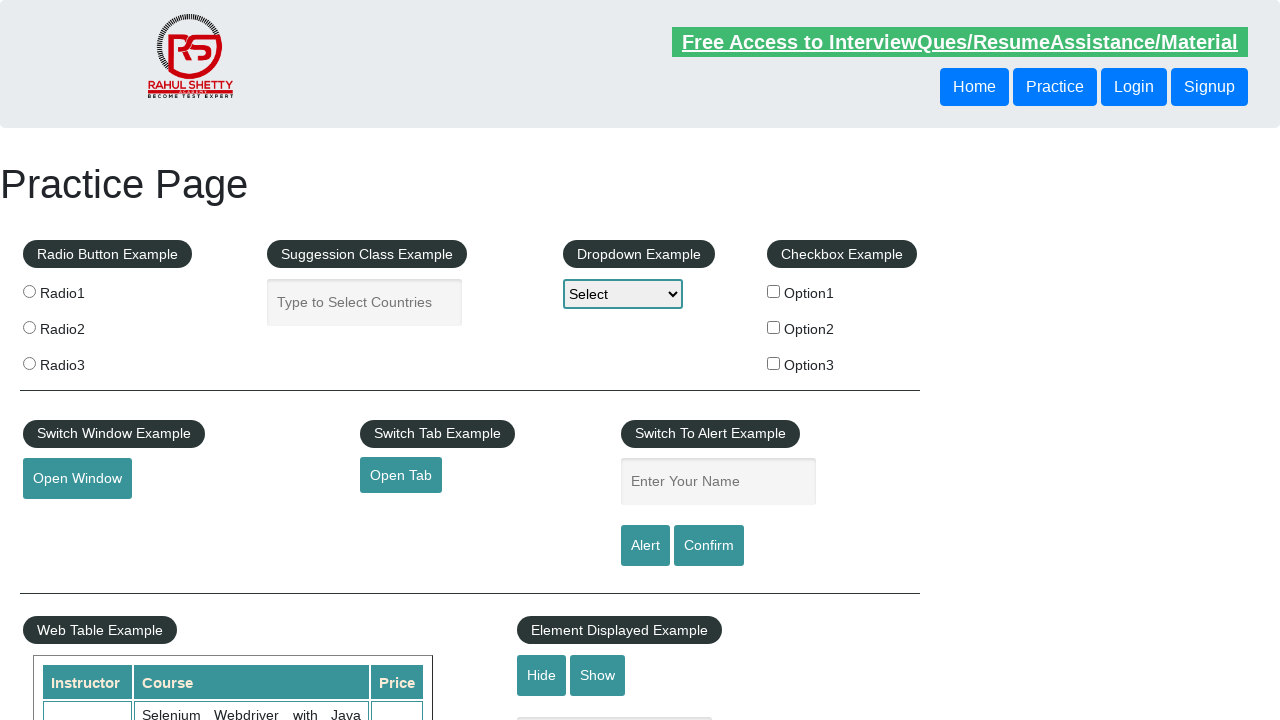

Verified cell text content is accessible
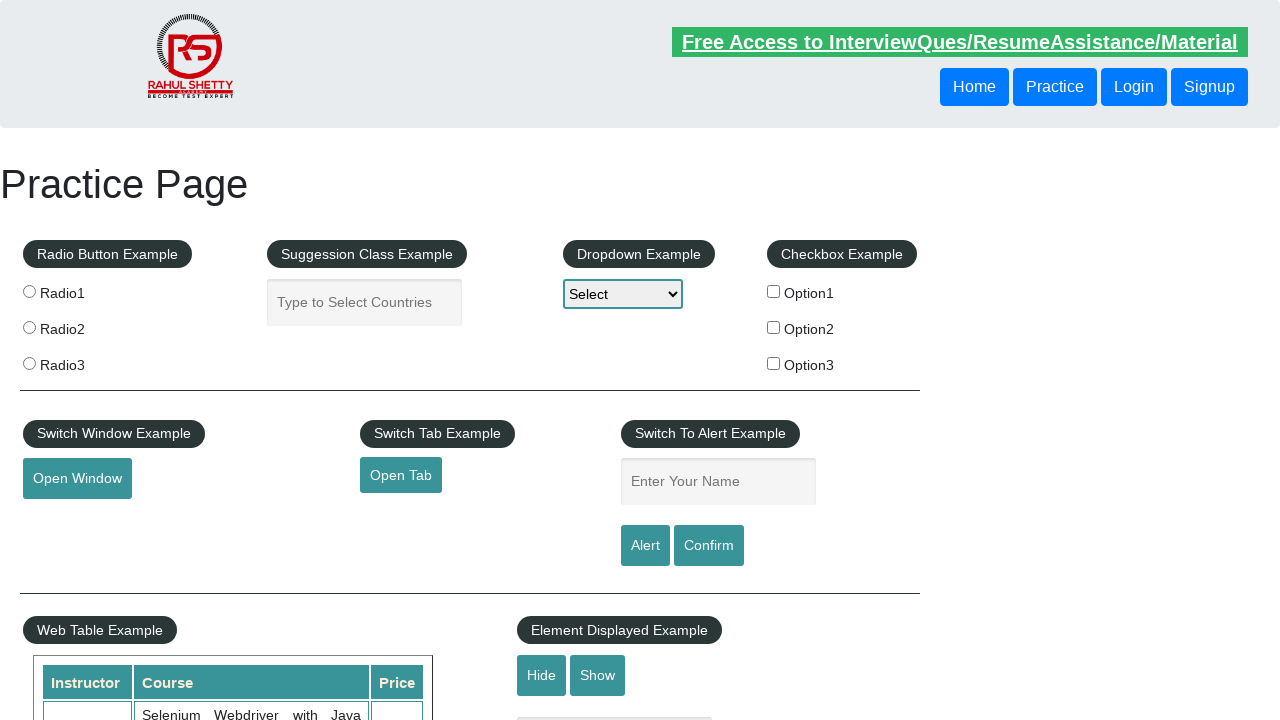

Verified cell text content is accessible
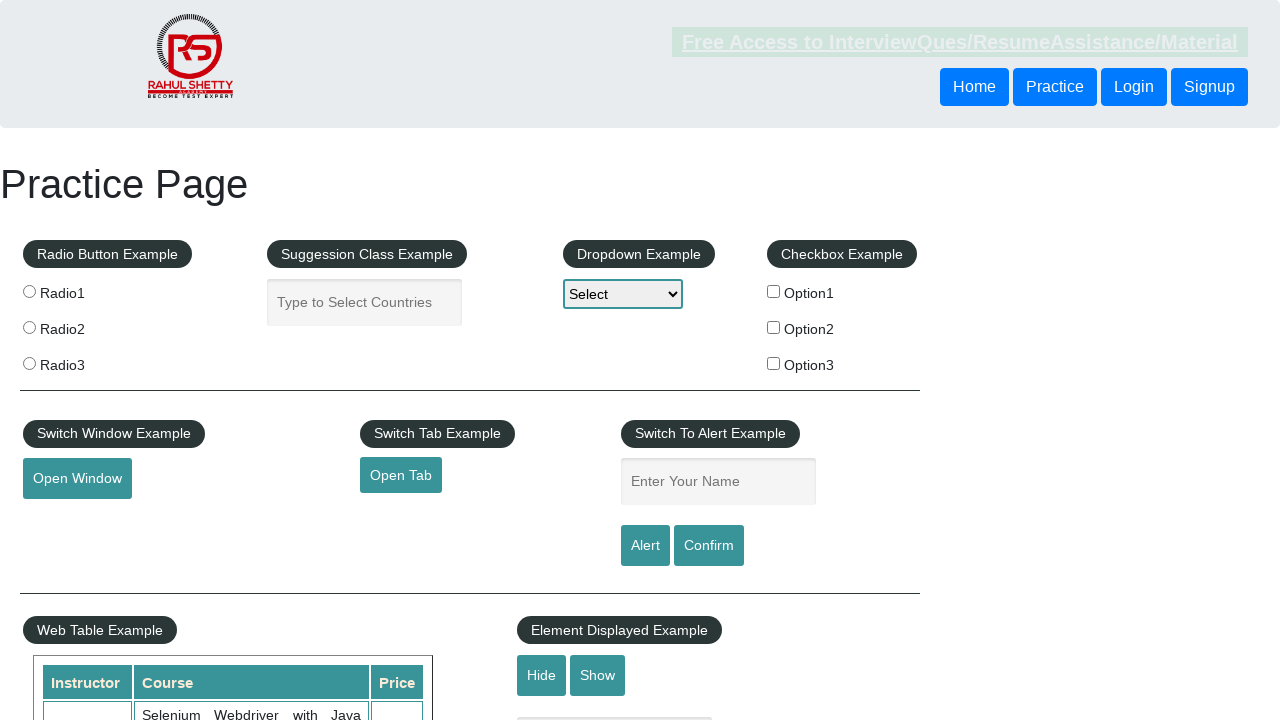

Verified cell text content is accessible
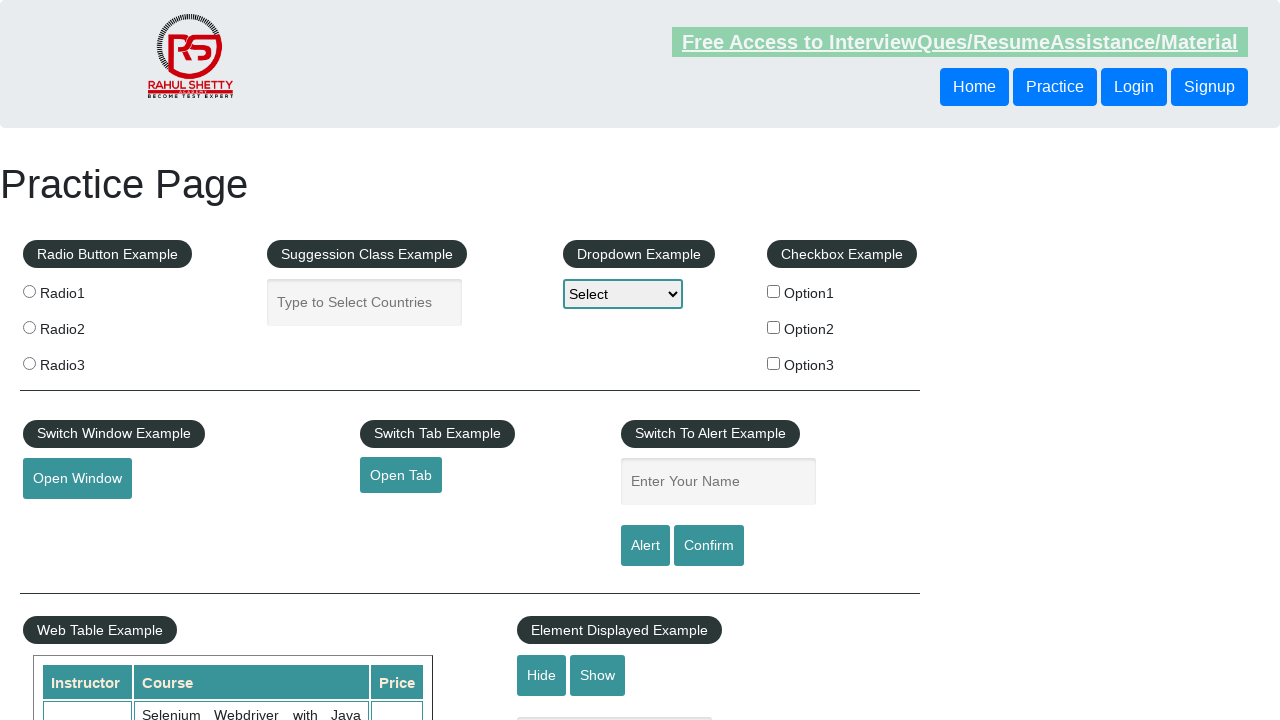

Retrieved all 4 cells from a table row
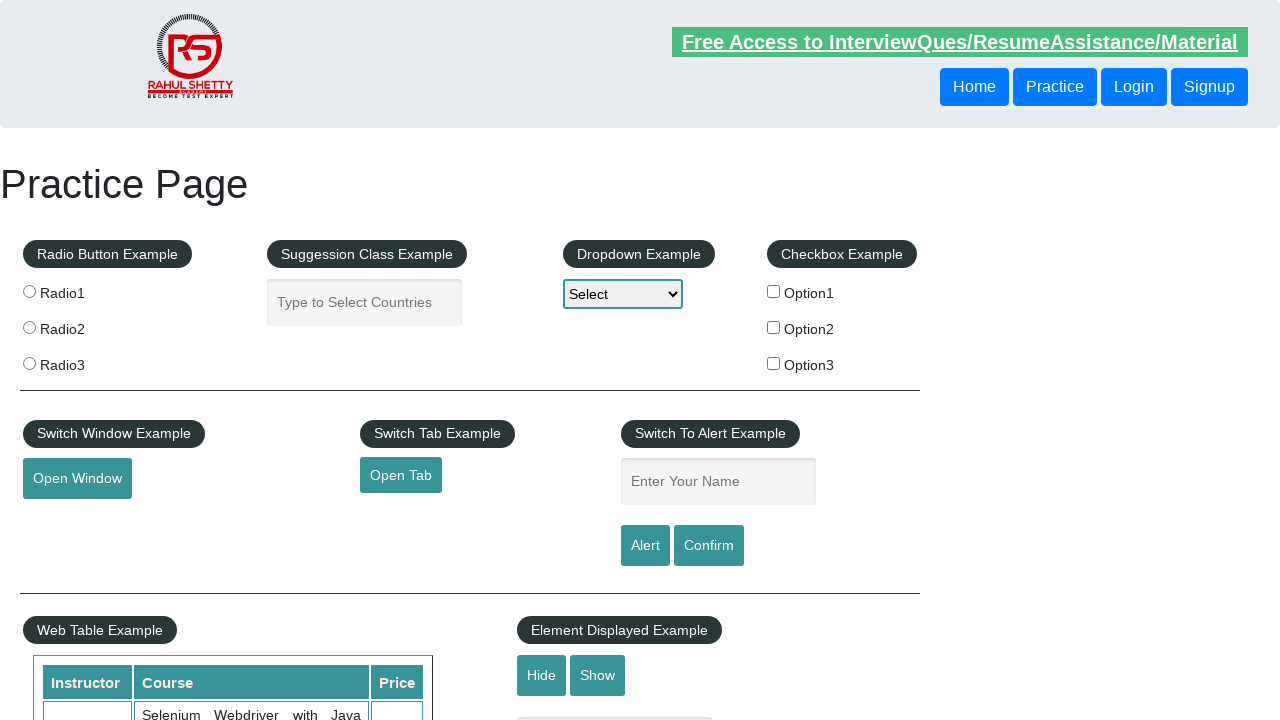

Verified cell text content is accessible
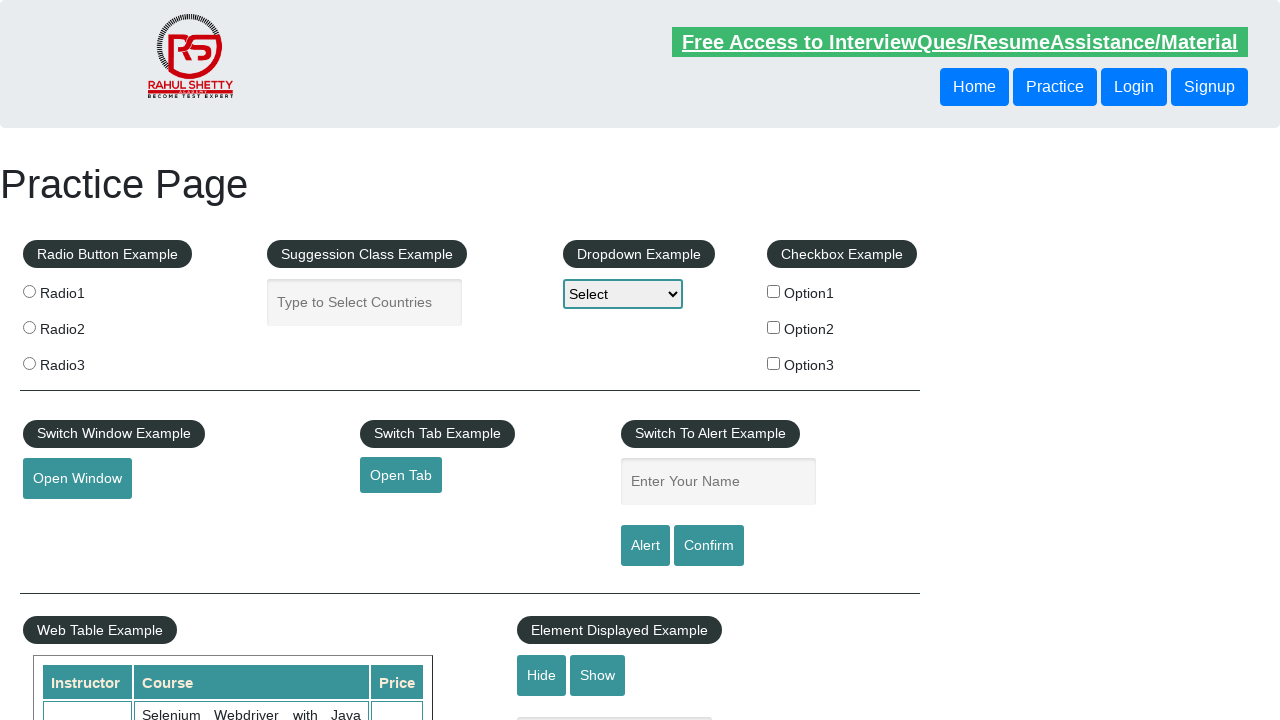

Verified cell text content is accessible
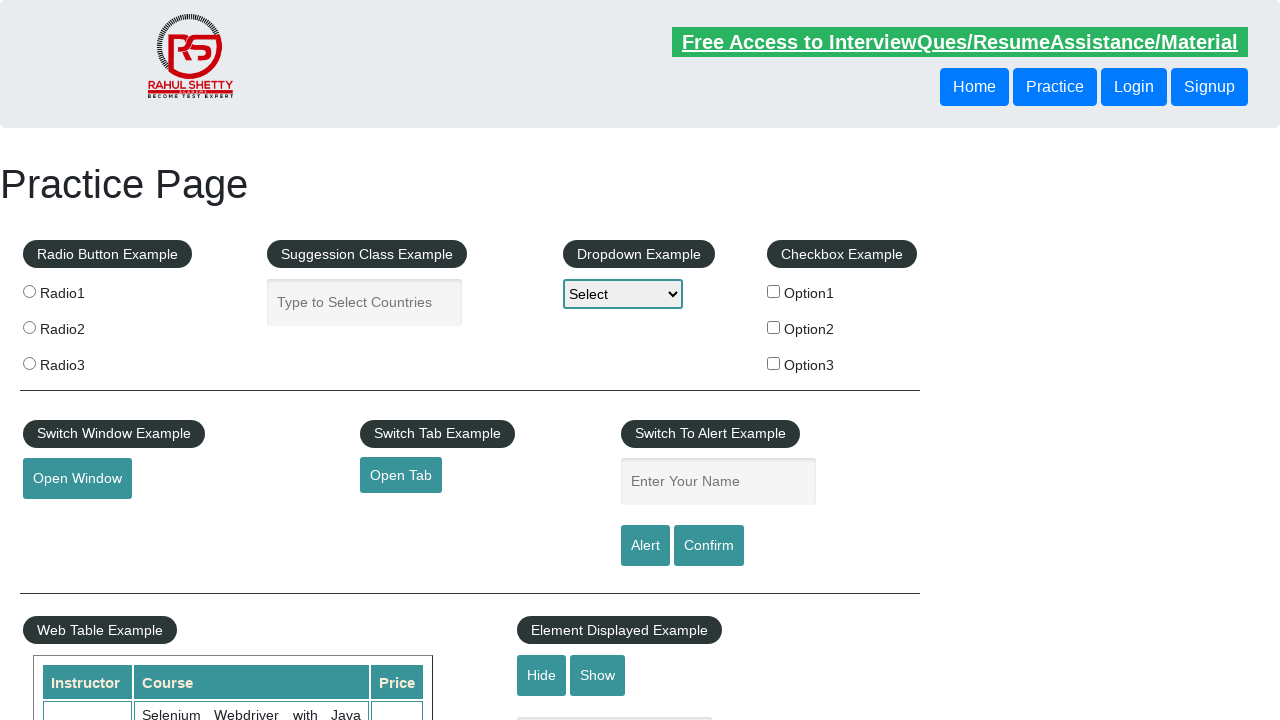

Verified cell text content is accessible
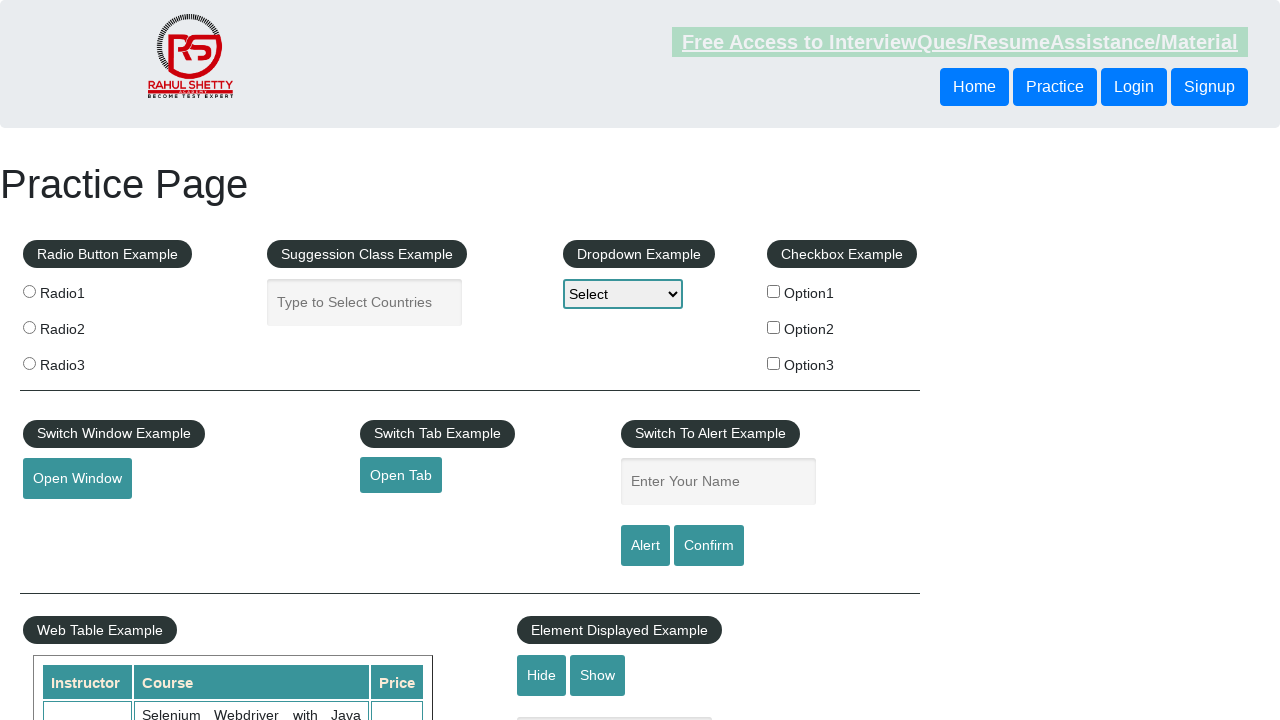

Verified cell text content is accessible
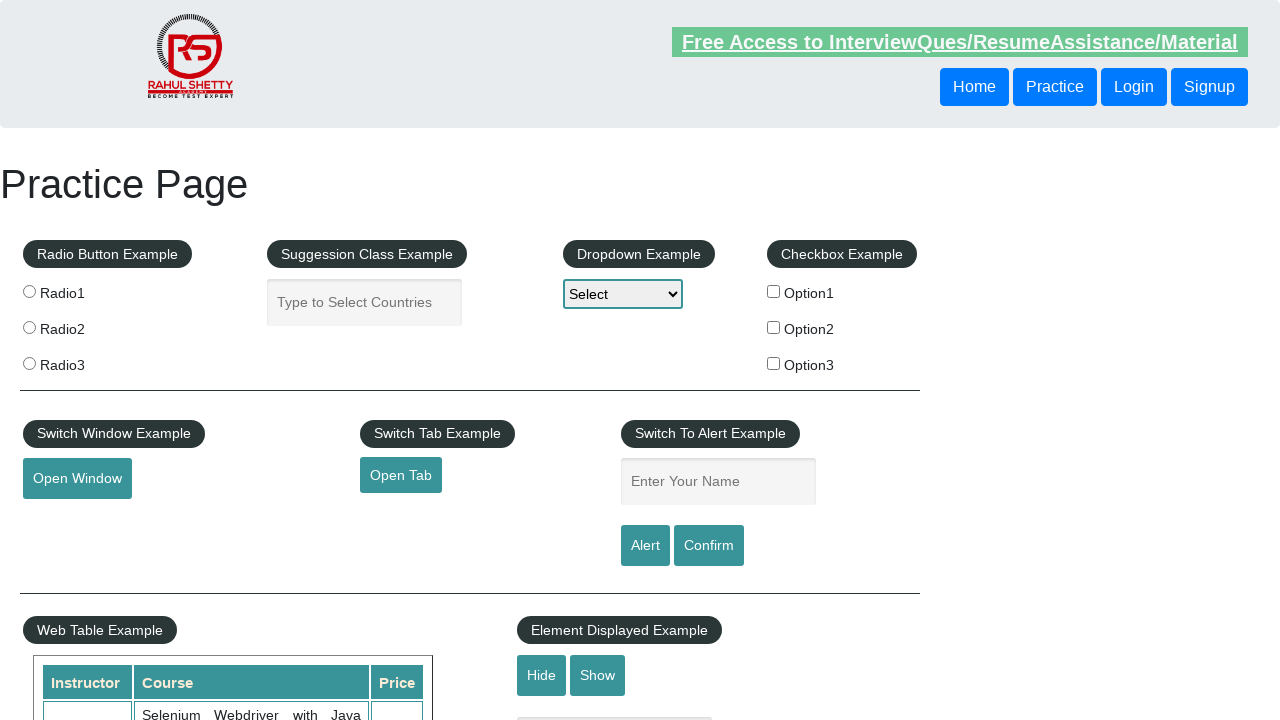

Retrieved all 4 cells from a table row
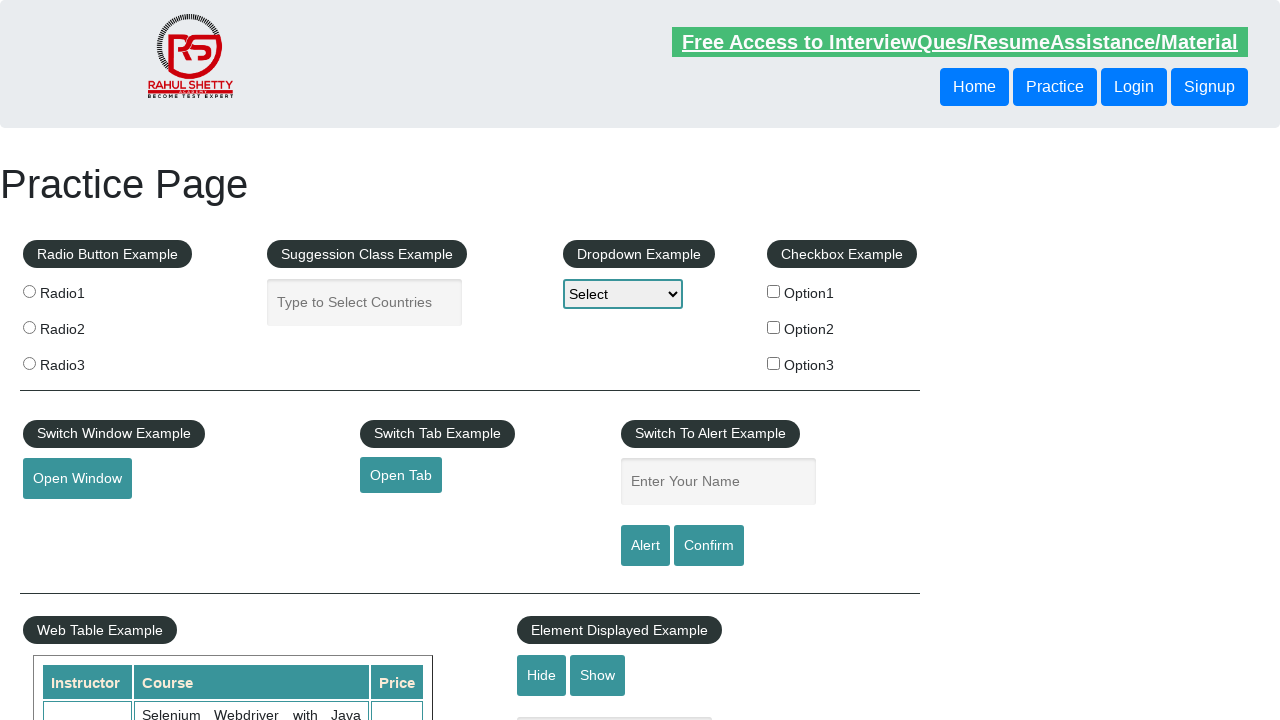

Verified cell text content is accessible
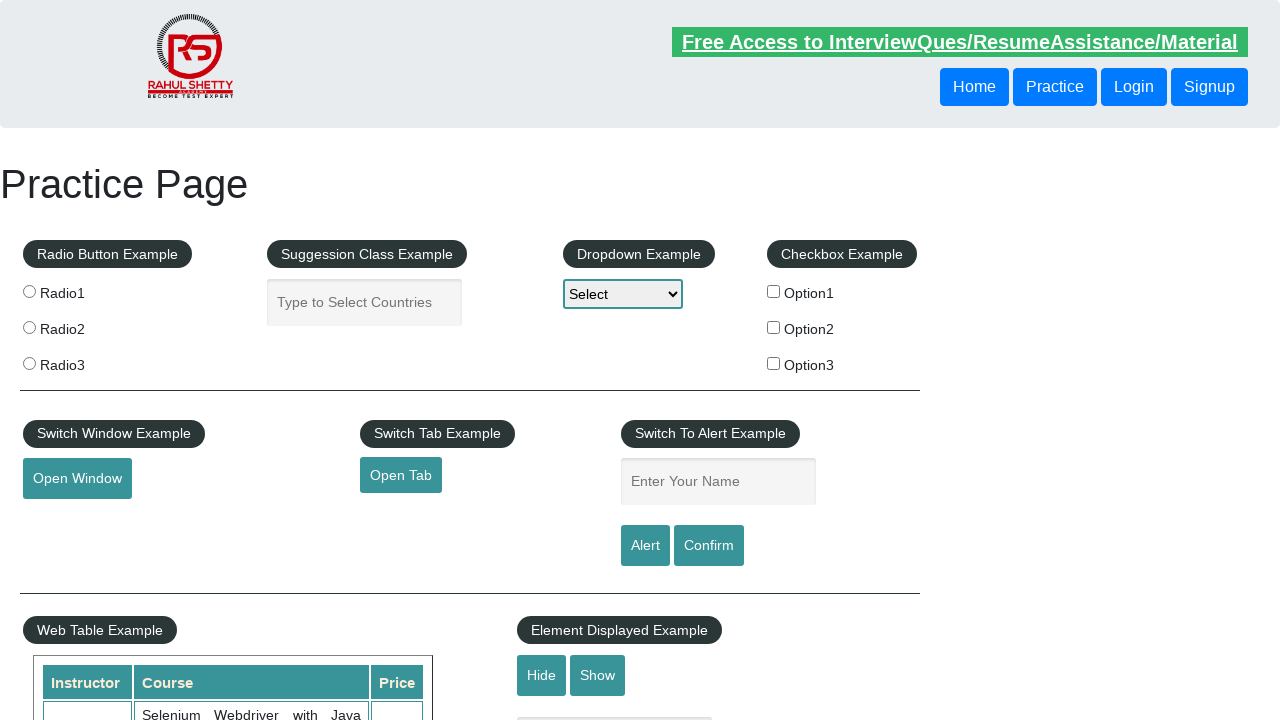

Verified cell text content is accessible
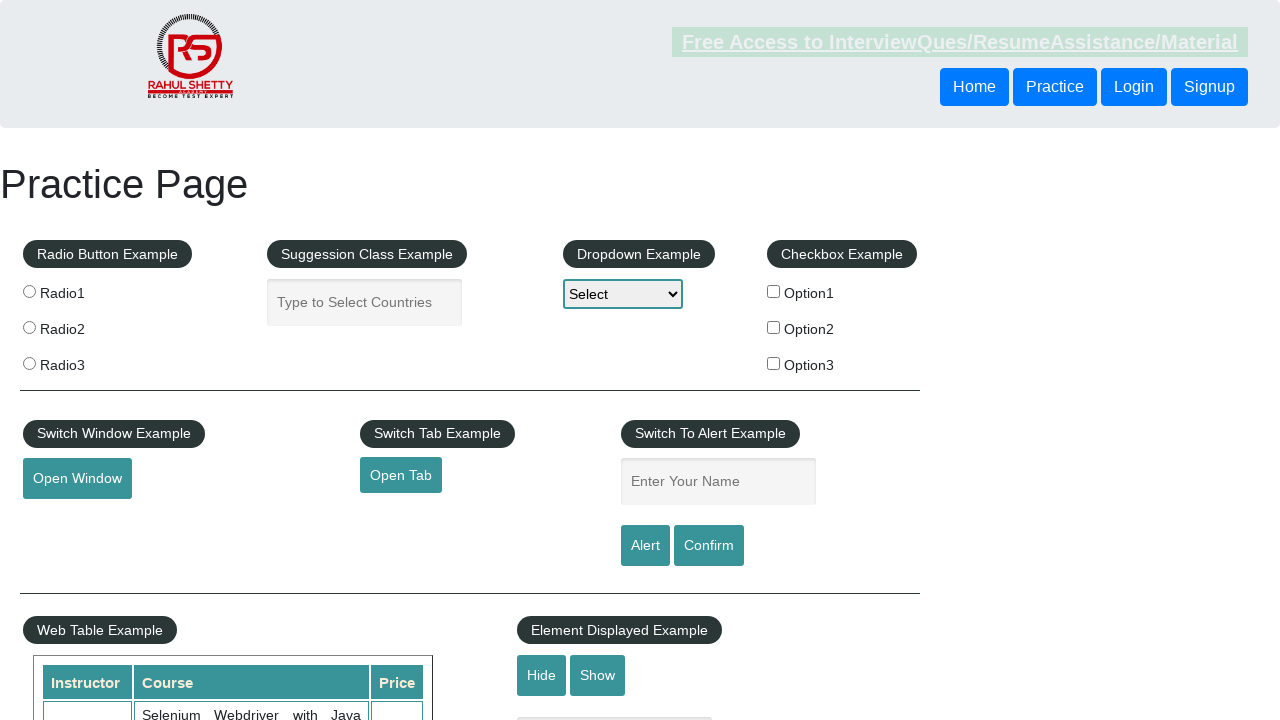

Verified cell text content is accessible
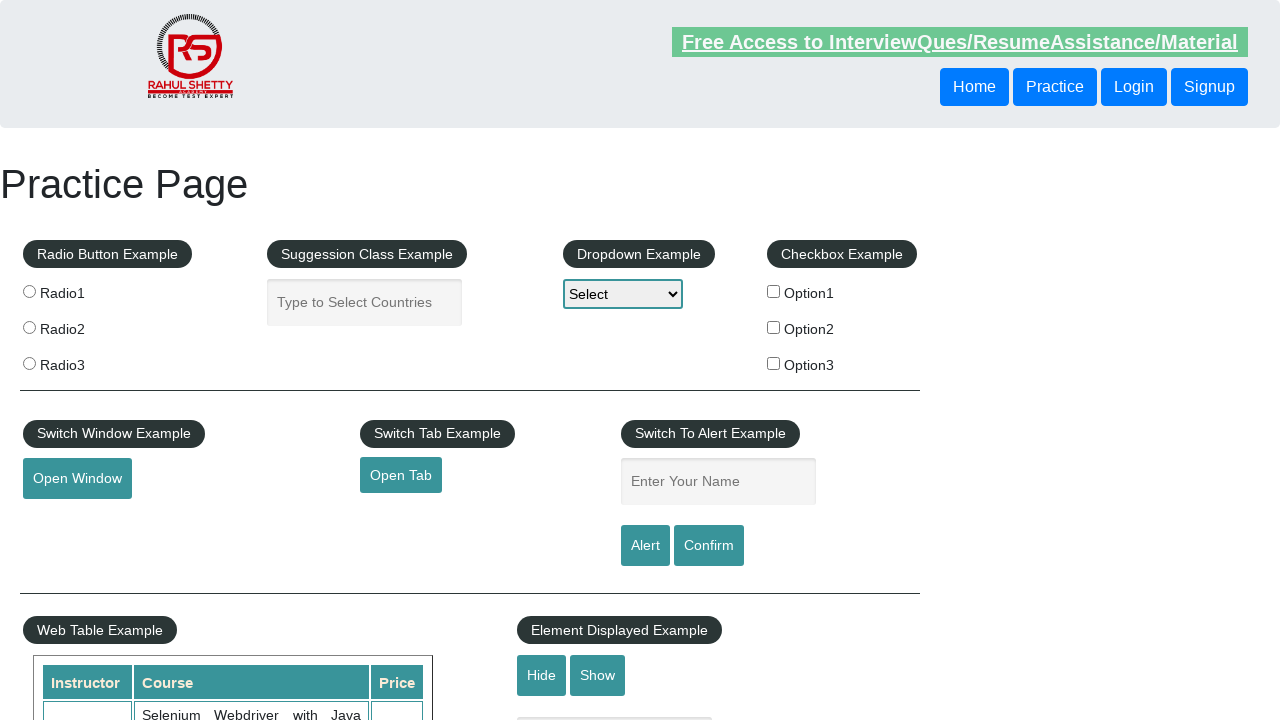

Verified cell text content is accessible
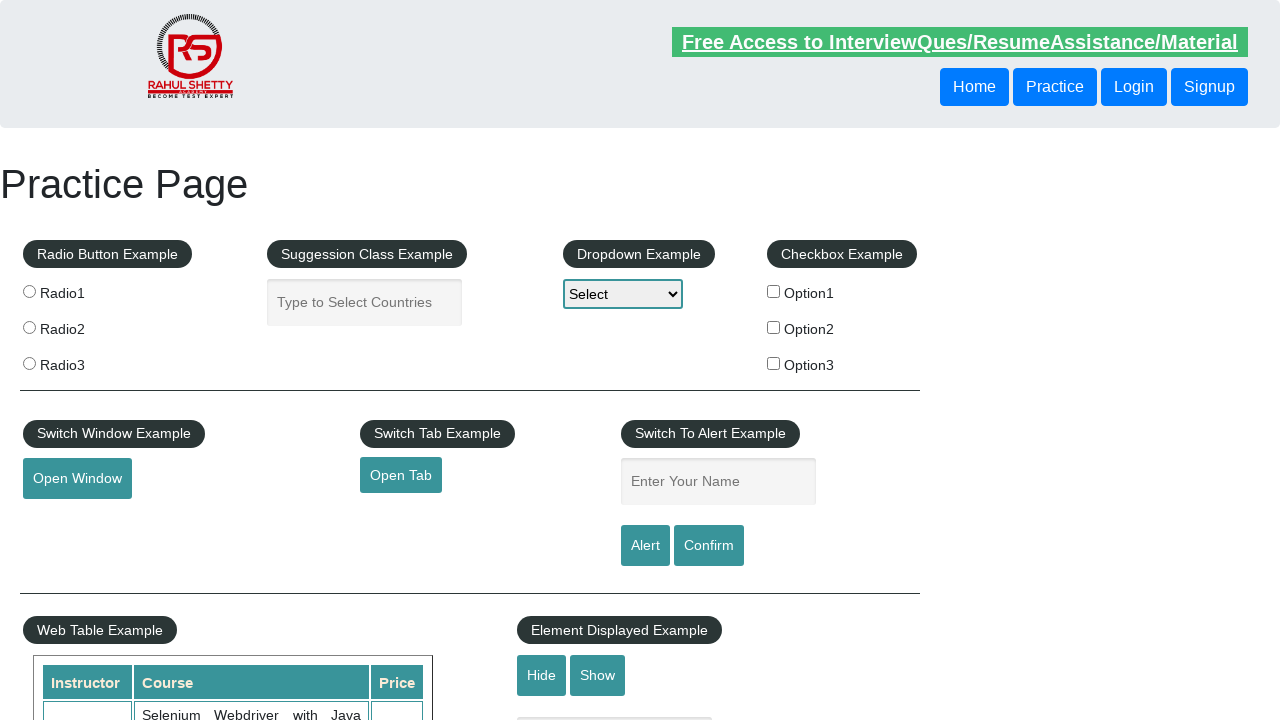

Retrieved all 4 cells from a table row
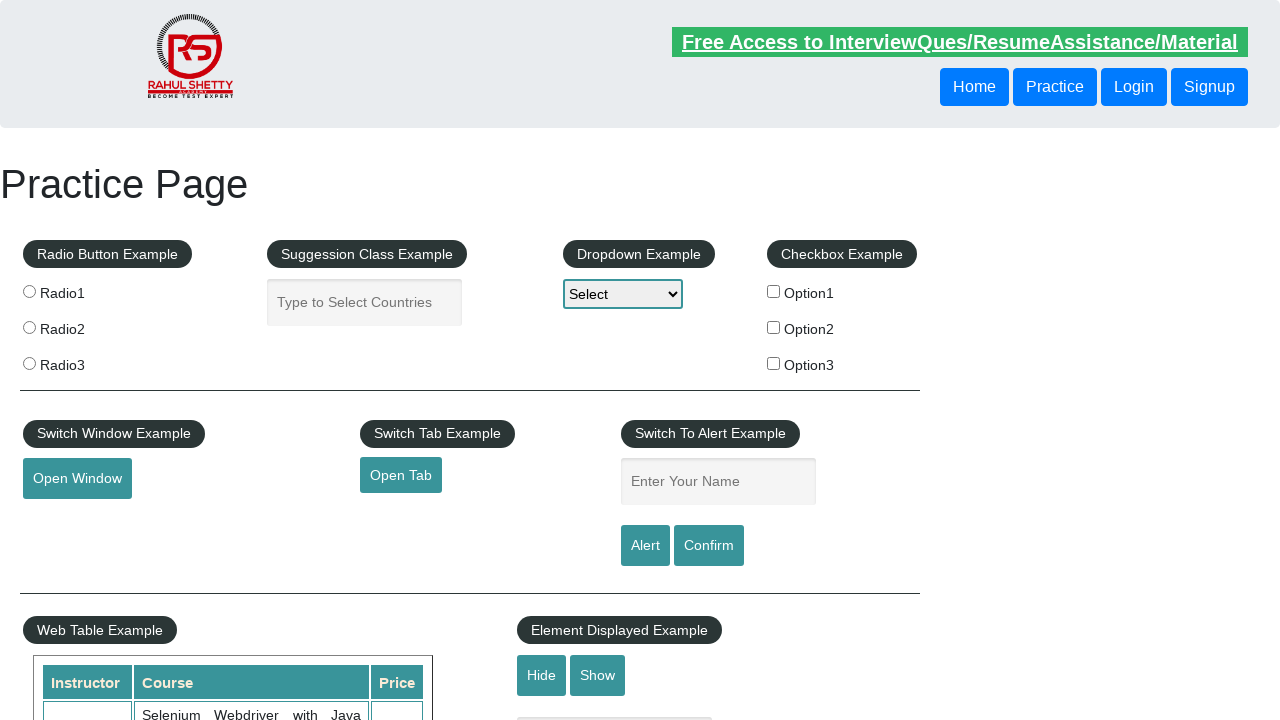

Verified cell text content is accessible
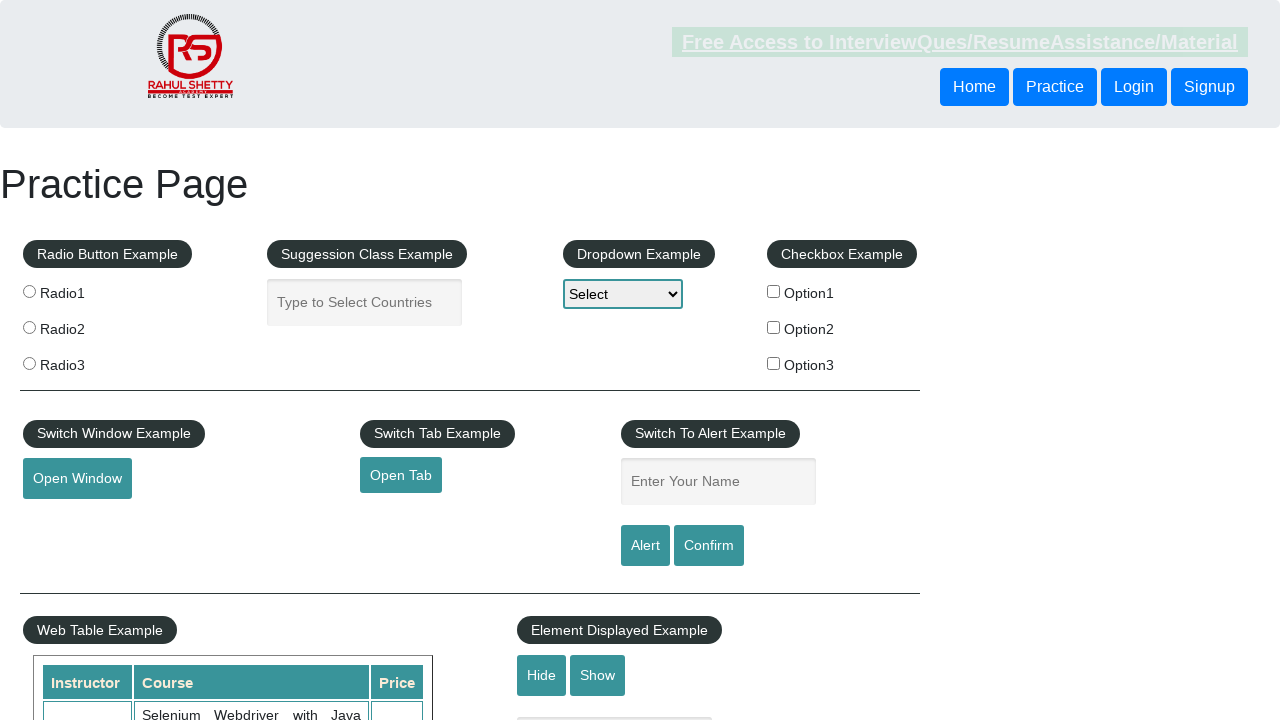

Verified cell text content is accessible
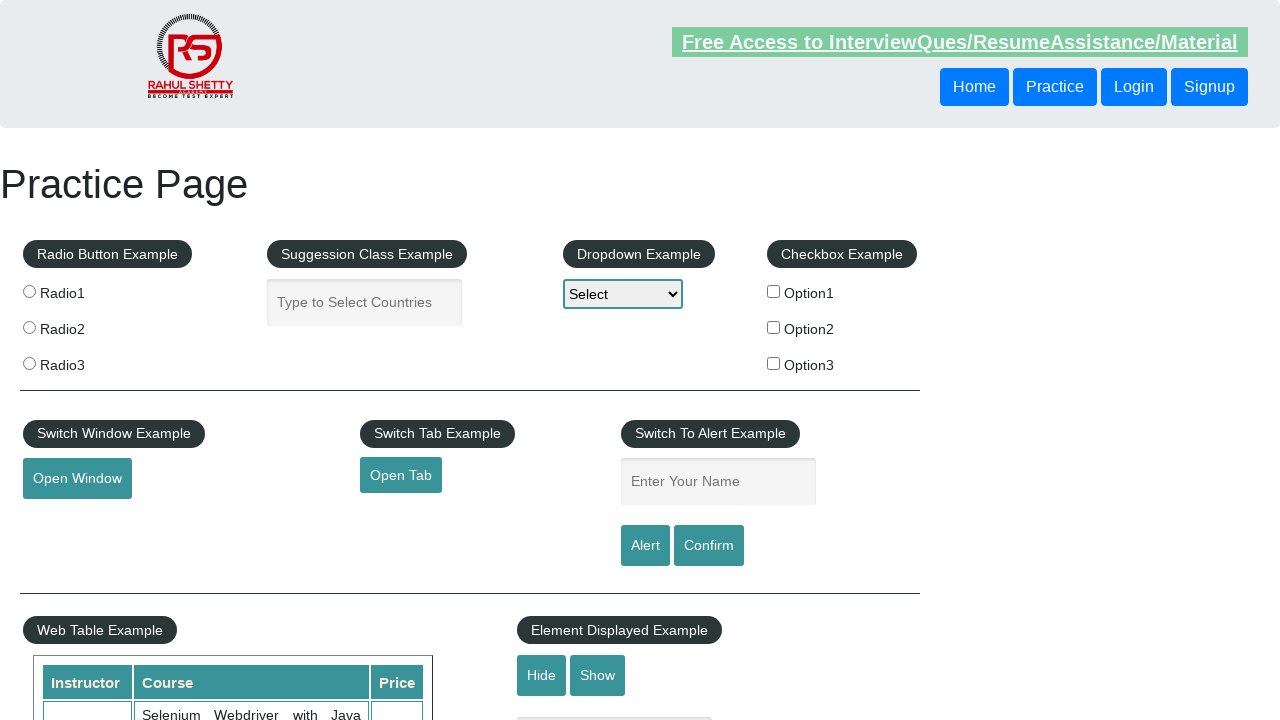

Verified cell text content is accessible
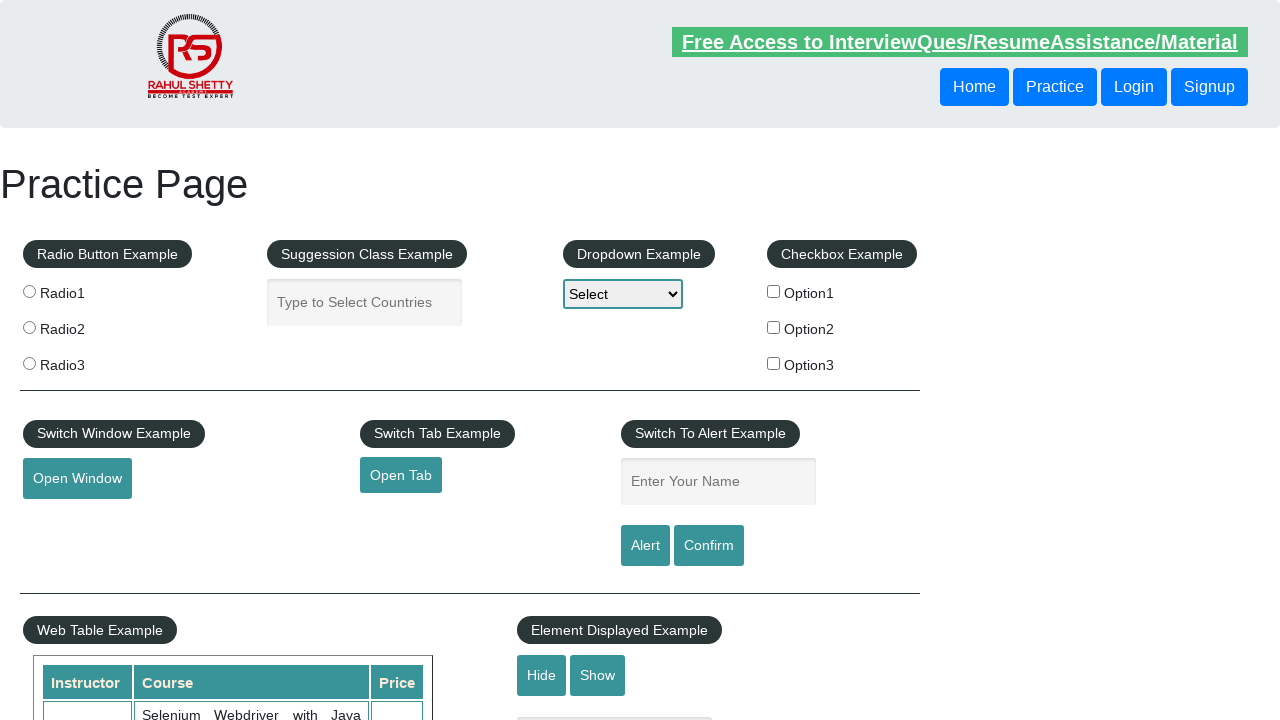

Verified cell text content is accessible
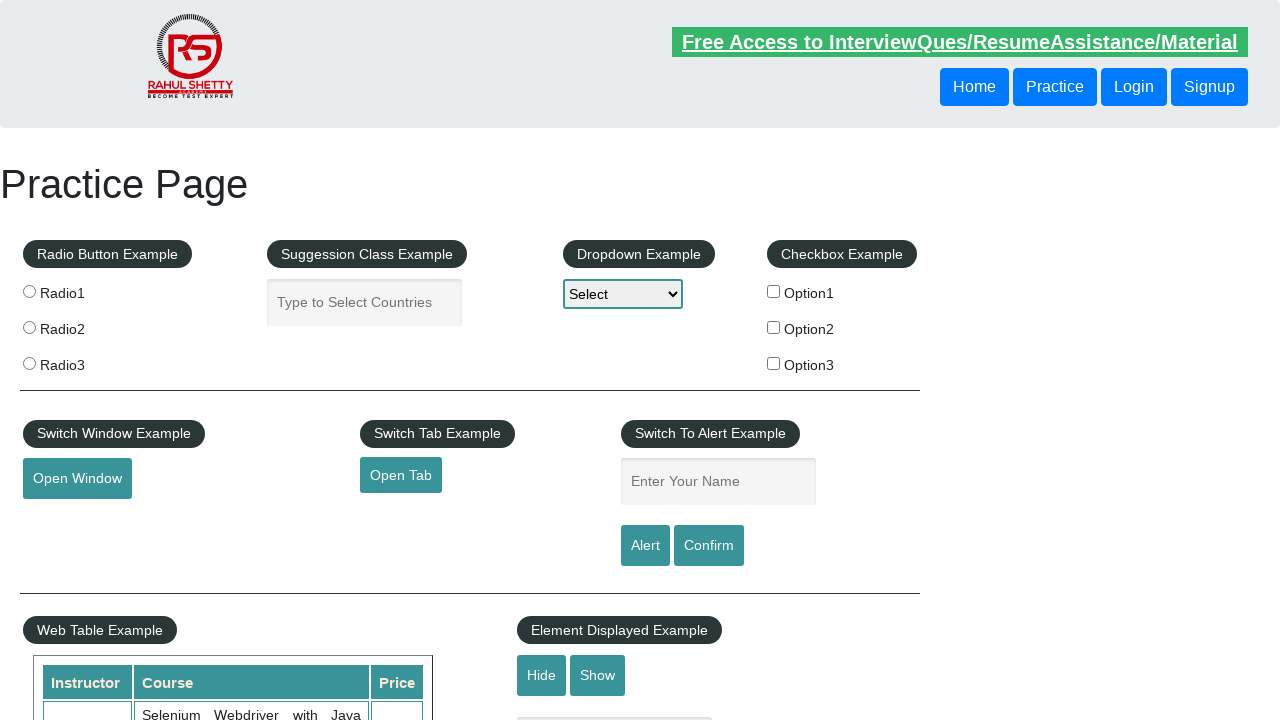

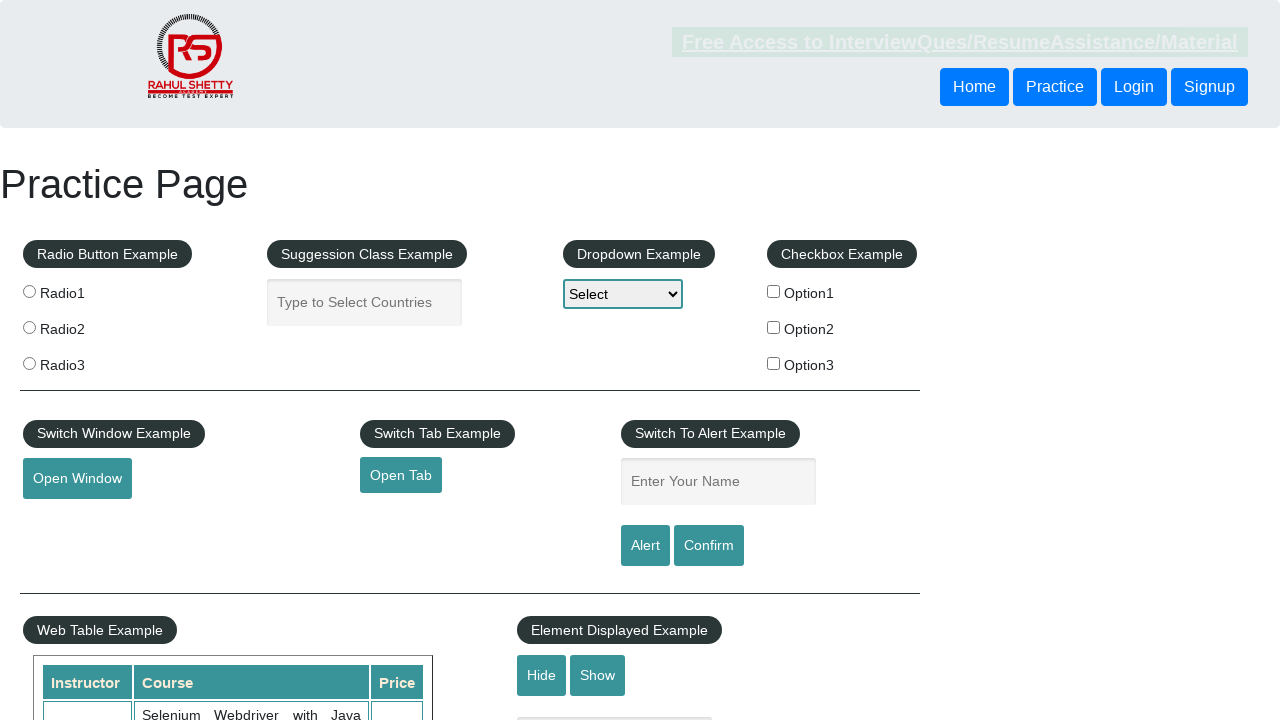